Tests filling a large form by populating all input fields with a name and submitting the form via the submit button.

Starting URL: http://suninjuly.github.io/huge_form.html

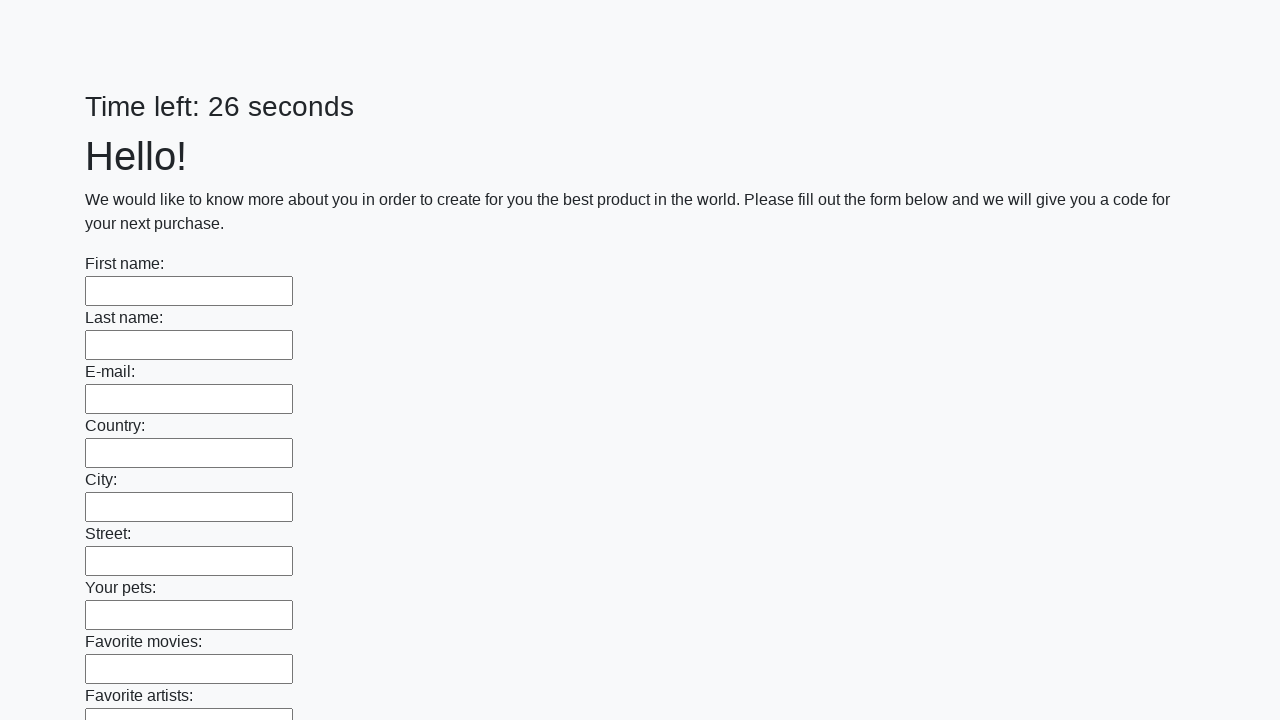

Located all input elements on the form
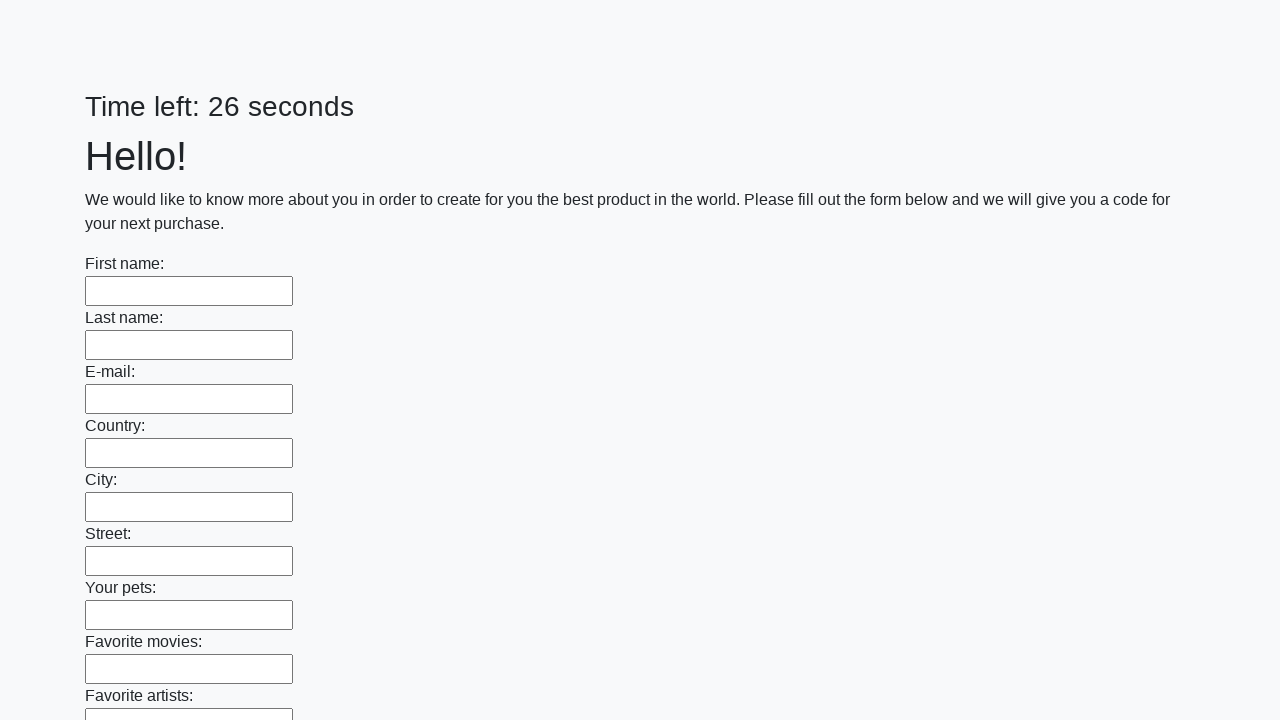

Filled input field with name 'Максим' on input >> nth=0
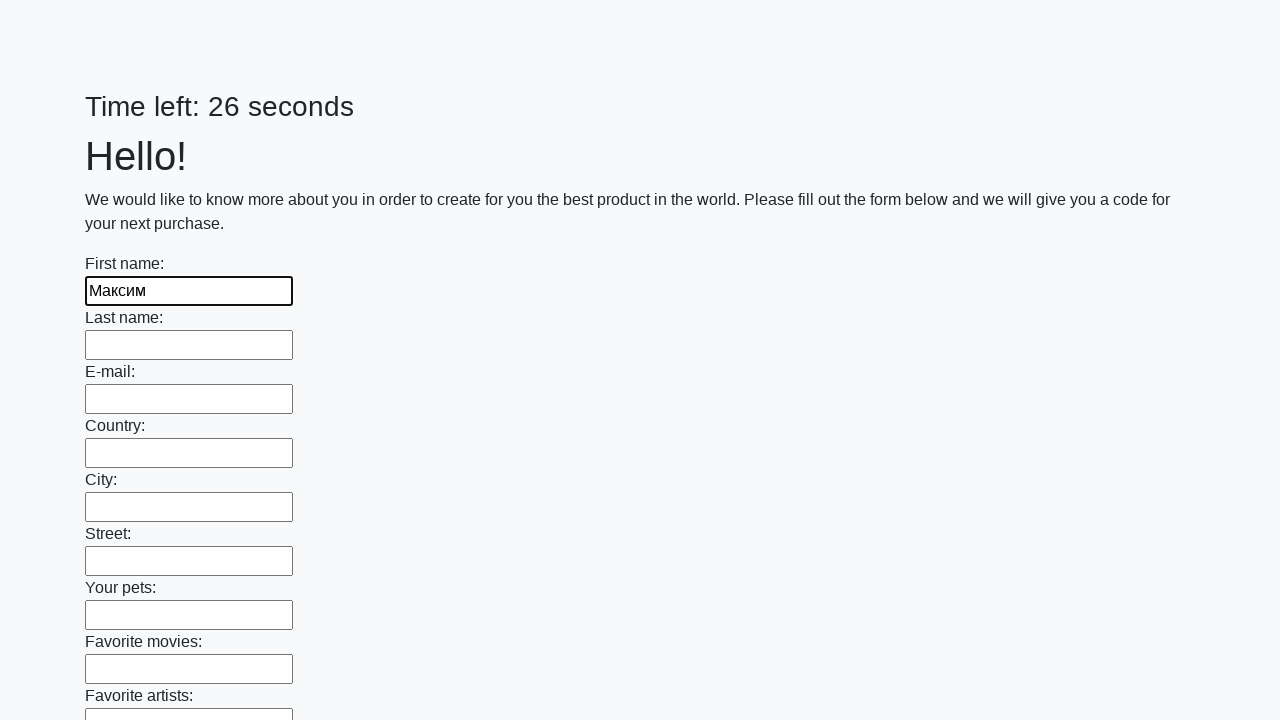

Filled input field with name 'Максим' on input >> nth=1
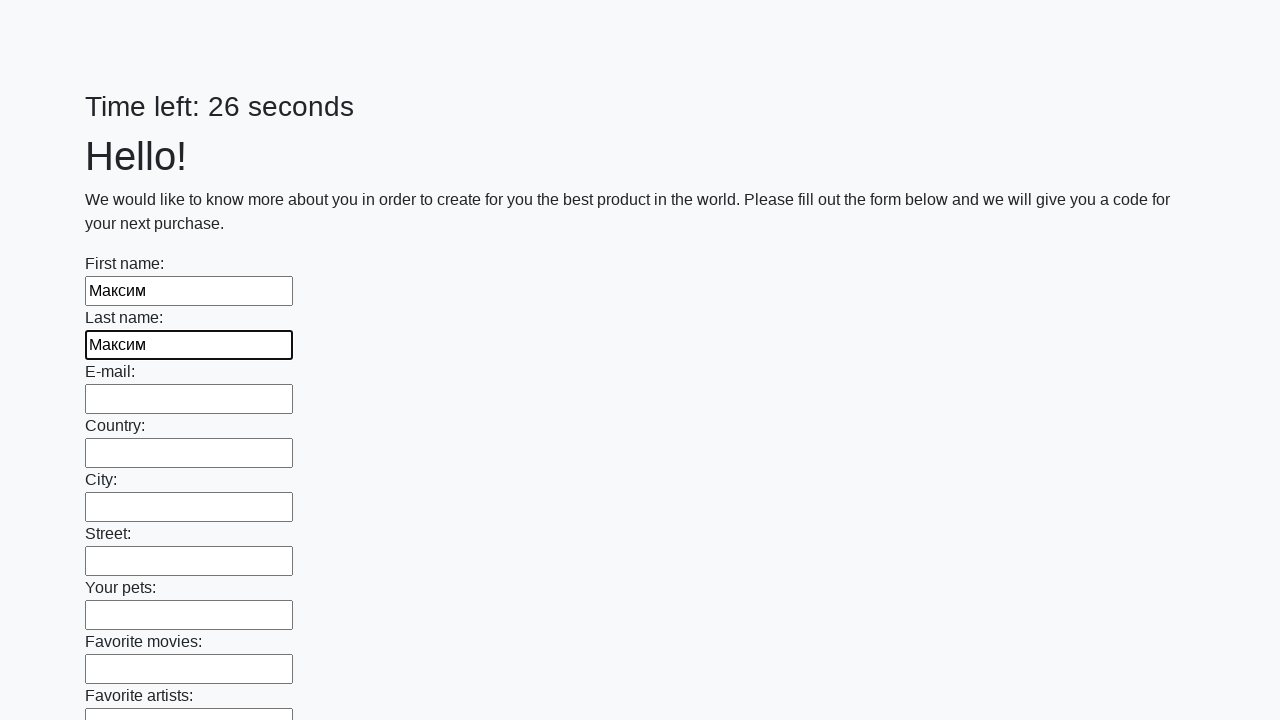

Filled input field with name 'Максим' on input >> nth=2
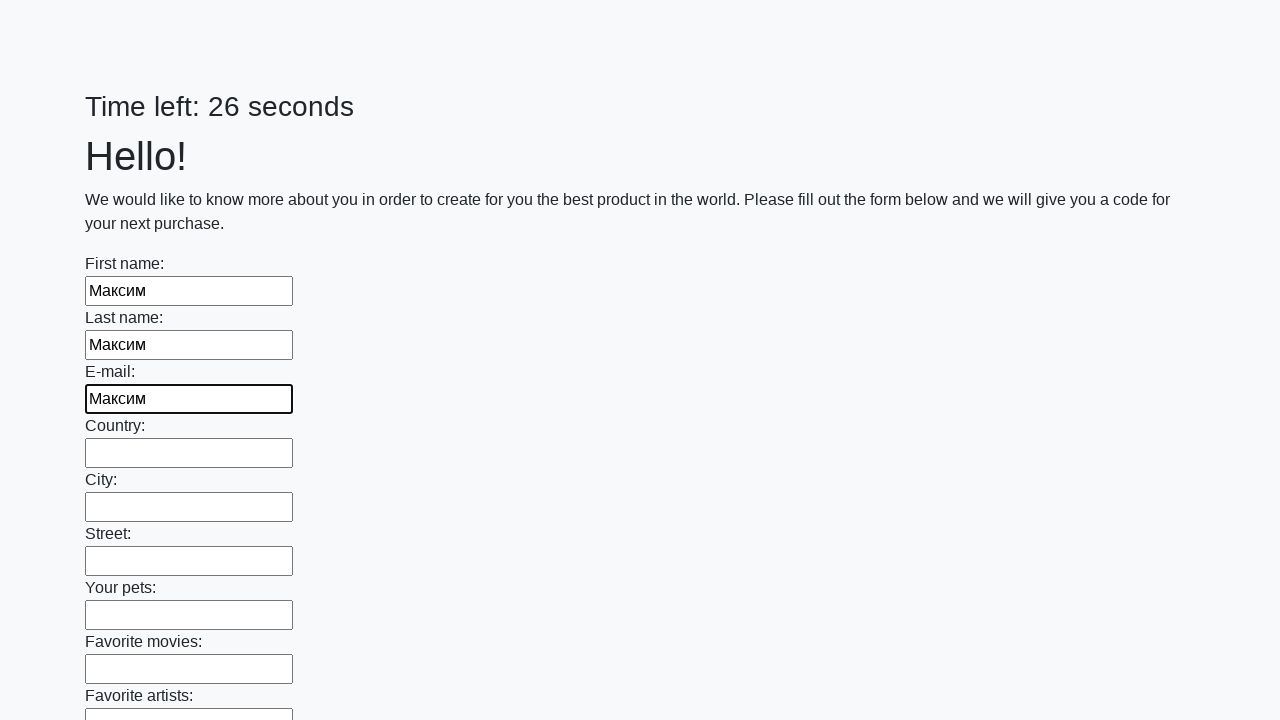

Filled input field with name 'Максим' on input >> nth=3
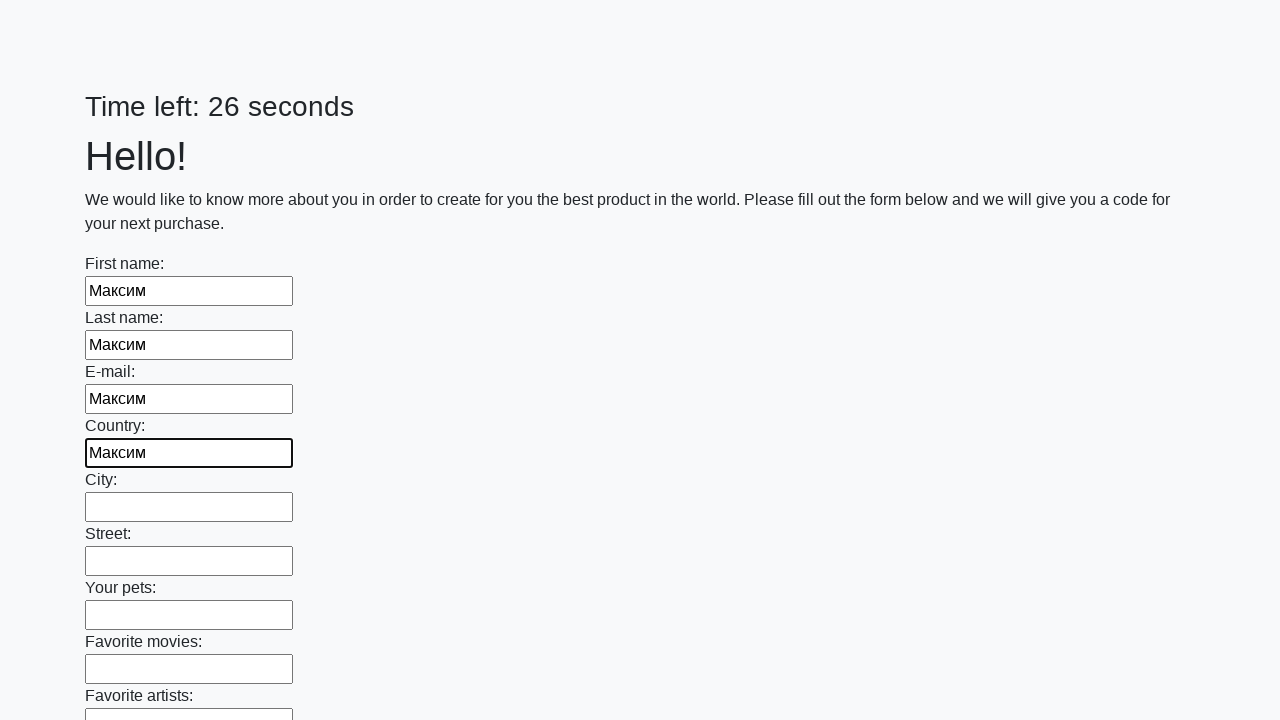

Filled input field with name 'Максим' on input >> nth=4
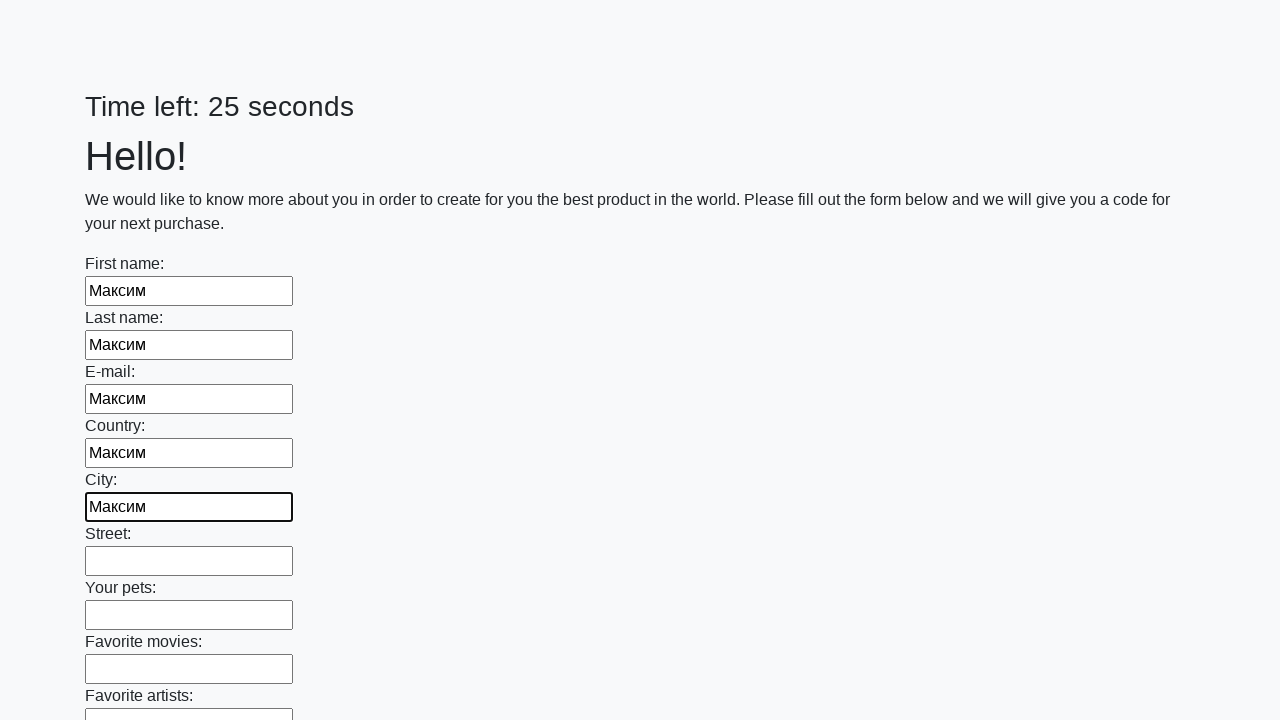

Filled input field with name 'Максим' on input >> nth=5
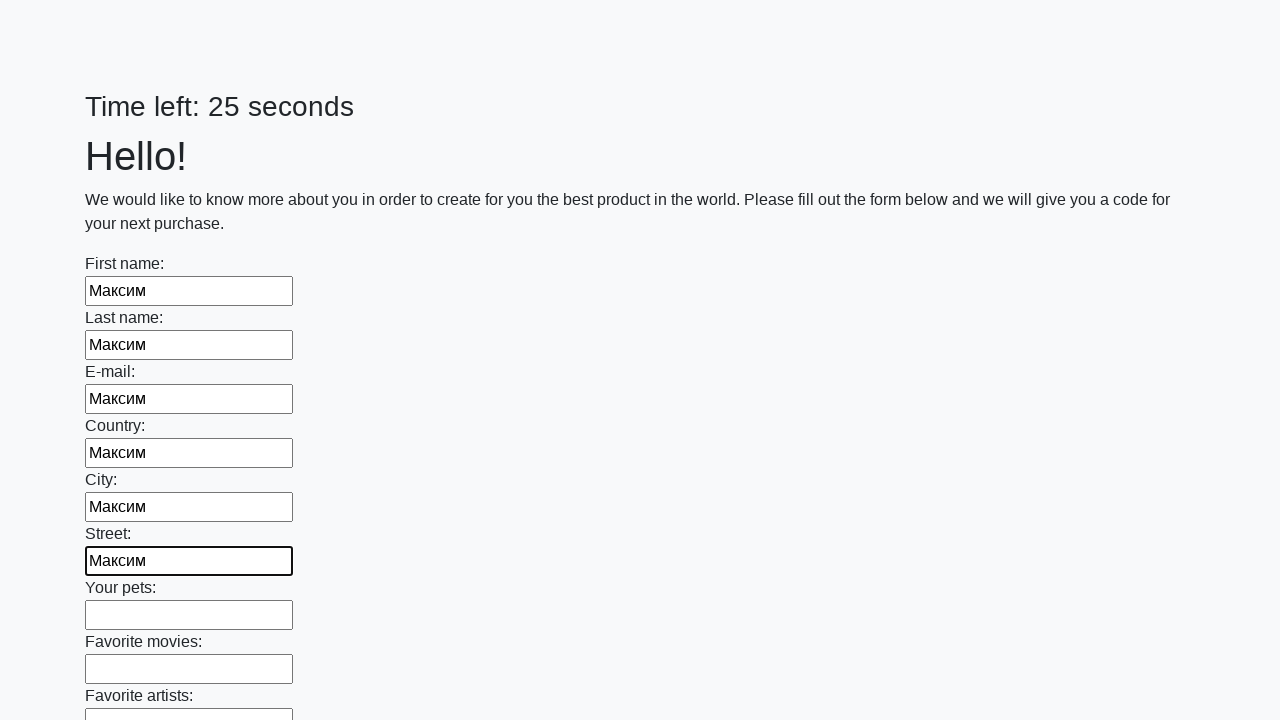

Filled input field with name 'Максим' on input >> nth=6
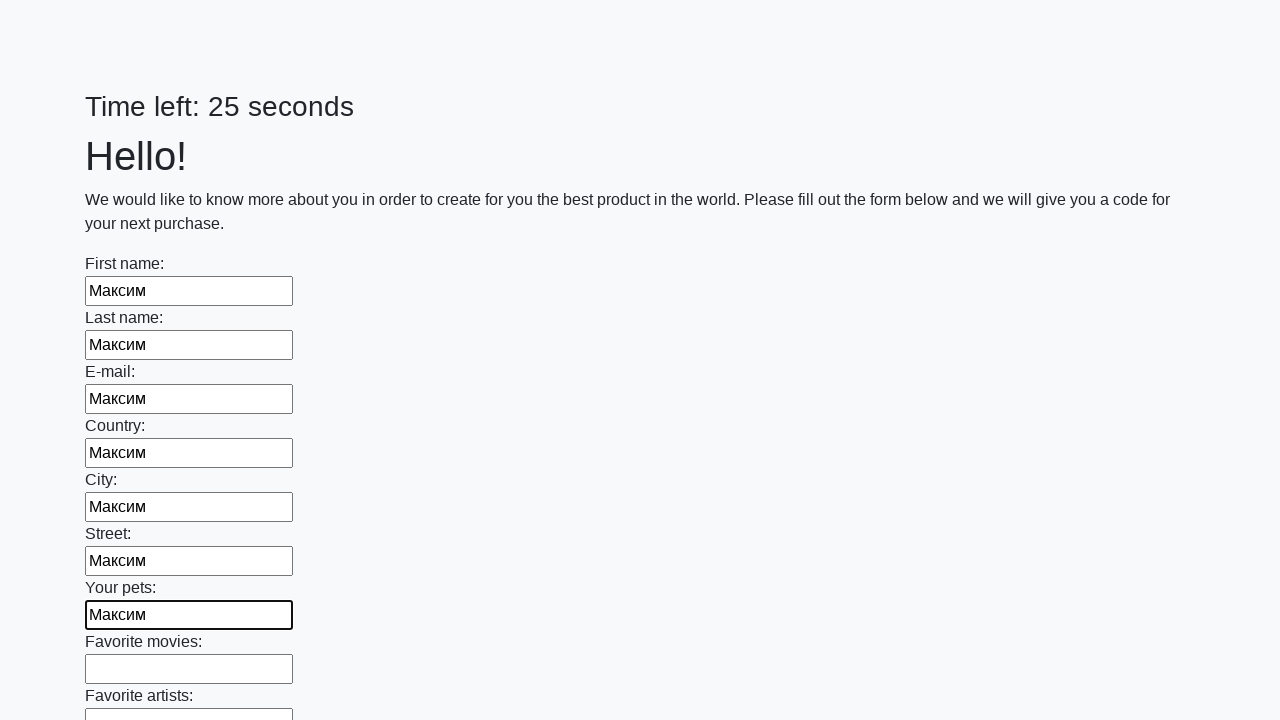

Filled input field with name 'Максим' on input >> nth=7
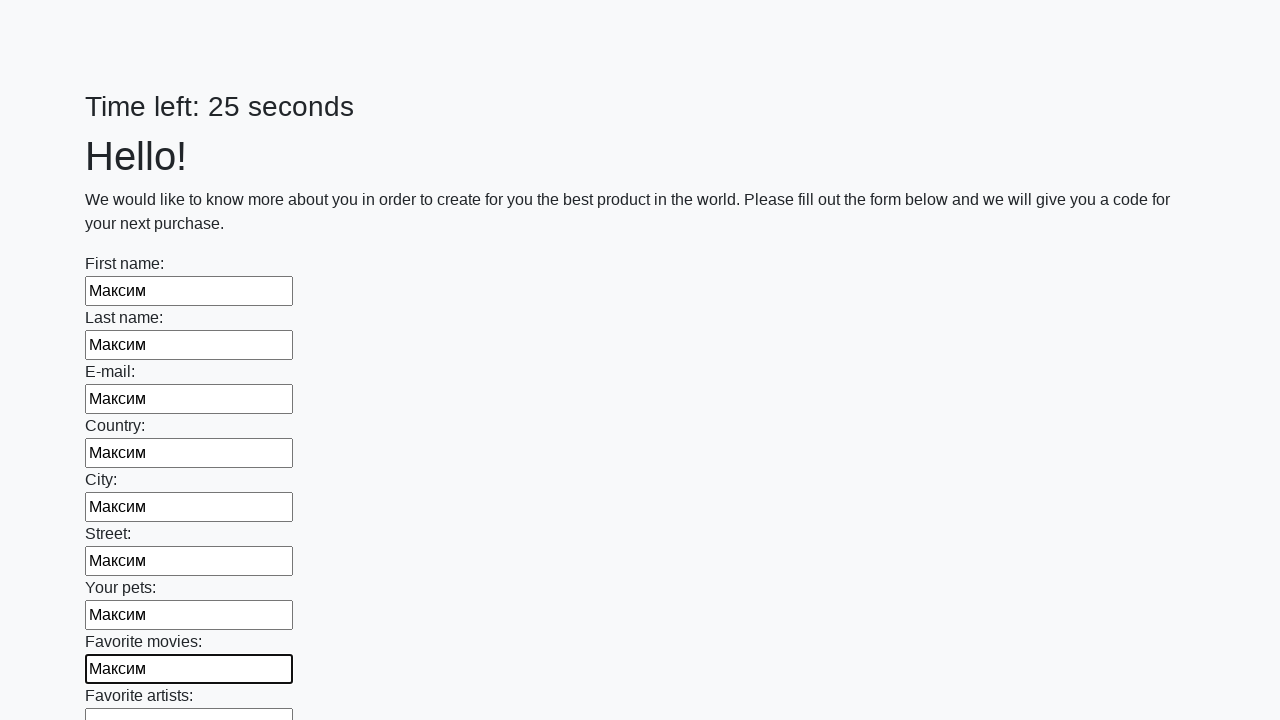

Filled input field with name 'Максим' on input >> nth=8
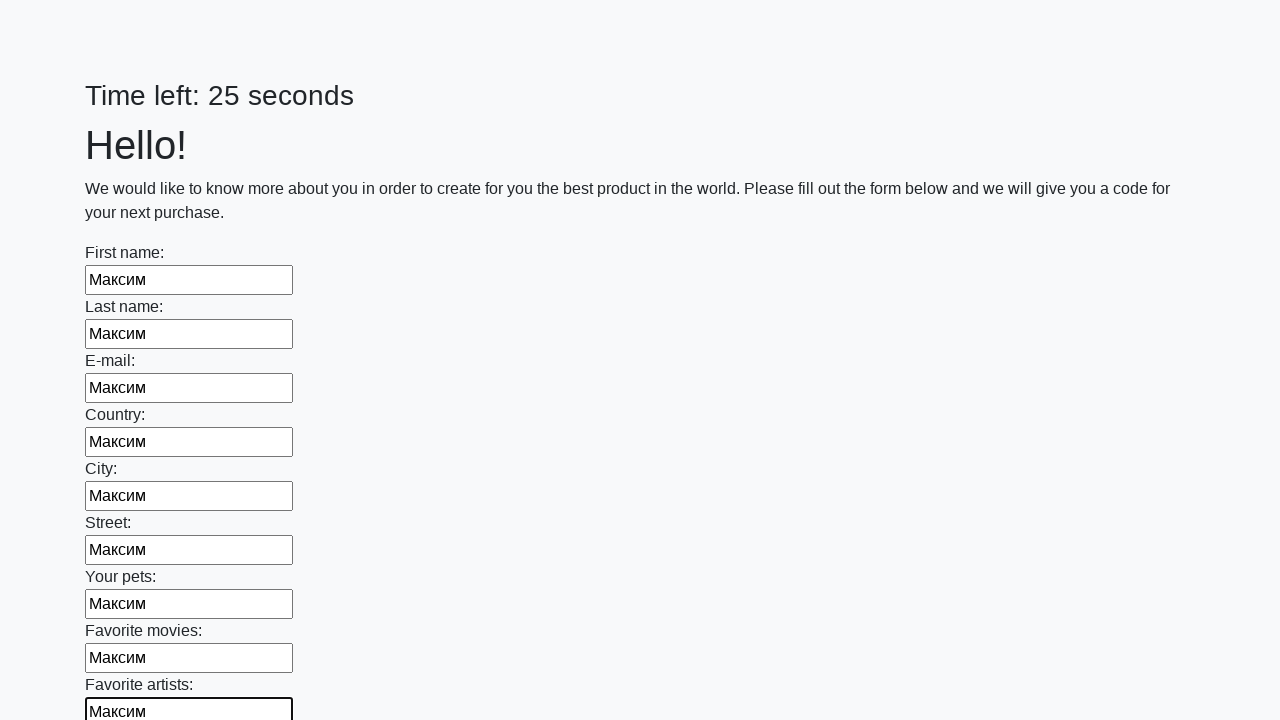

Filled input field with name 'Максим' on input >> nth=9
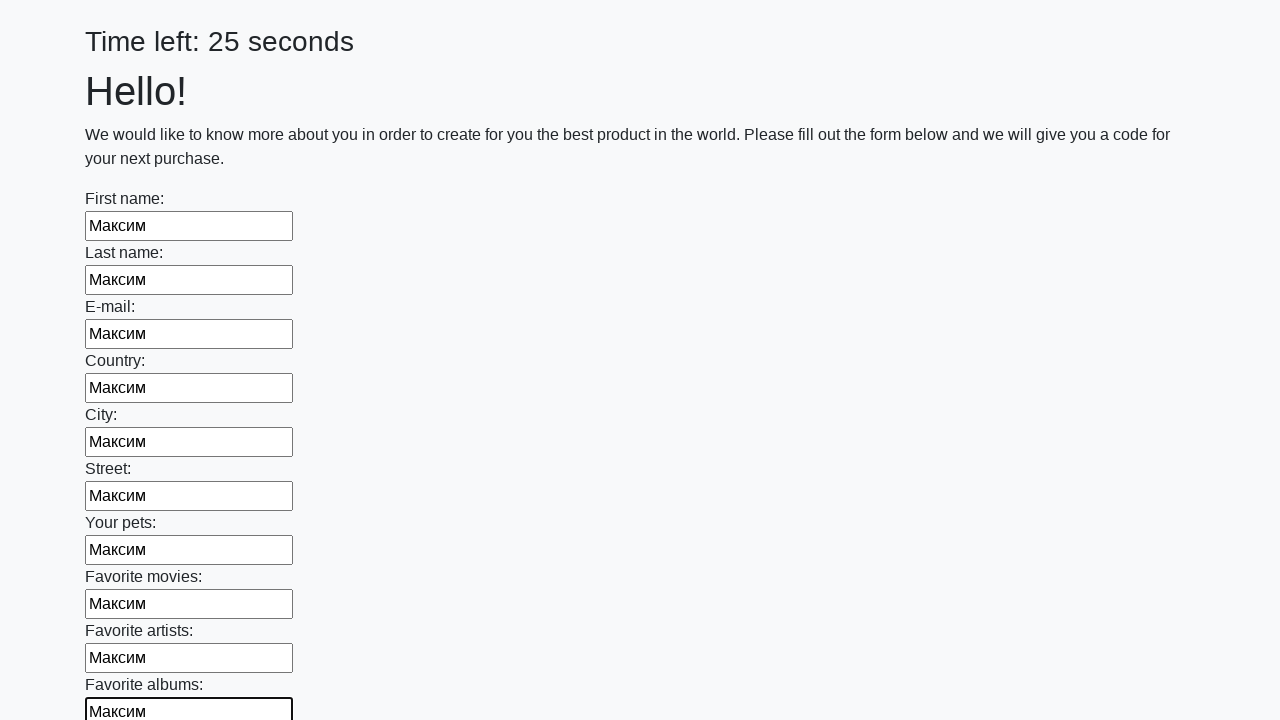

Filled input field with name 'Максим' on input >> nth=10
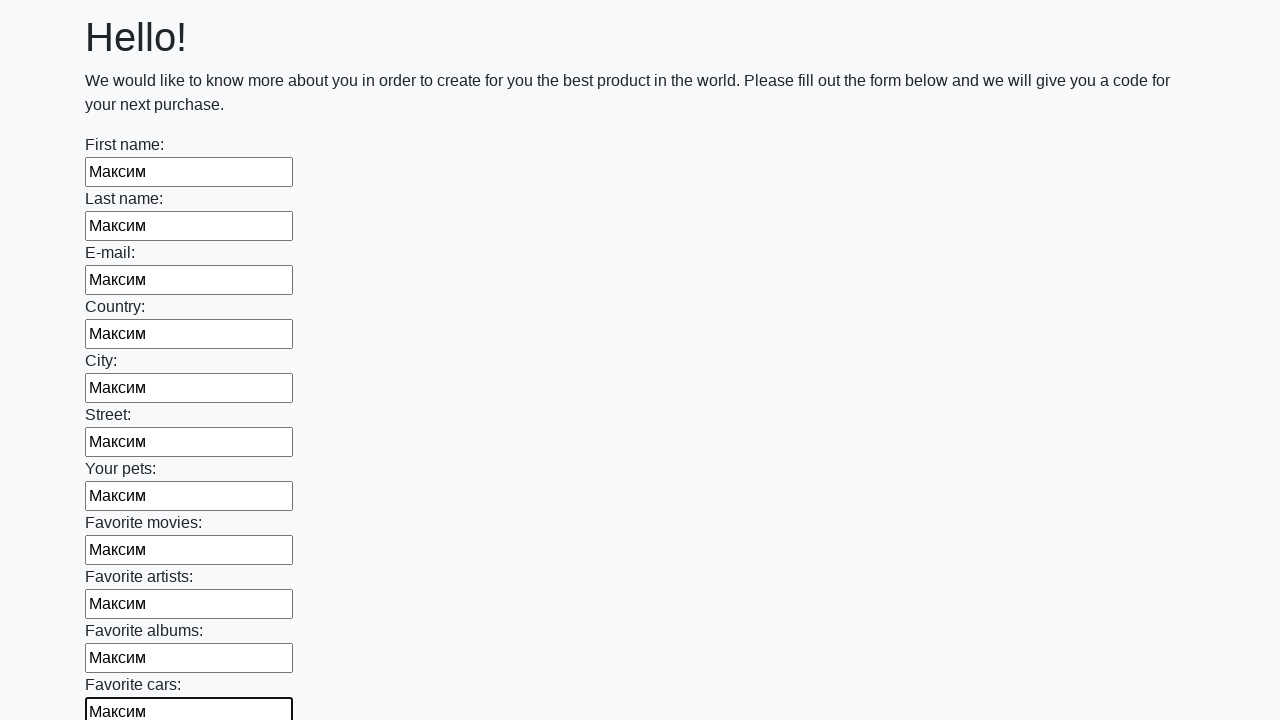

Filled input field with name 'Максим' on input >> nth=11
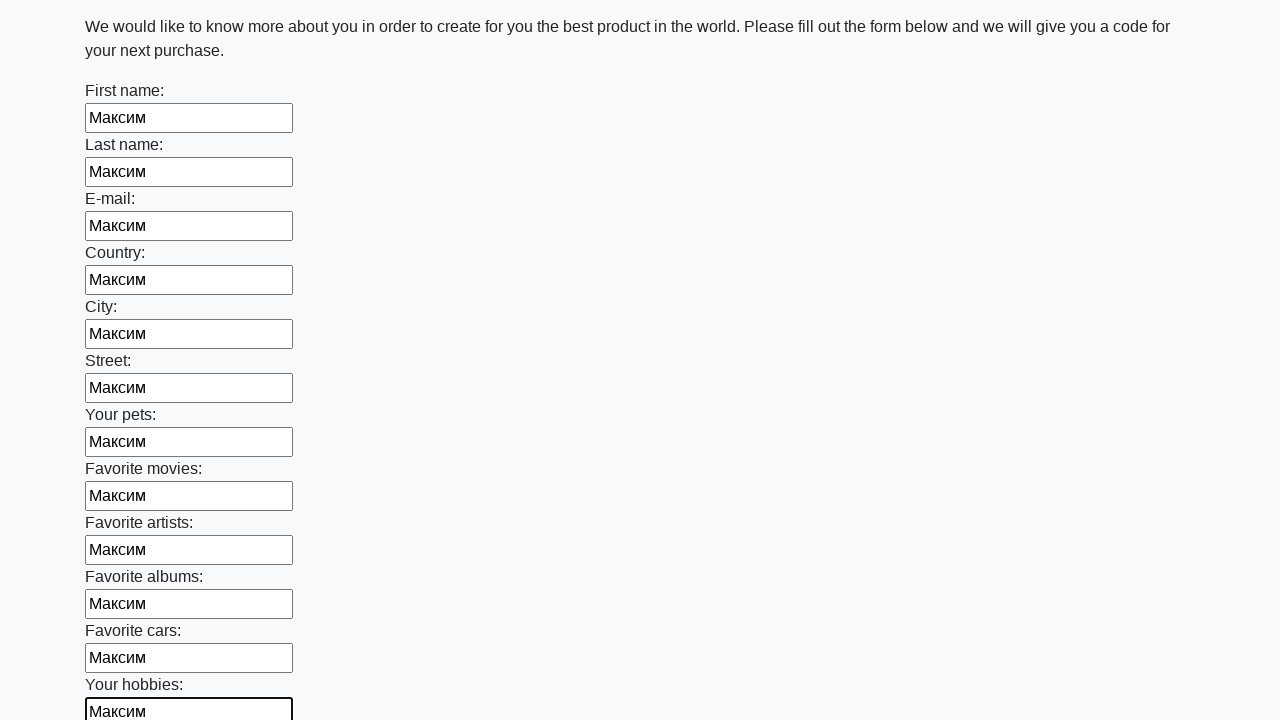

Filled input field with name 'Максим' on input >> nth=12
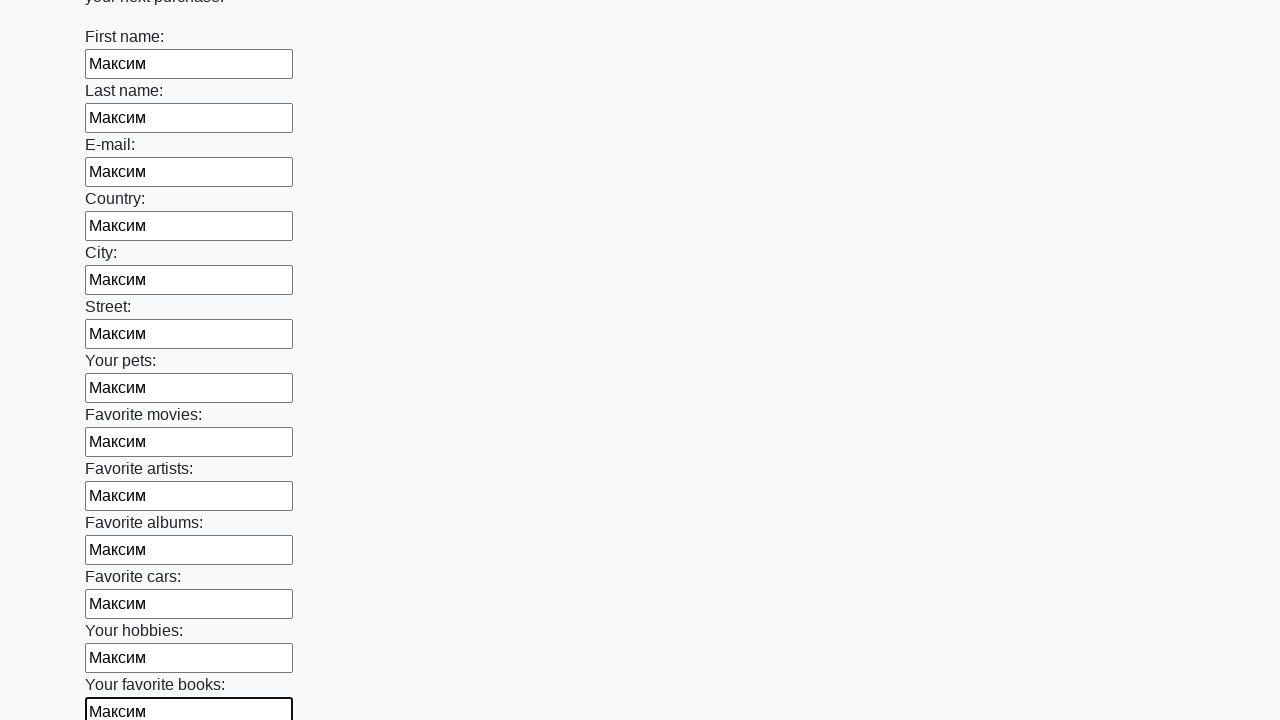

Filled input field with name 'Максим' on input >> nth=13
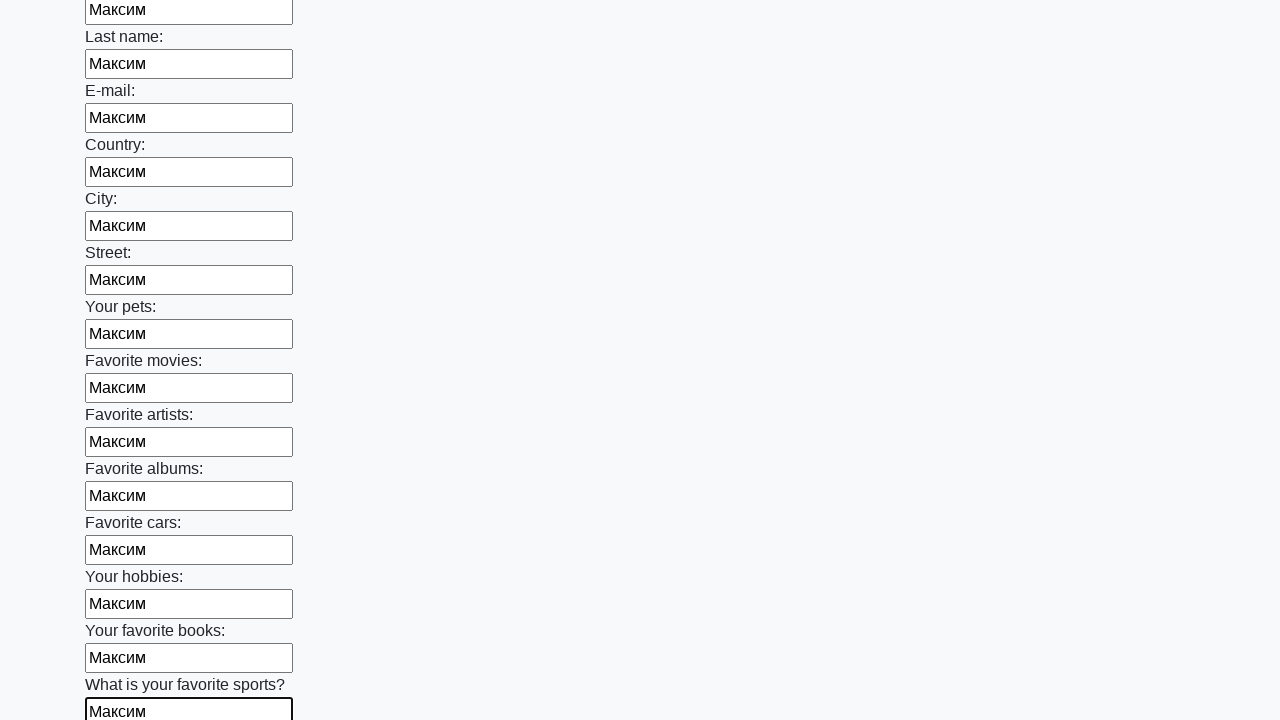

Filled input field with name 'Максим' on input >> nth=14
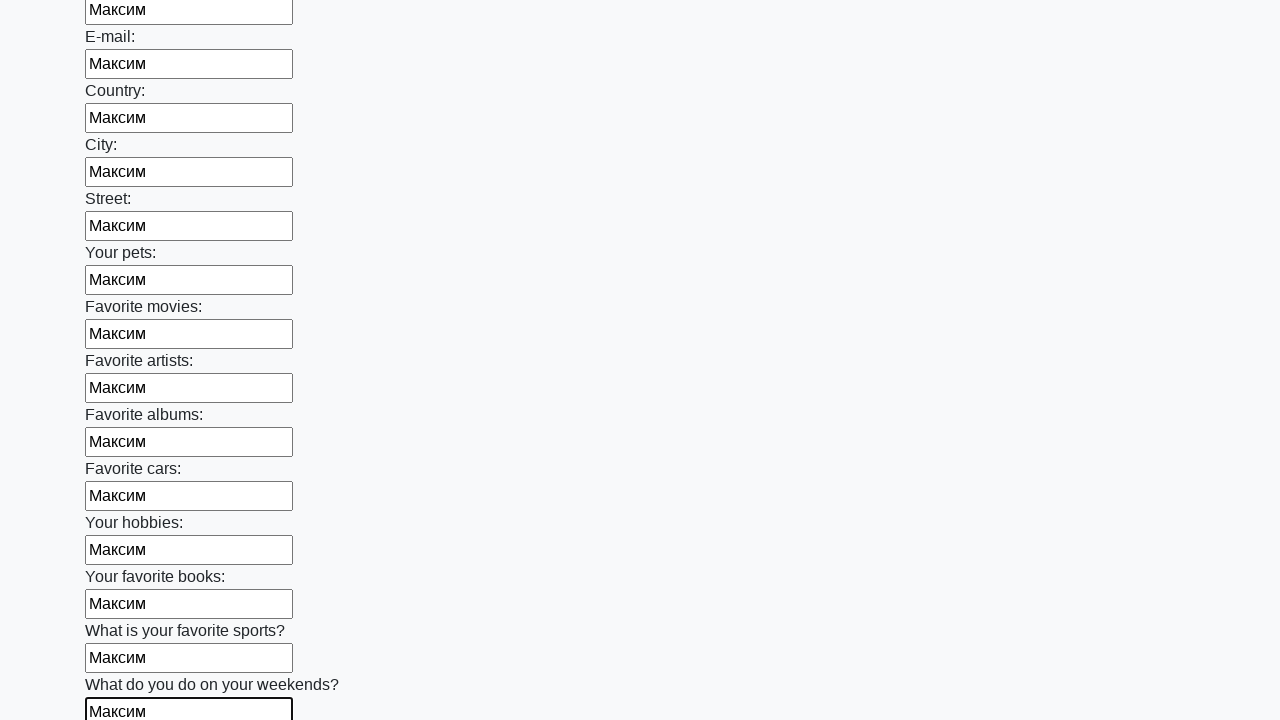

Filled input field with name 'Максим' on input >> nth=15
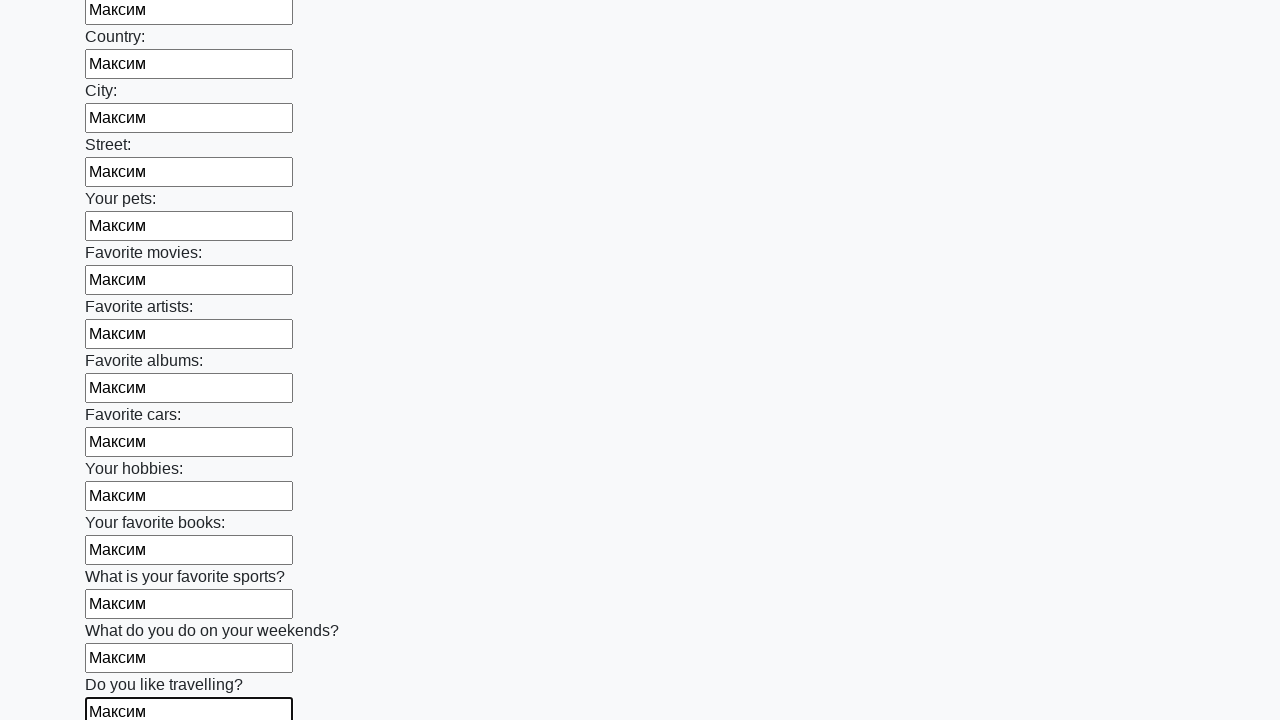

Filled input field with name 'Максим' on input >> nth=16
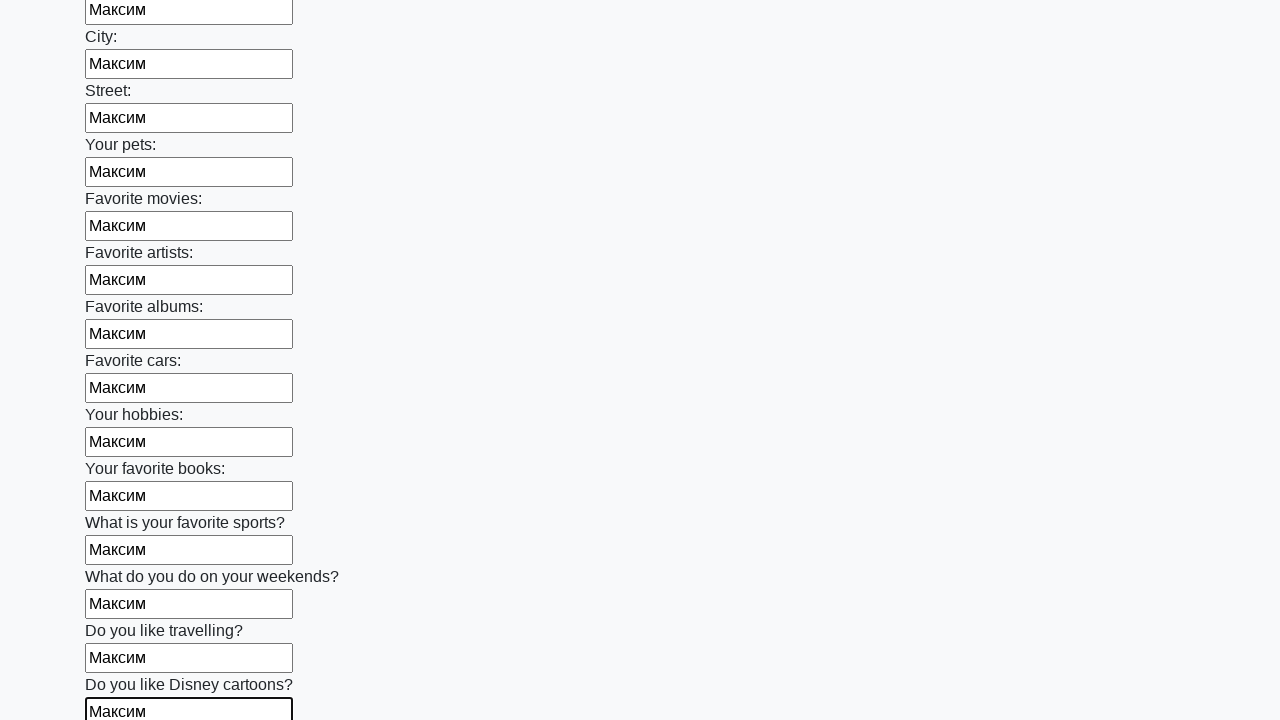

Filled input field with name 'Максим' on input >> nth=17
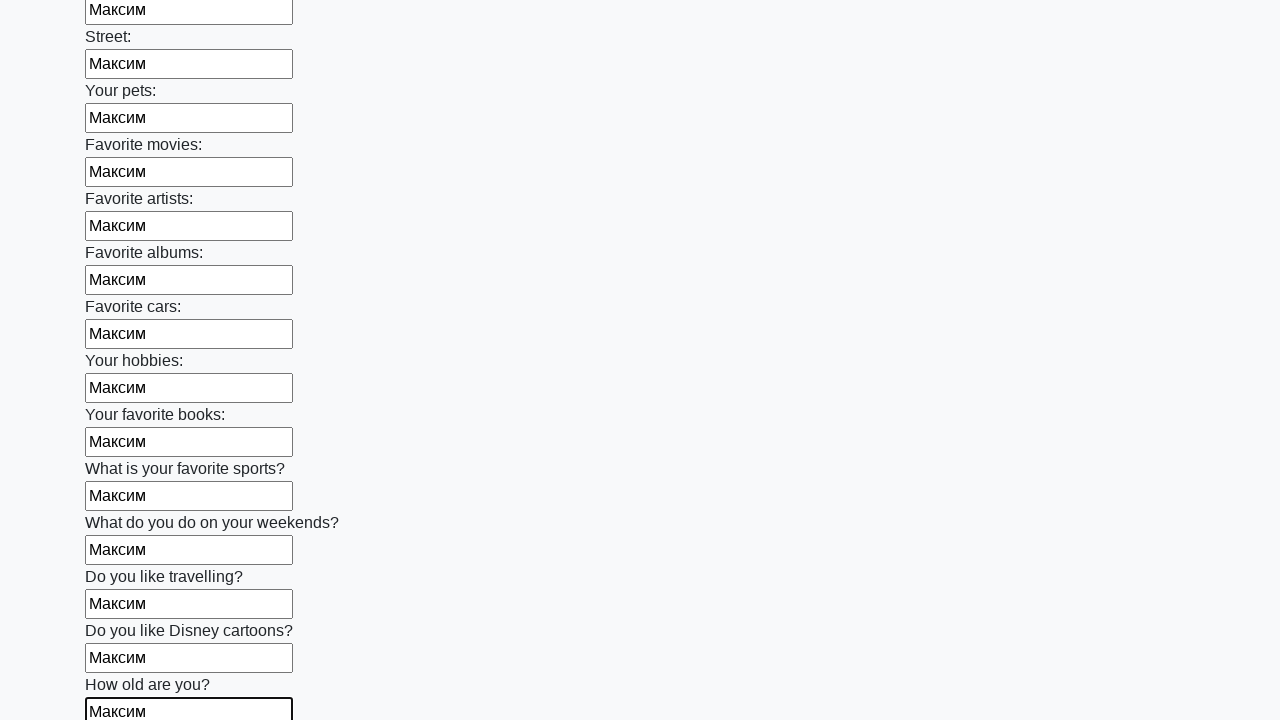

Filled input field with name 'Максим' on input >> nth=18
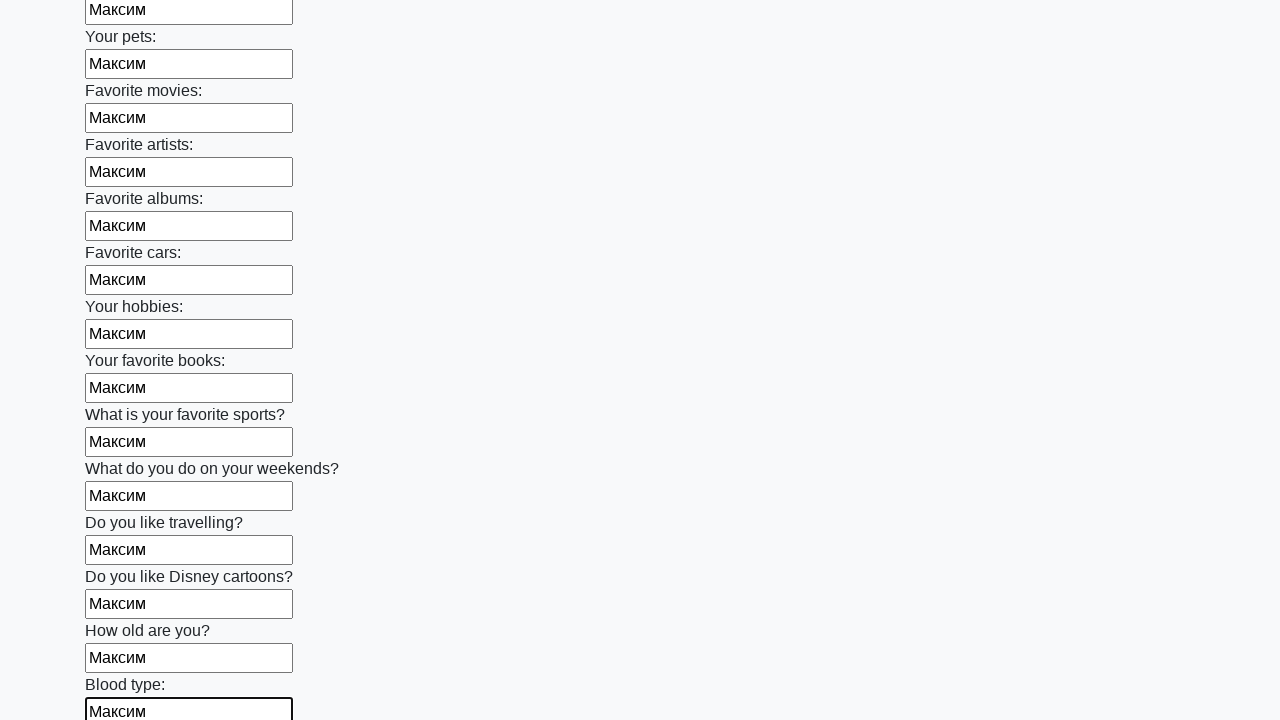

Filled input field with name 'Максим' on input >> nth=19
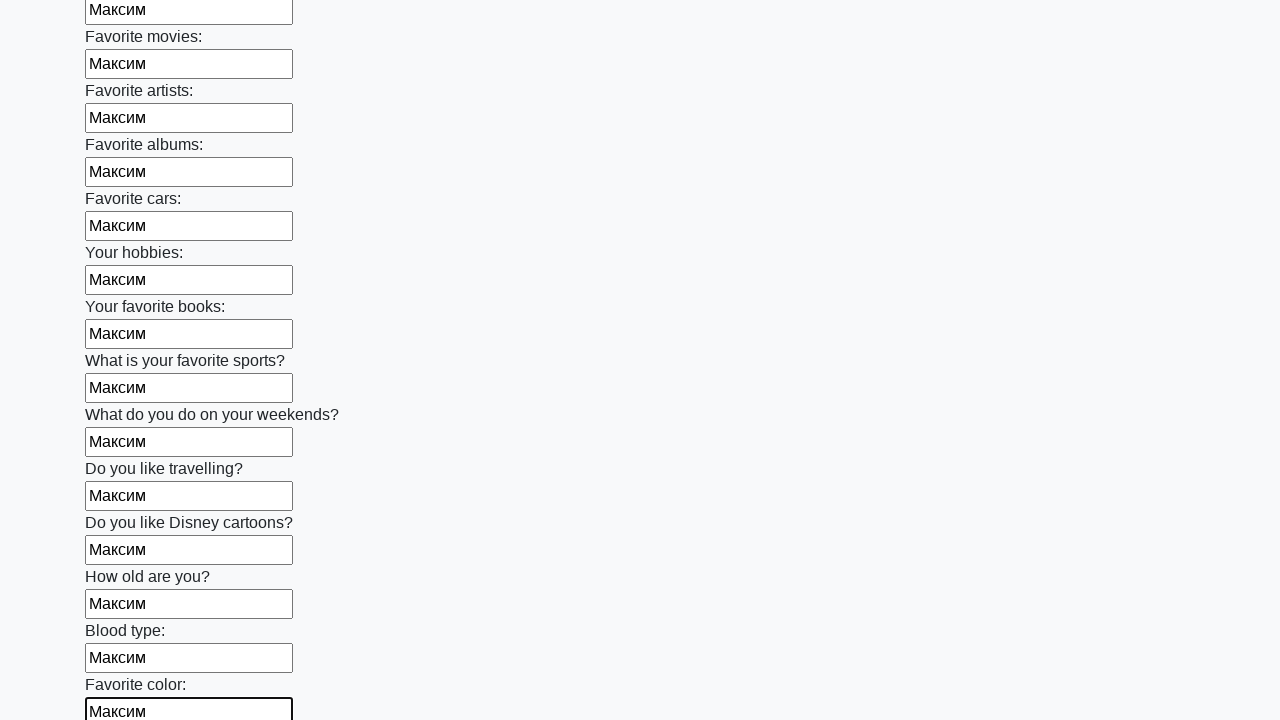

Filled input field with name 'Максим' on input >> nth=20
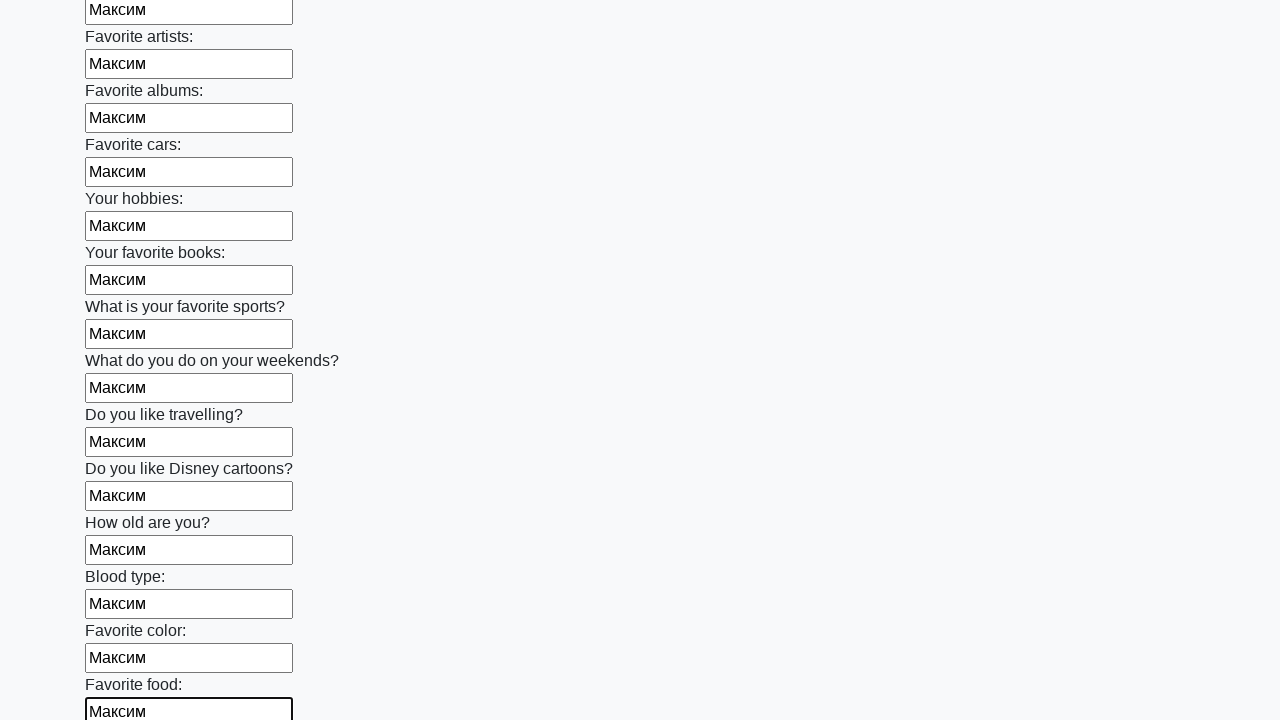

Filled input field with name 'Максим' on input >> nth=21
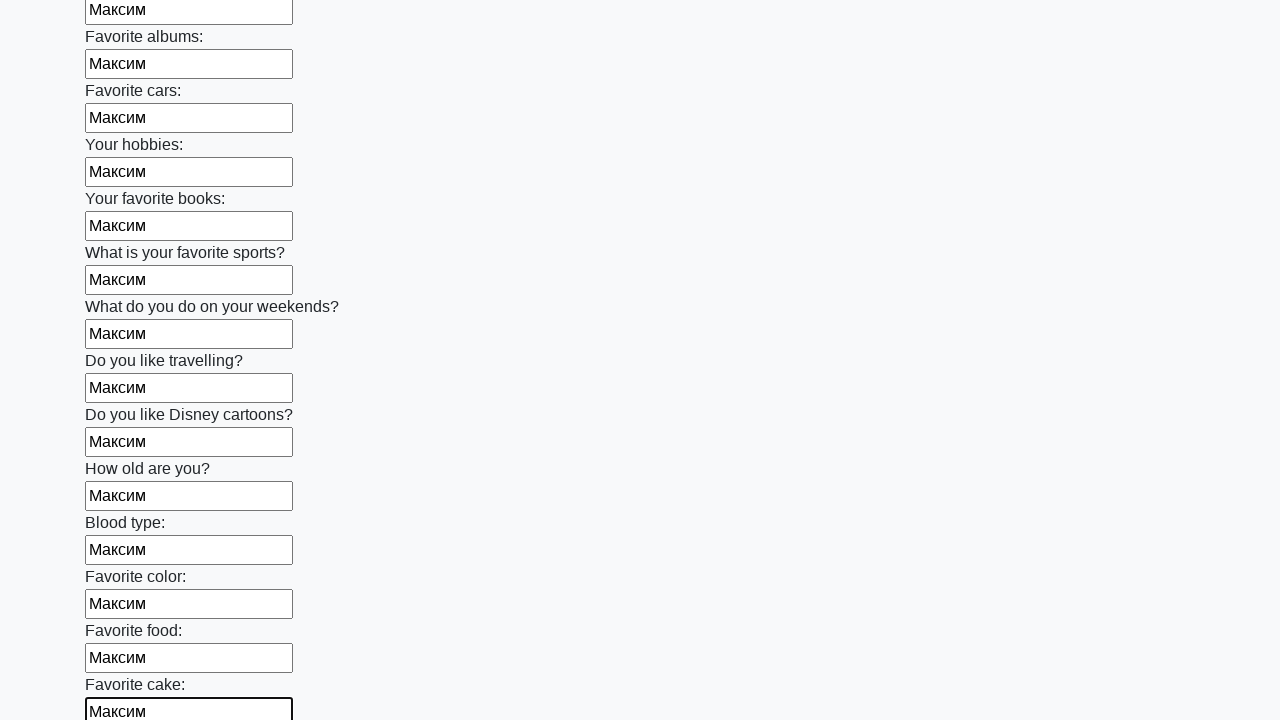

Filled input field with name 'Максим' on input >> nth=22
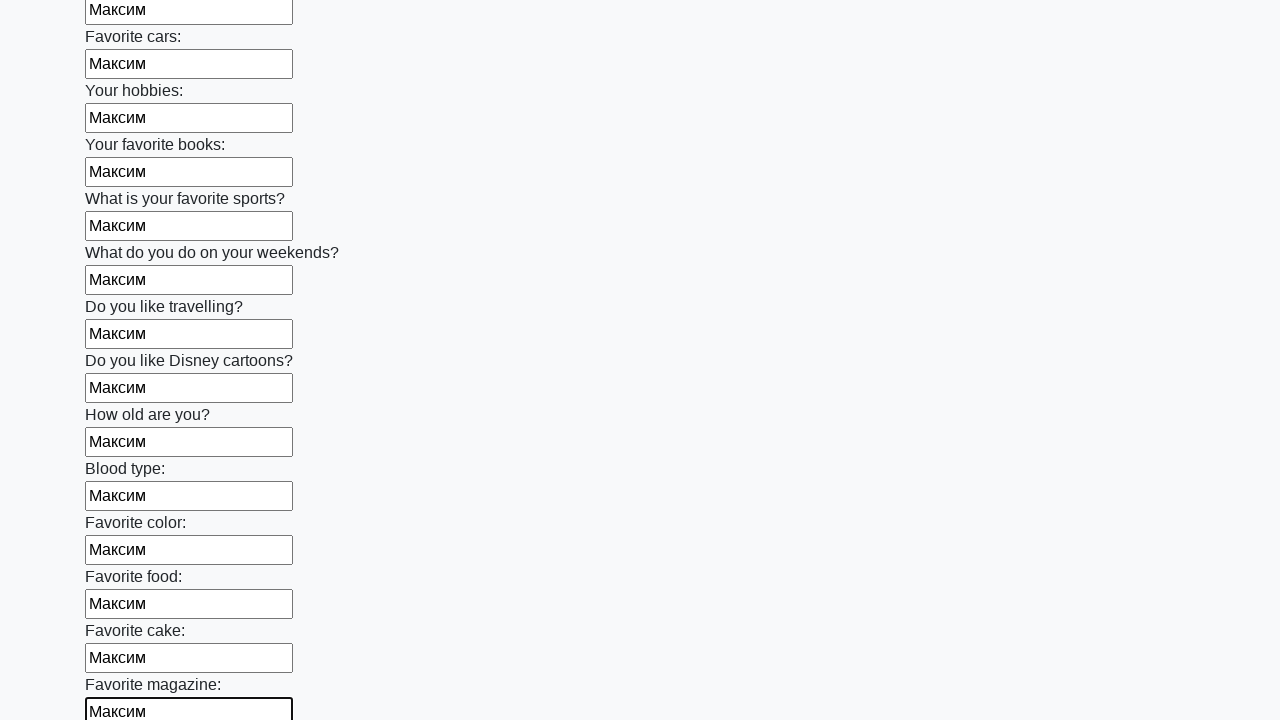

Filled input field with name 'Максим' on input >> nth=23
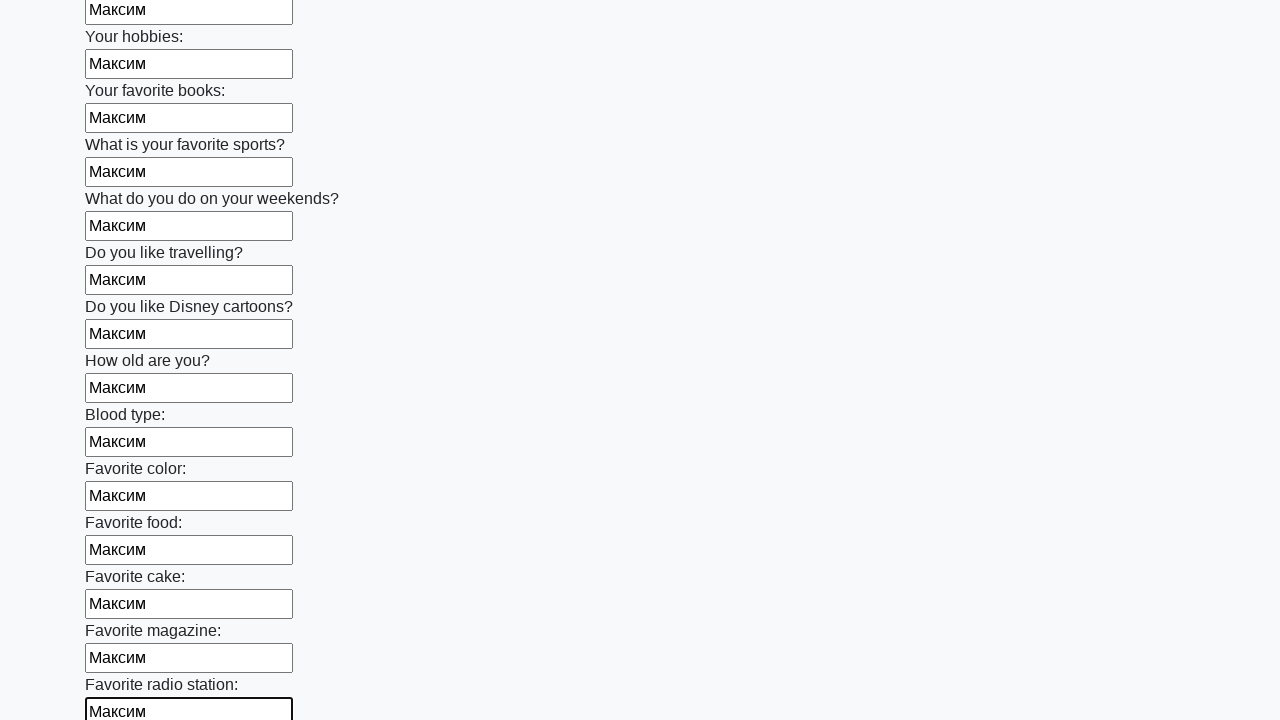

Filled input field with name 'Максим' on input >> nth=24
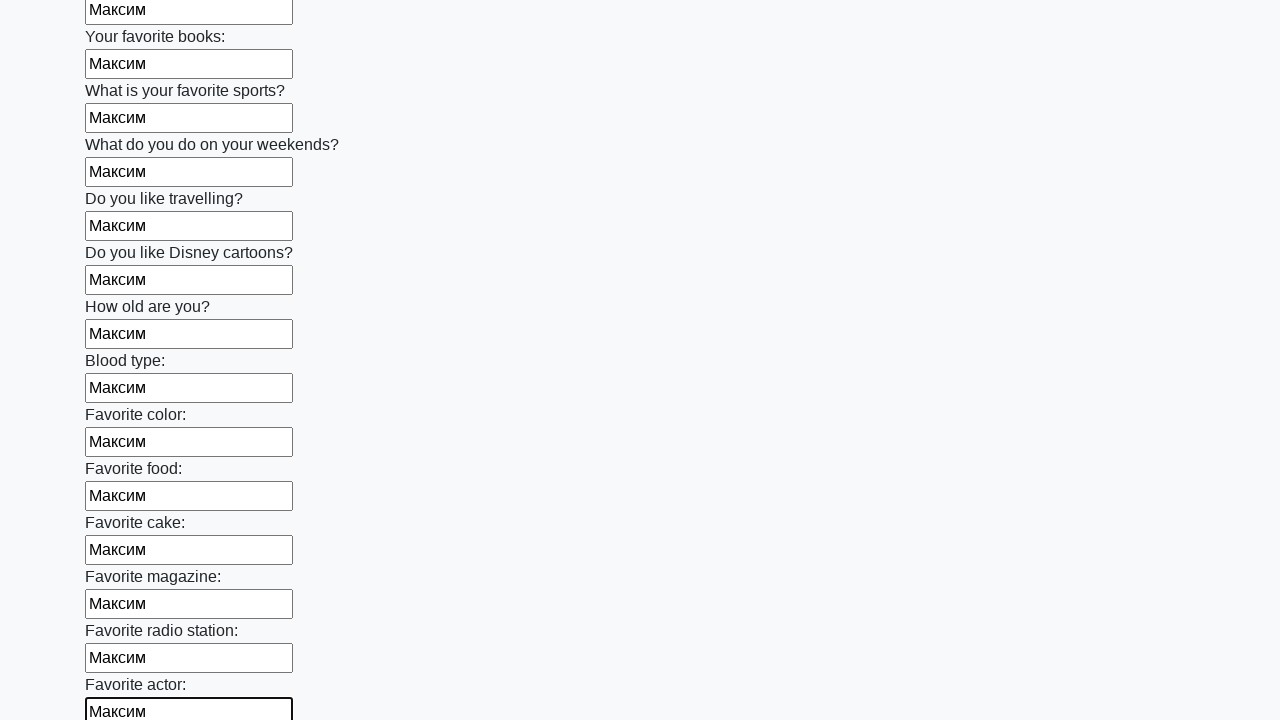

Filled input field with name 'Максим' on input >> nth=25
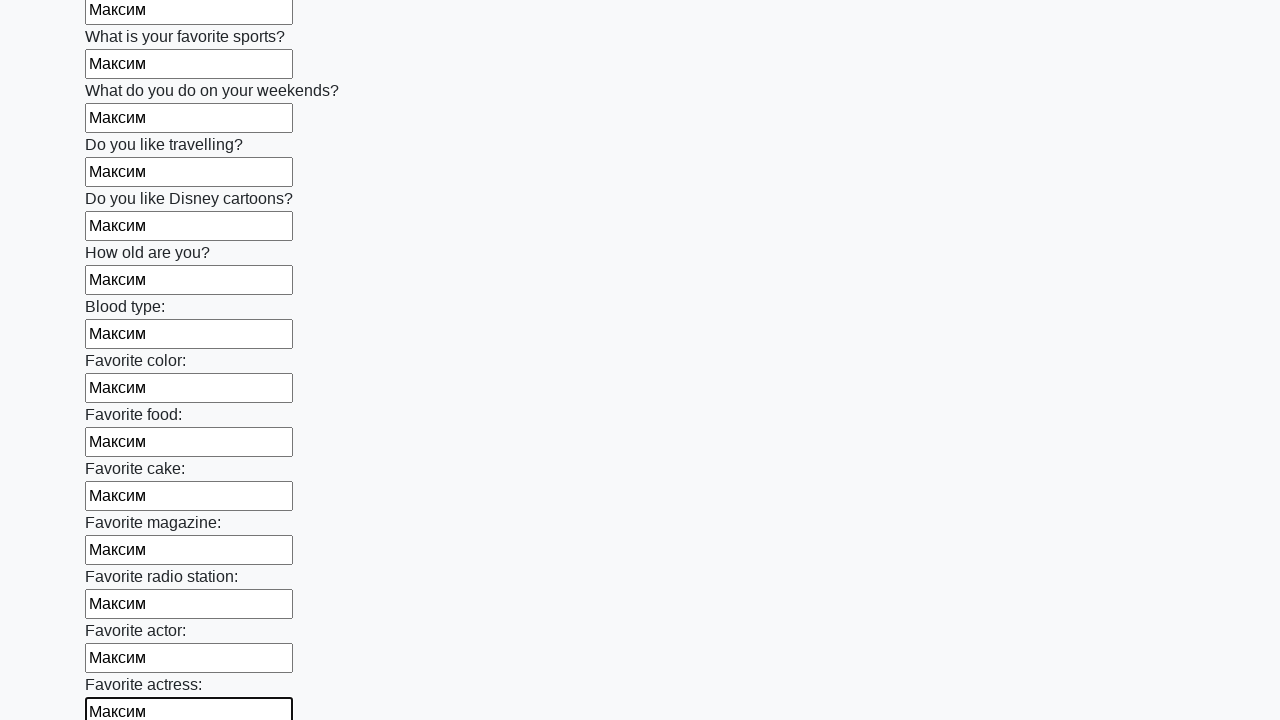

Filled input field with name 'Максим' on input >> nth=26
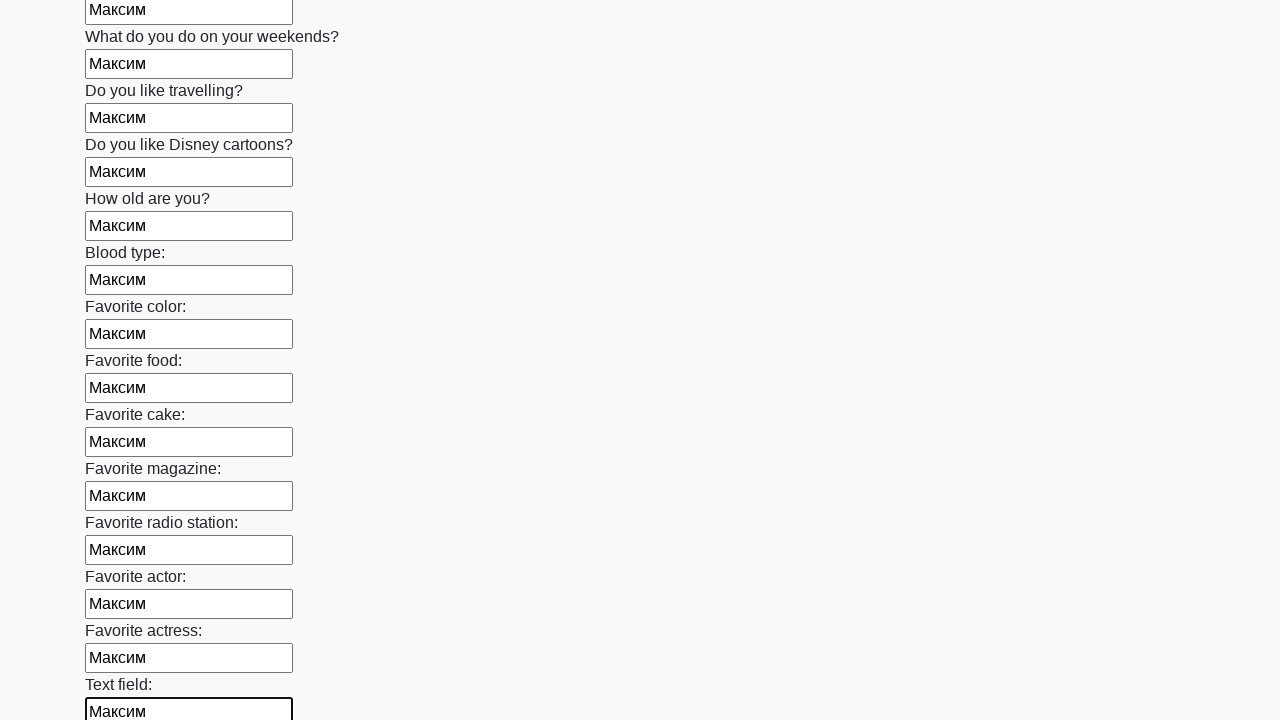

Filled input field with name 'Максим' on input >> nth=27
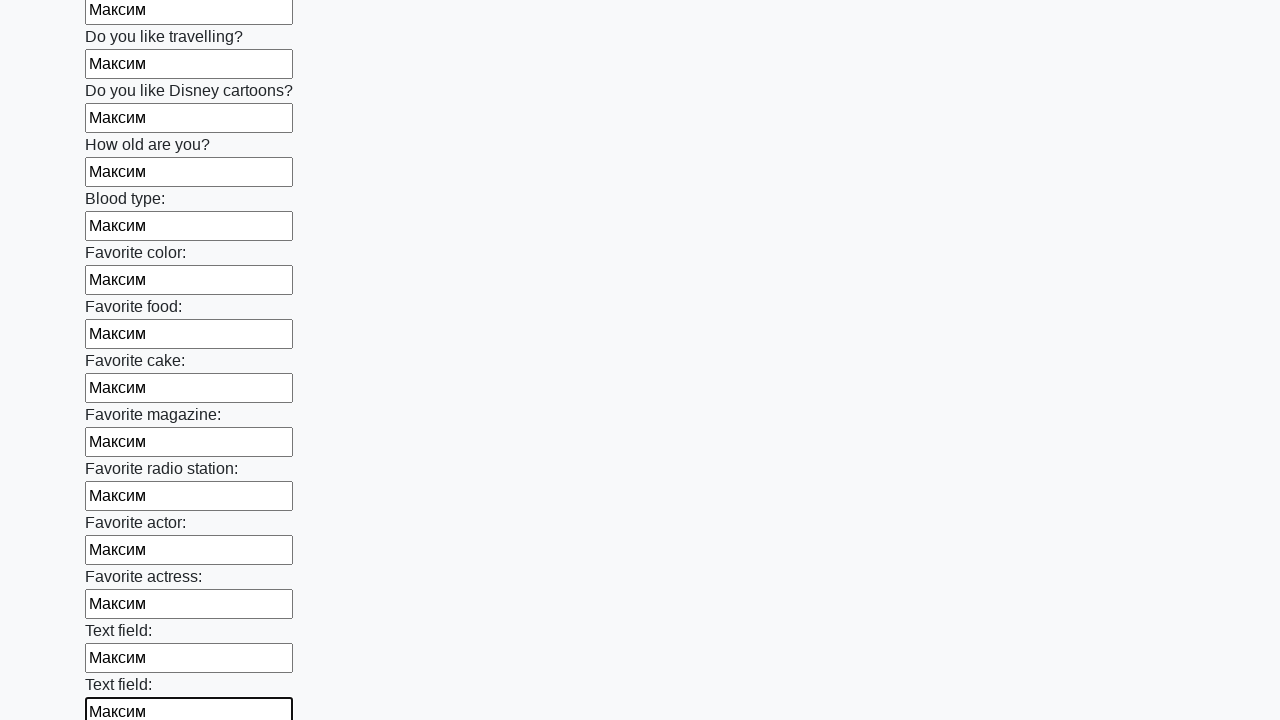

Filled input field with name 'Максим' on input >> nth=28
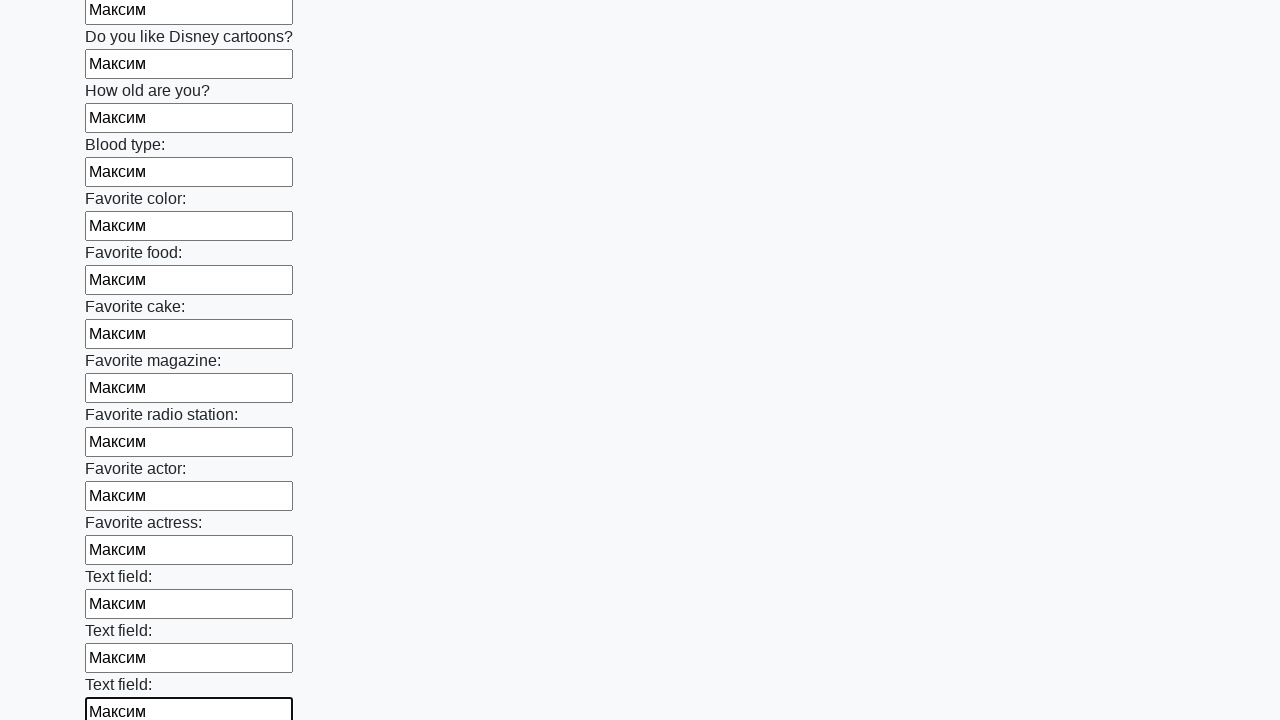

Filled input field with name 'Максим' on input >> nth=29
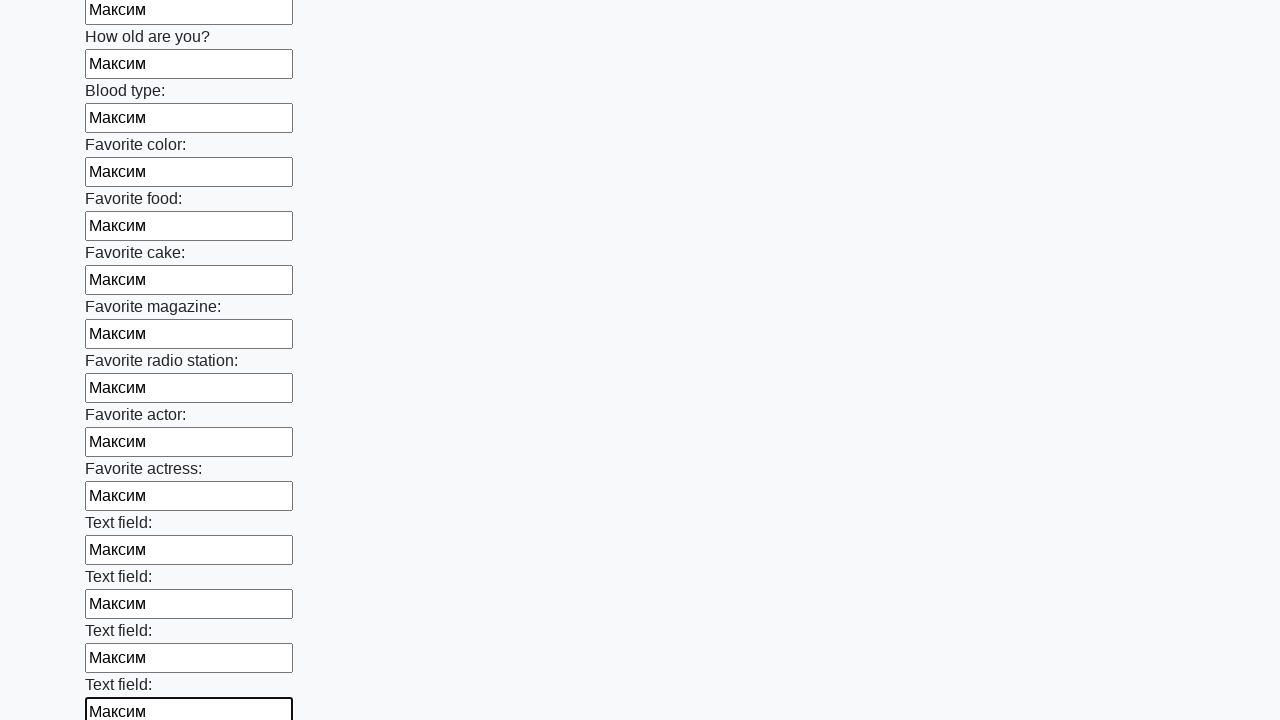

Filled input field with name 'Максим' on input >> nth=30
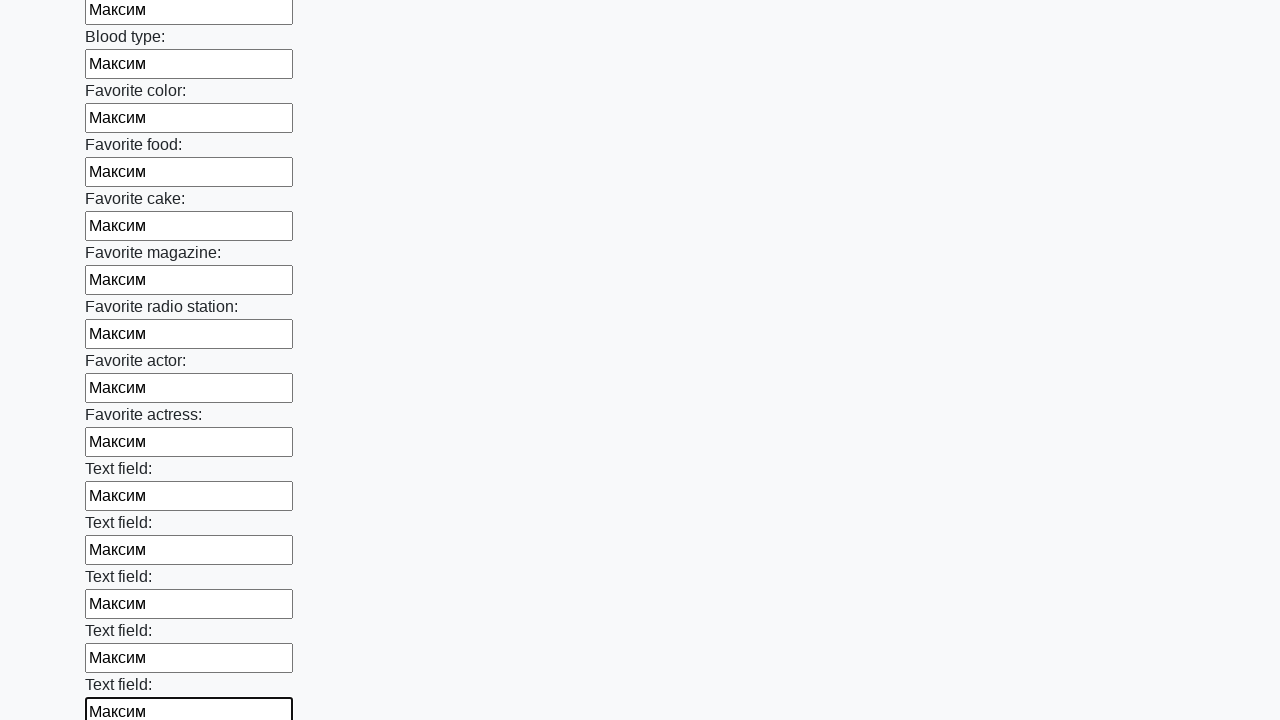

Filled input field with name 'Максим' on input >> nth=31
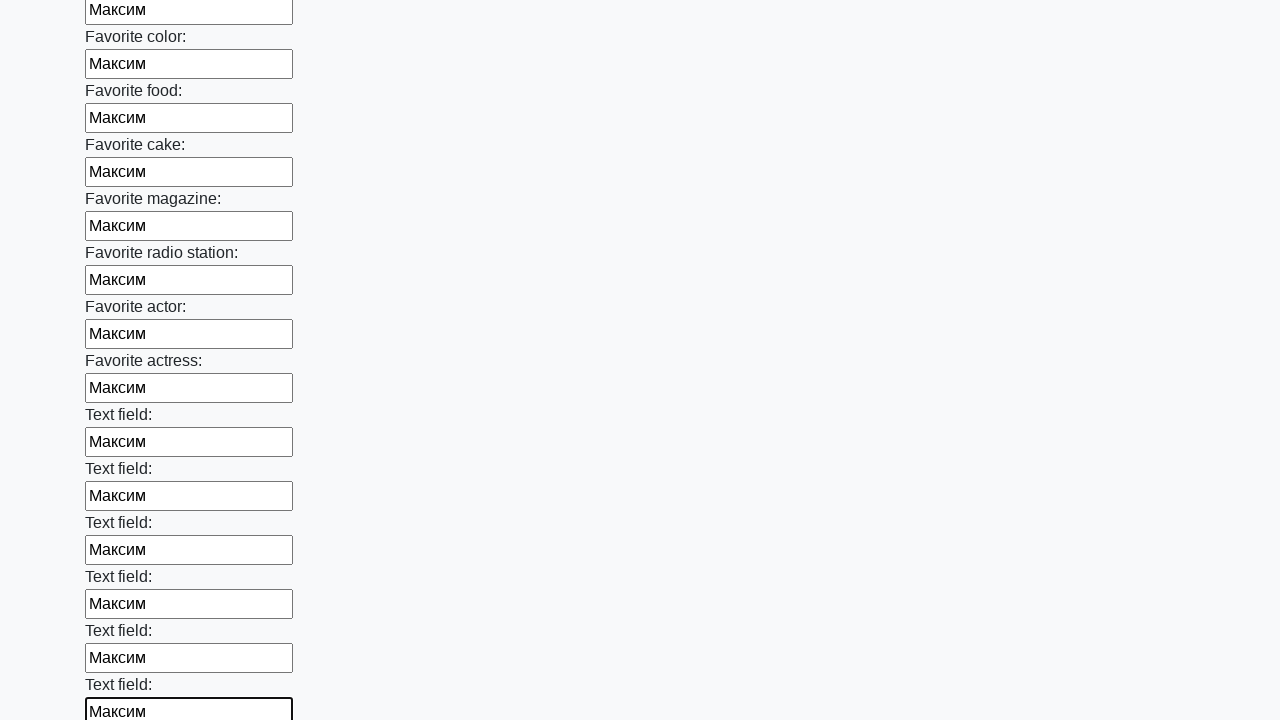

Filled input field with name 'Максим' on input >> nth=32
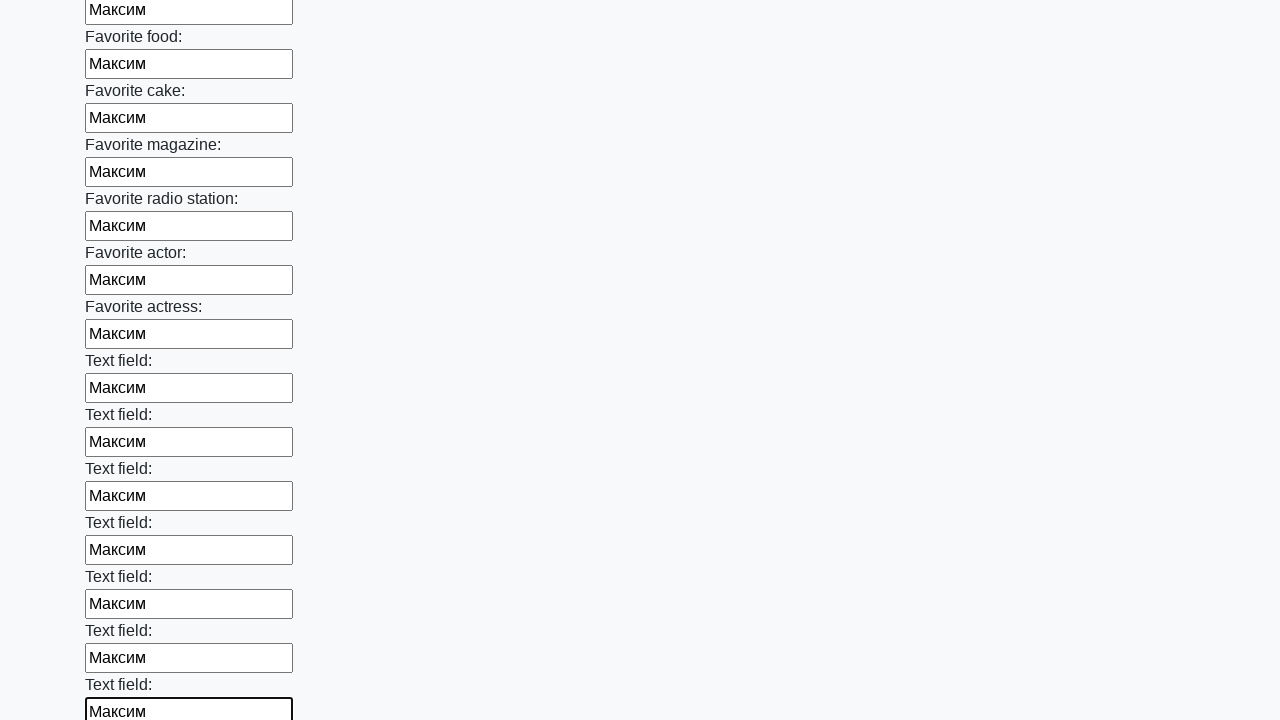

Filled input field with name 'Максим' on input >> nth=33
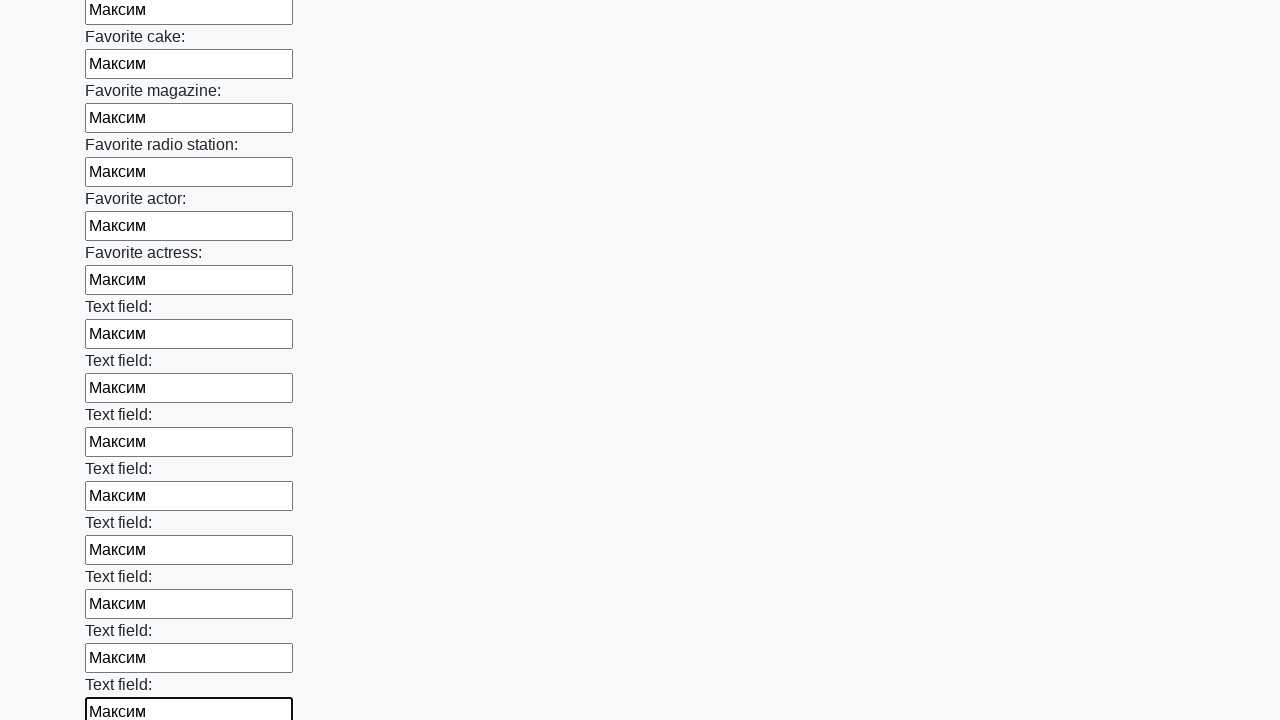

Filled input field with name 'Максим' on input >> nth=34
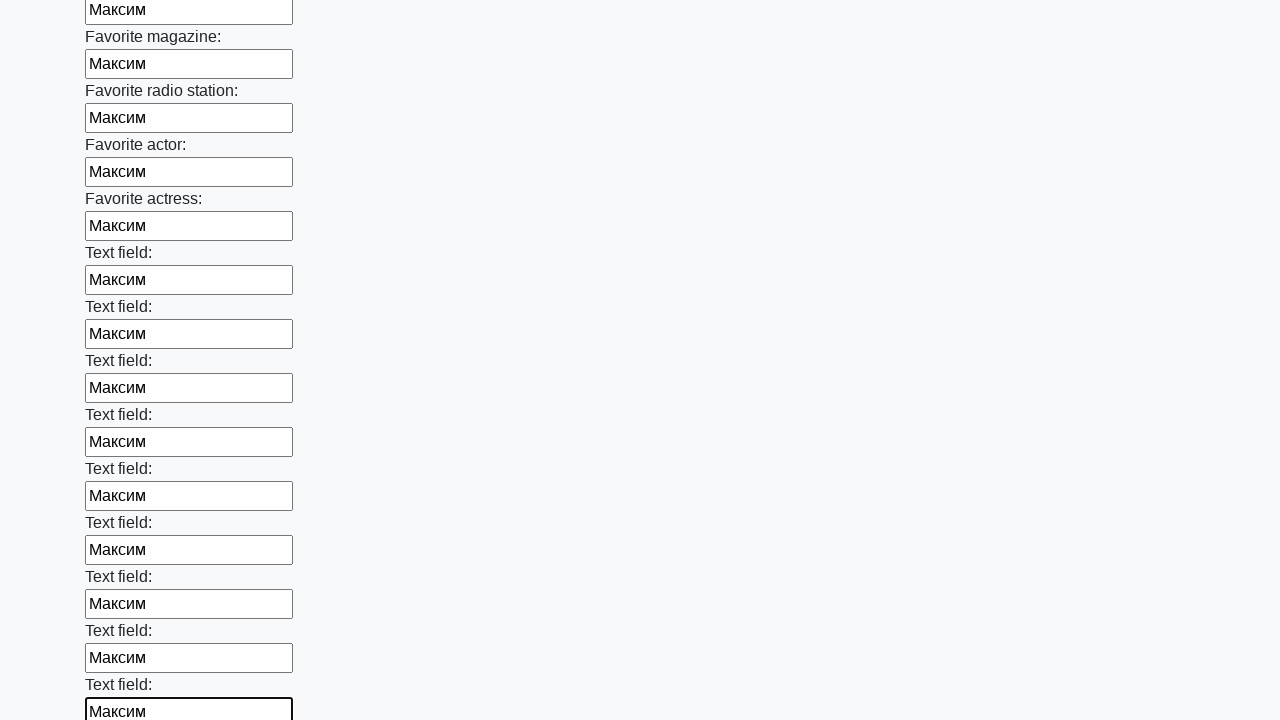

Filled input field with name 'Максим' on input >> nth=35
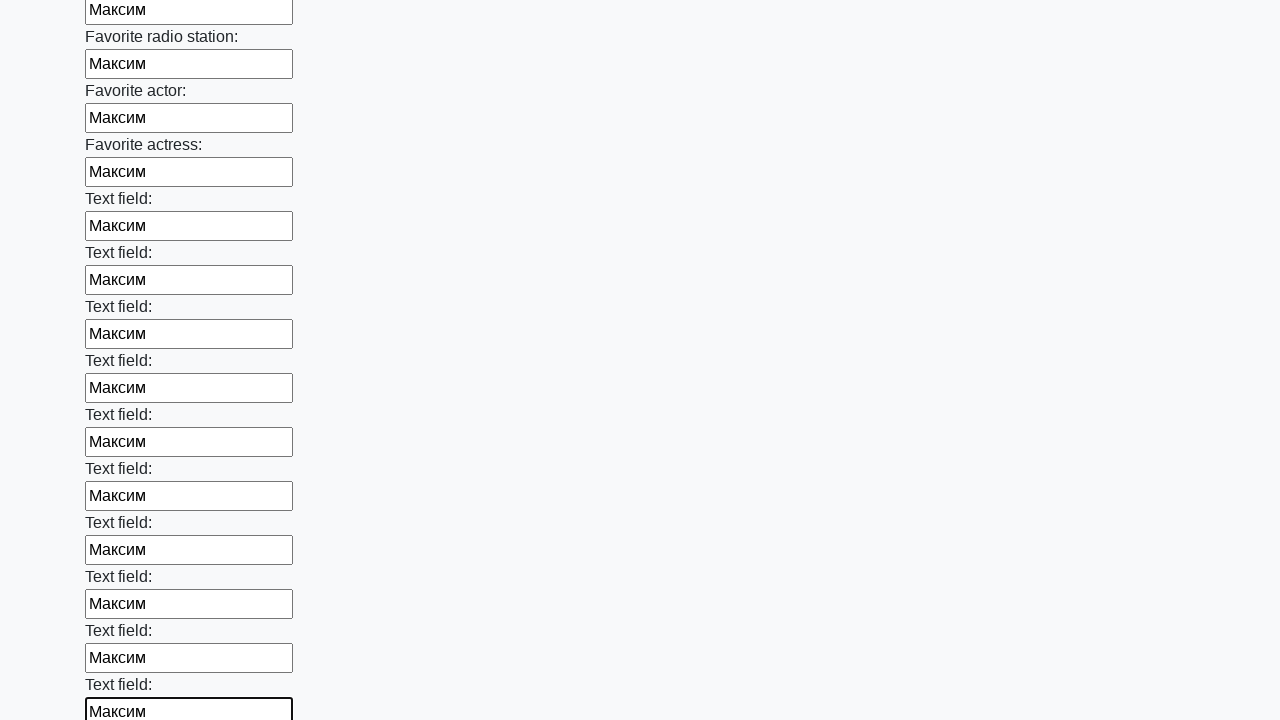

Filled input field with name 'Максим' on input >> nth=36
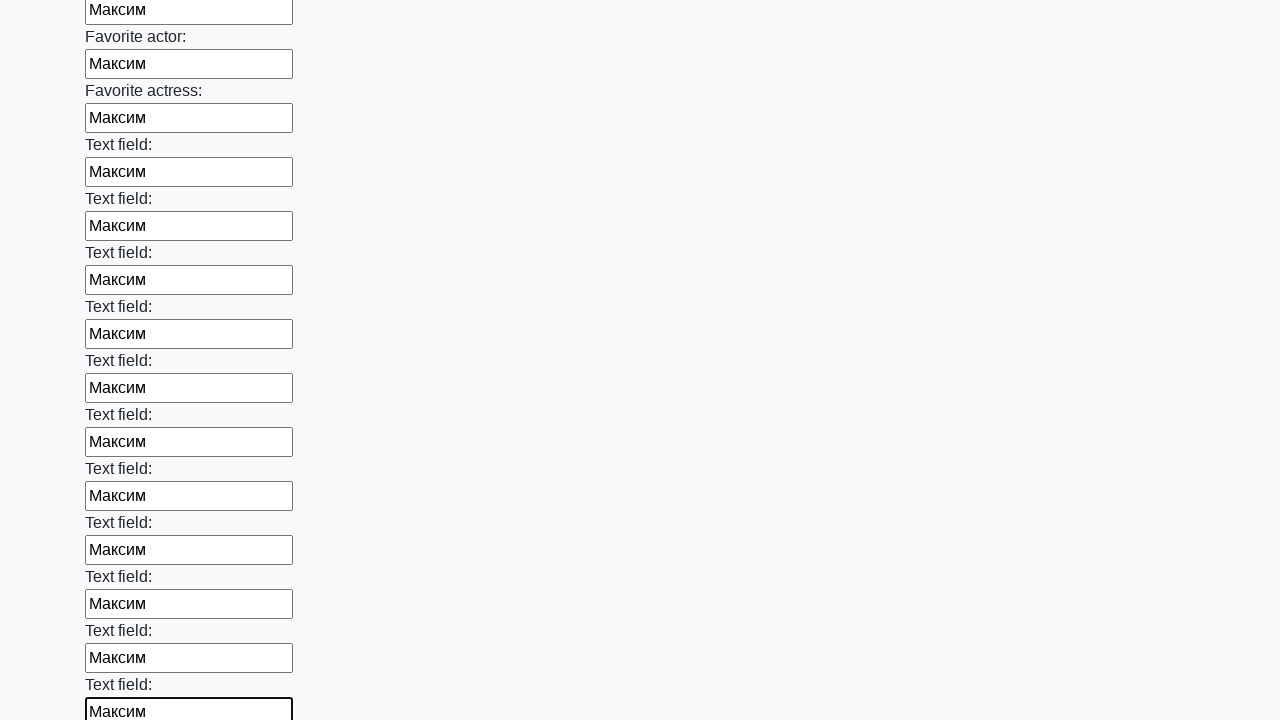

Filled input field with name 'Максим' on input >> nth=37
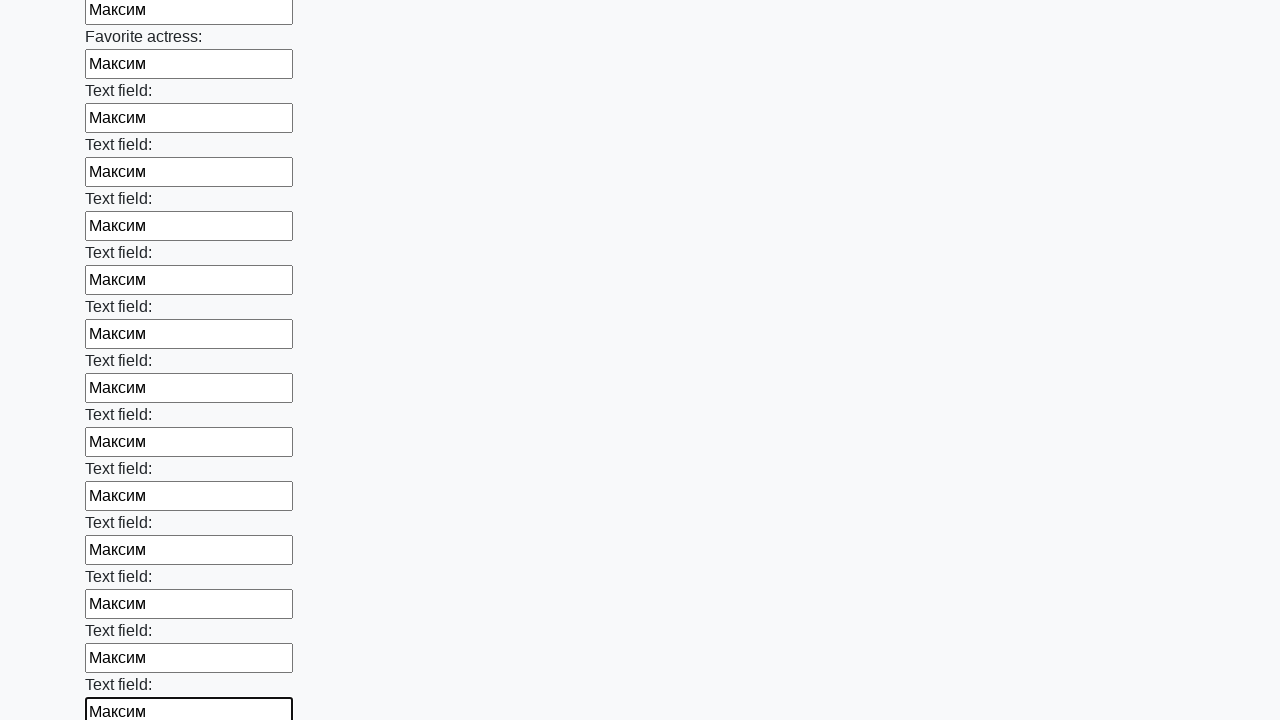

Filled input field with name 'Максим' on input >> nth=38
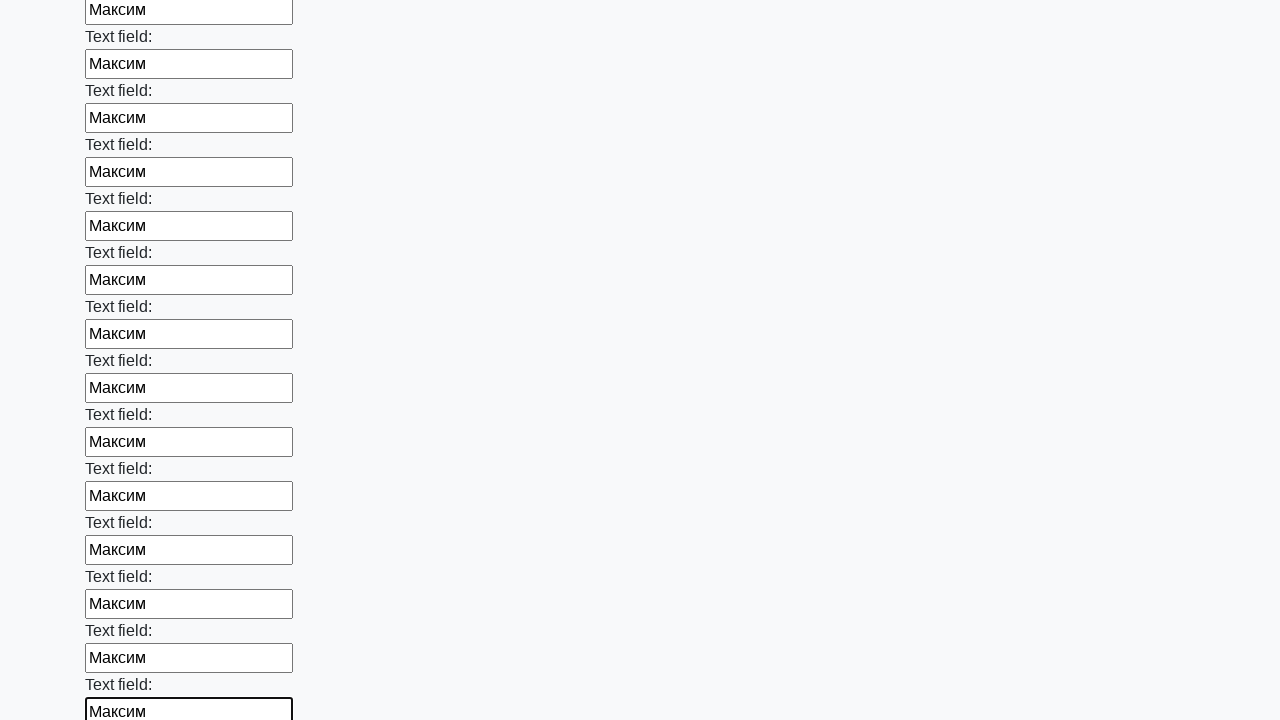

Filled input field with name 'Максим' on input >> nth=39
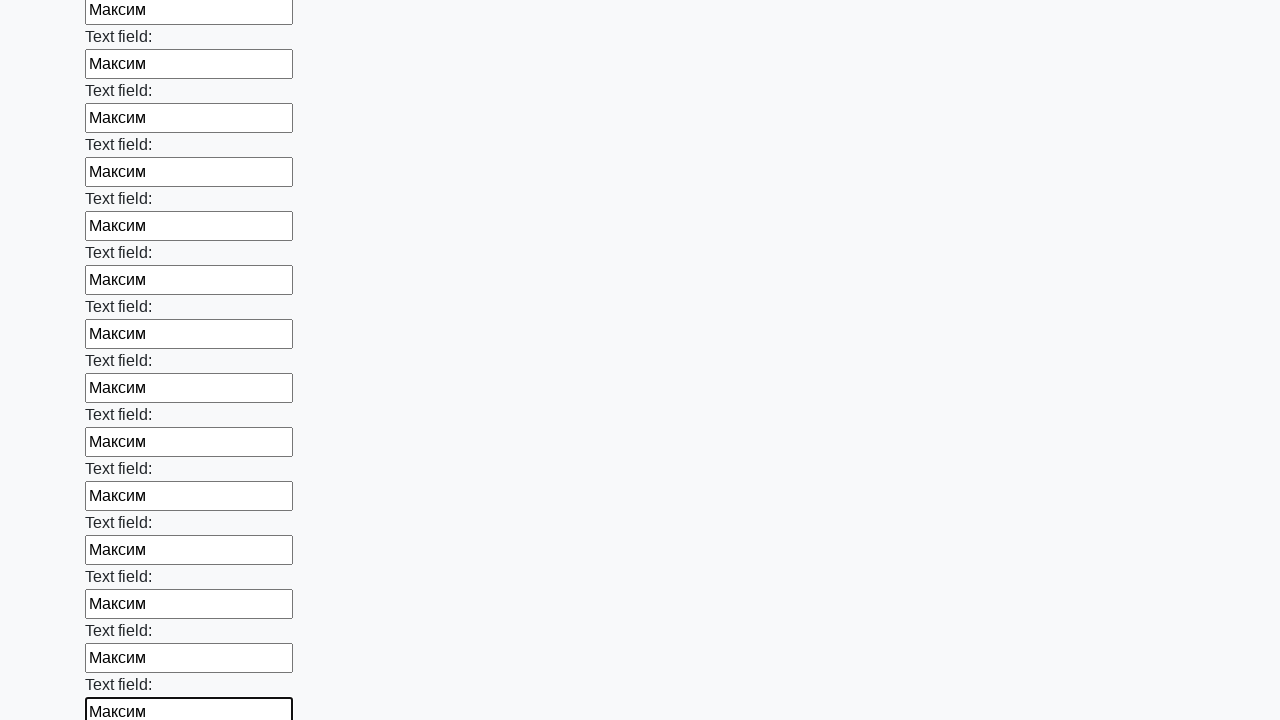

Filled input field with name 'Максим' on input >> nth=40
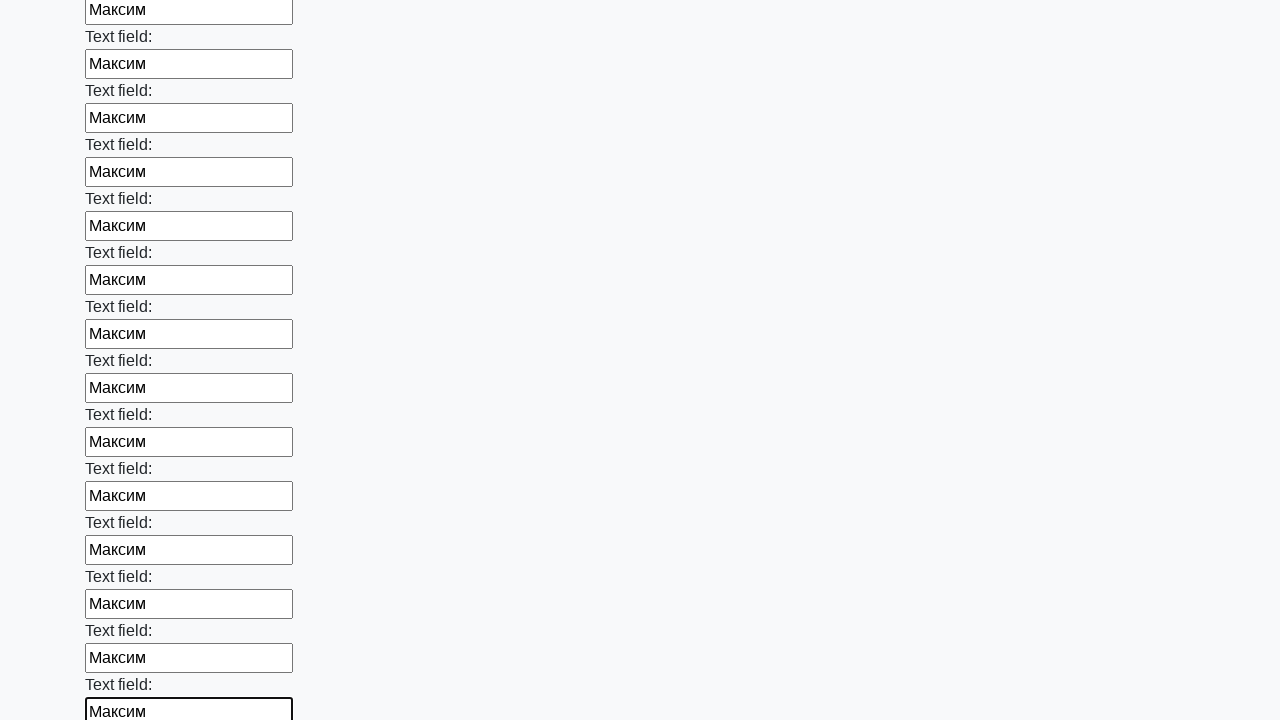

Filled input field with name 'Максим' on input >> nth=41
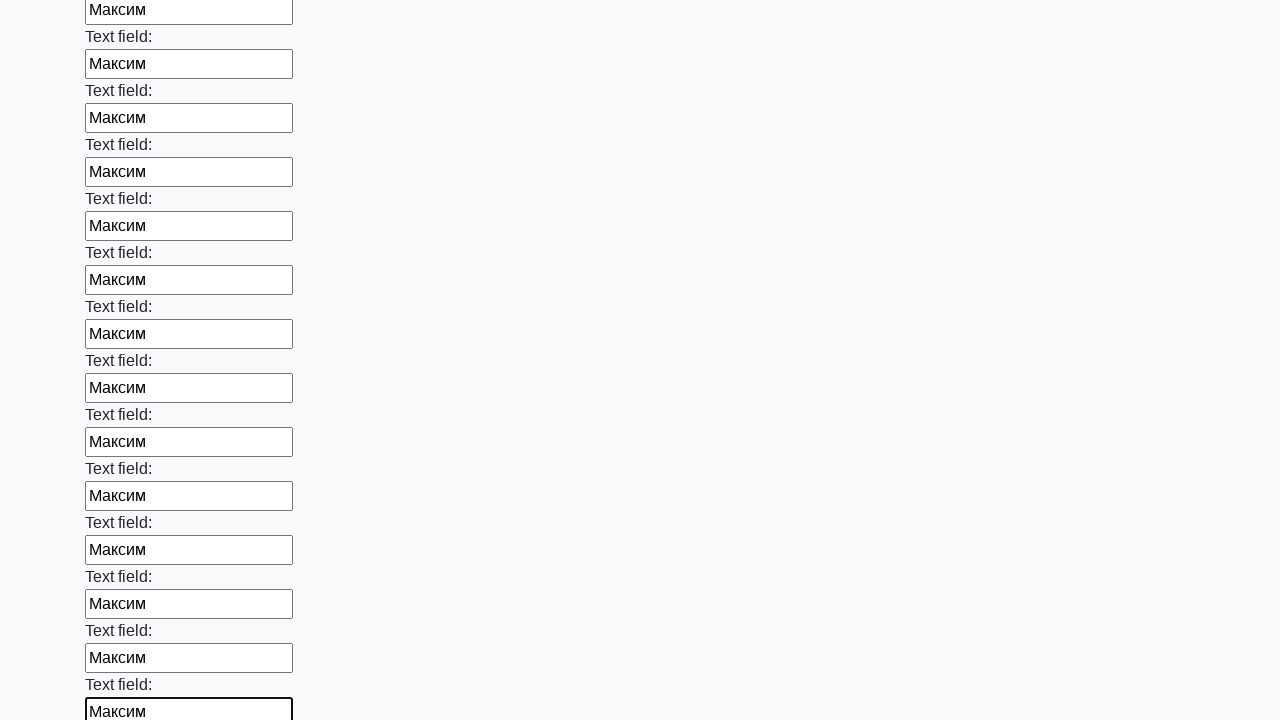

Filled input field with name 'Максим' on input >> nth=42
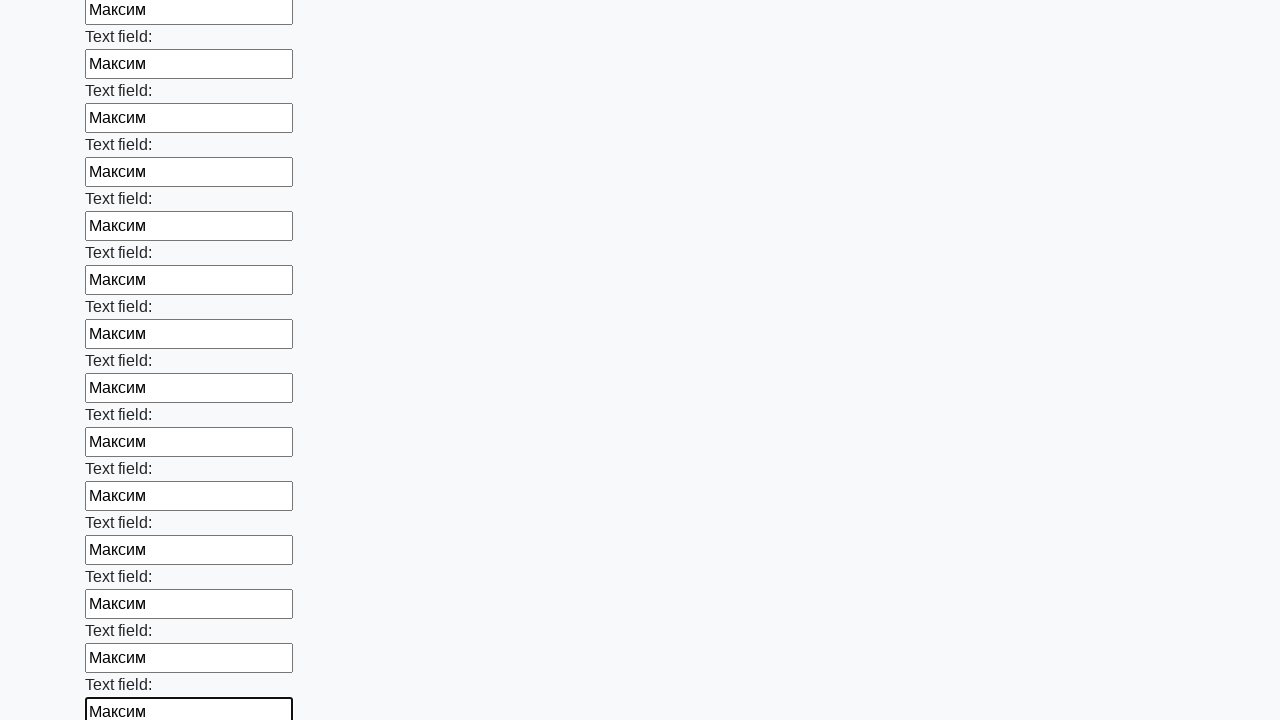

Filled input field with name 'Максим' on input >> nth=43
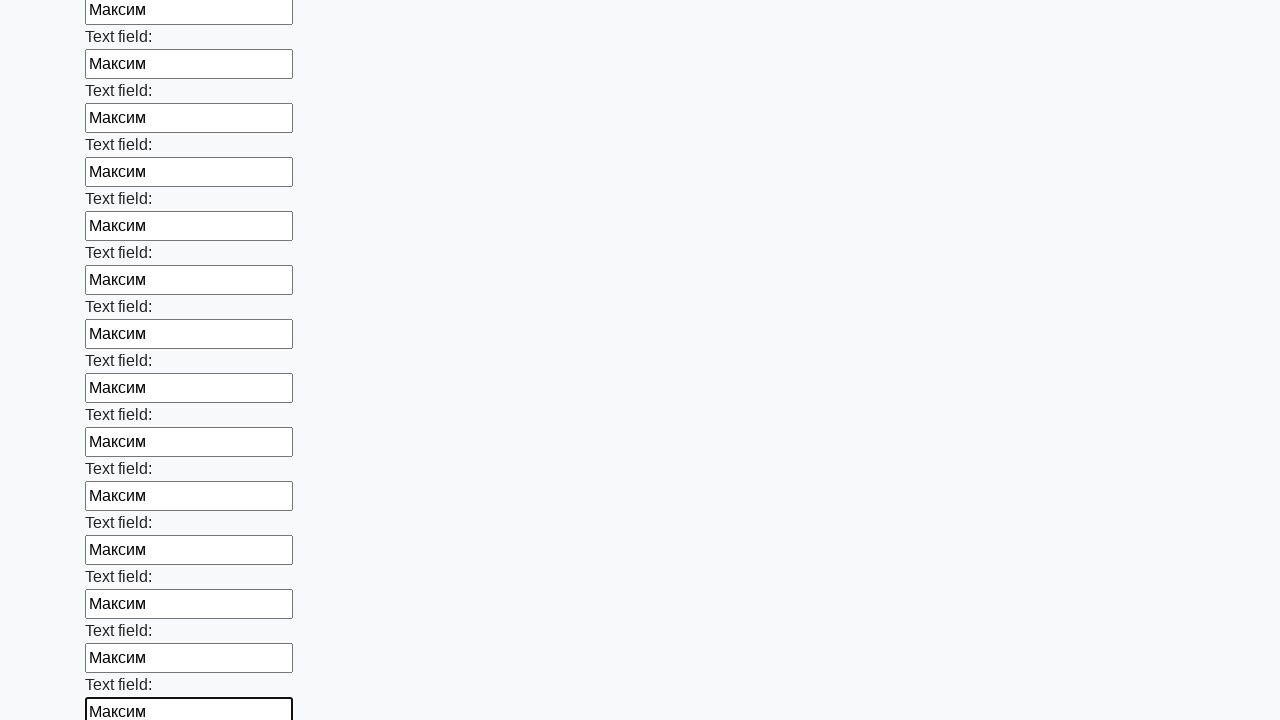

Filled input field with name 'Максим' on input >> nth=44
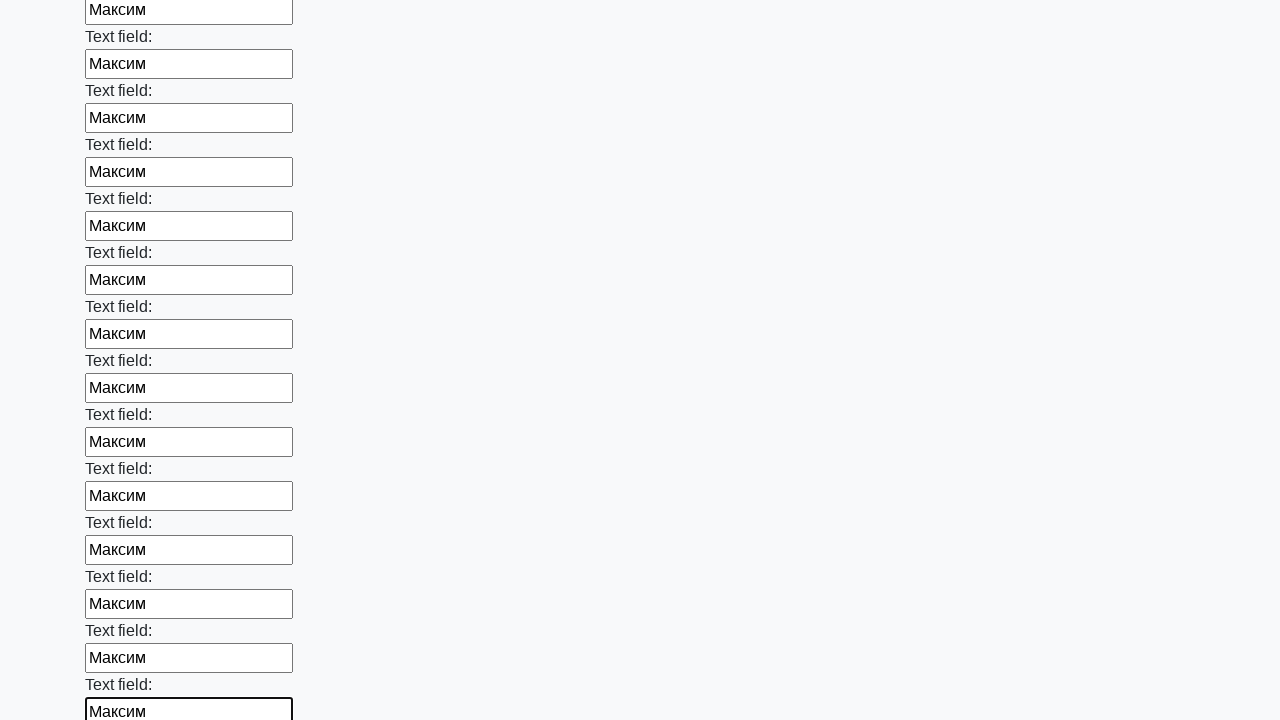

Filled input field with name 'Максим' on input >> nth=45
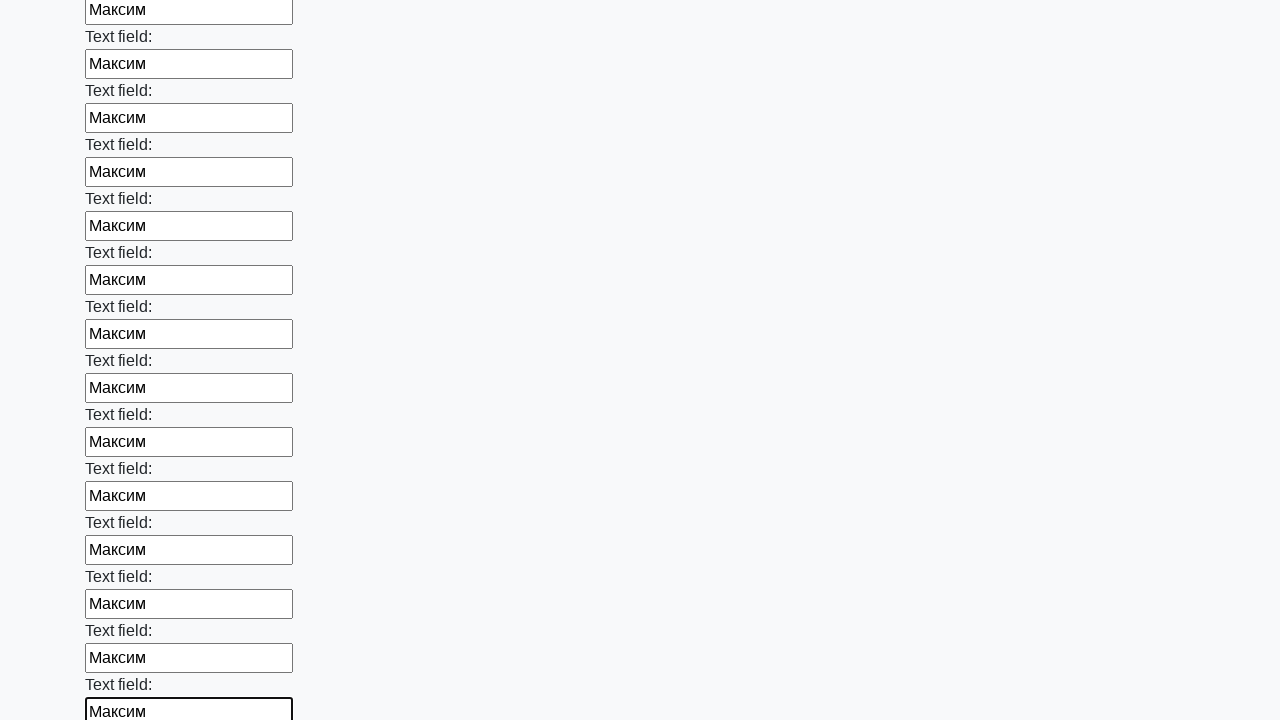

Filled input field with name 'Максим' on input >> nth=46
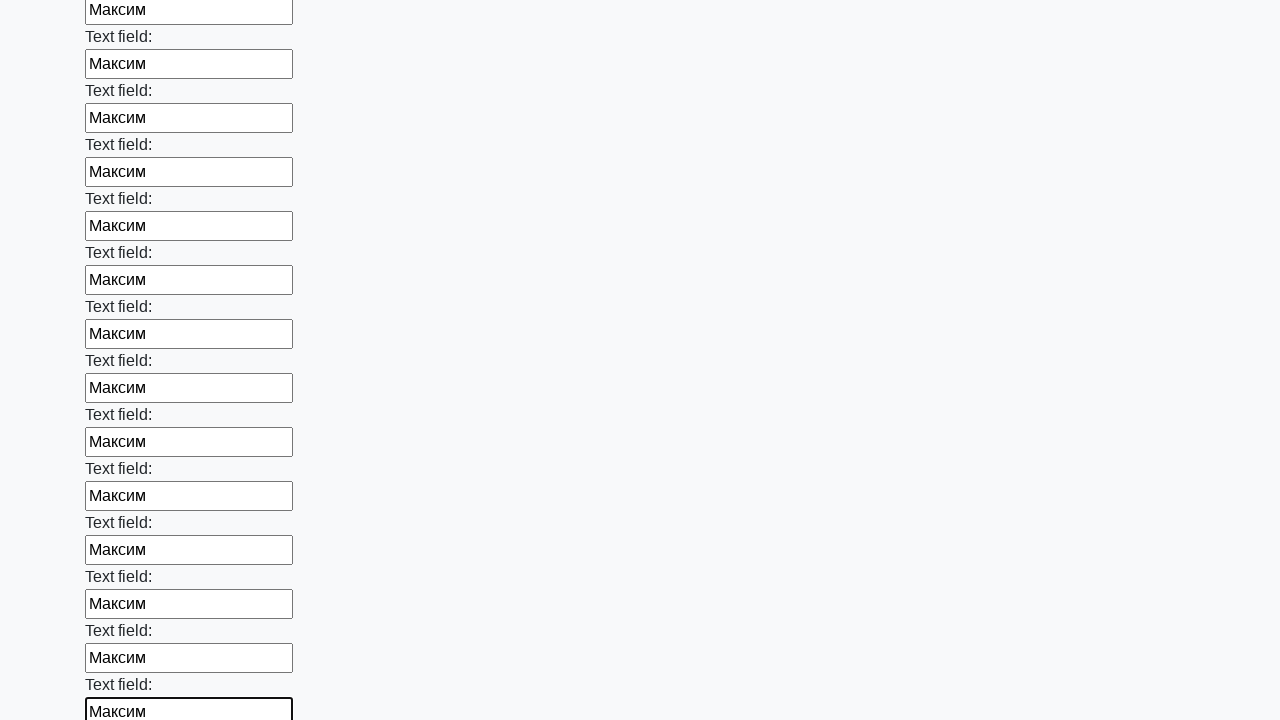

Filled input field with name 'Максим' on input >> nth=47
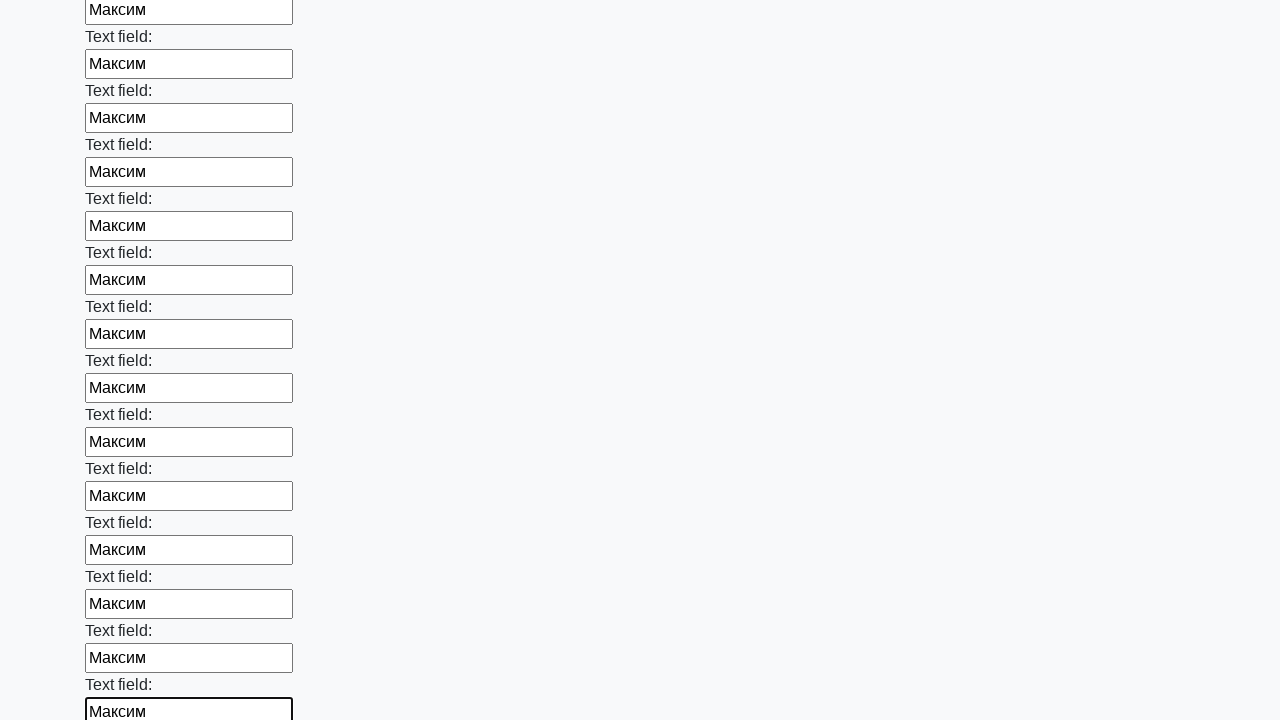

Filled input field with name 'Максим' on input >> nth=48
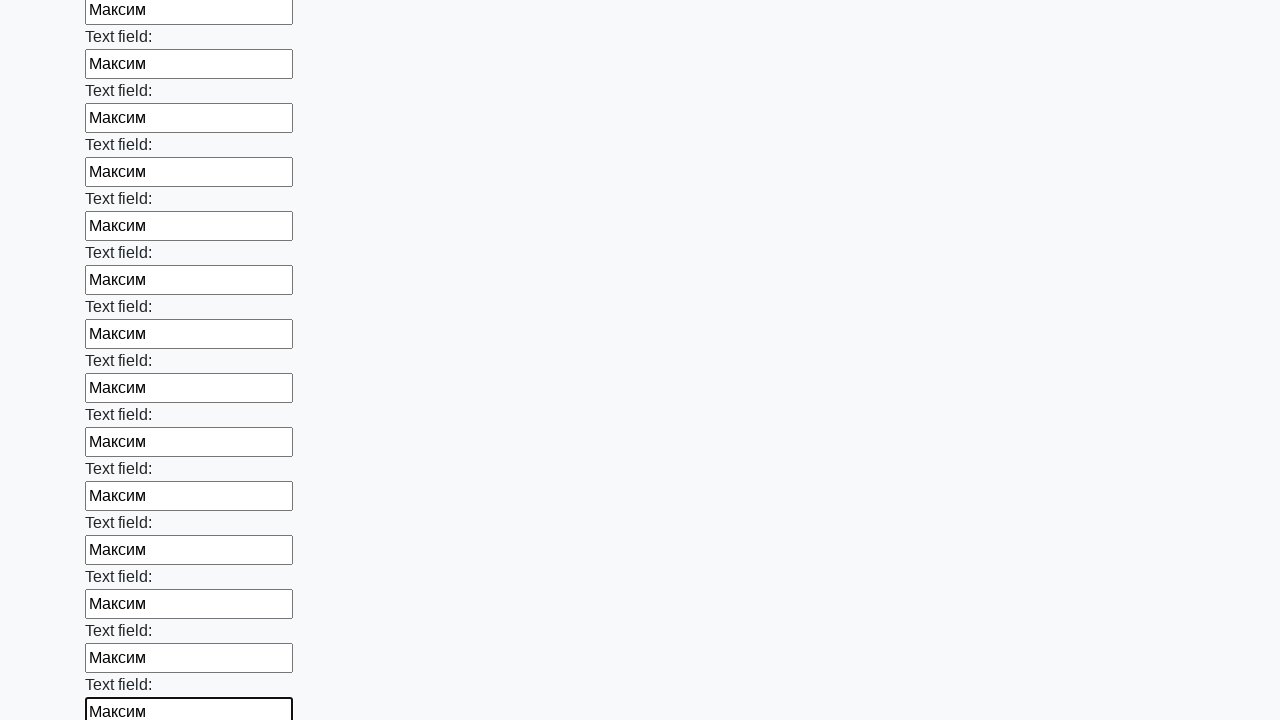

Filled input field with name 'Максим' on input >> nth=49
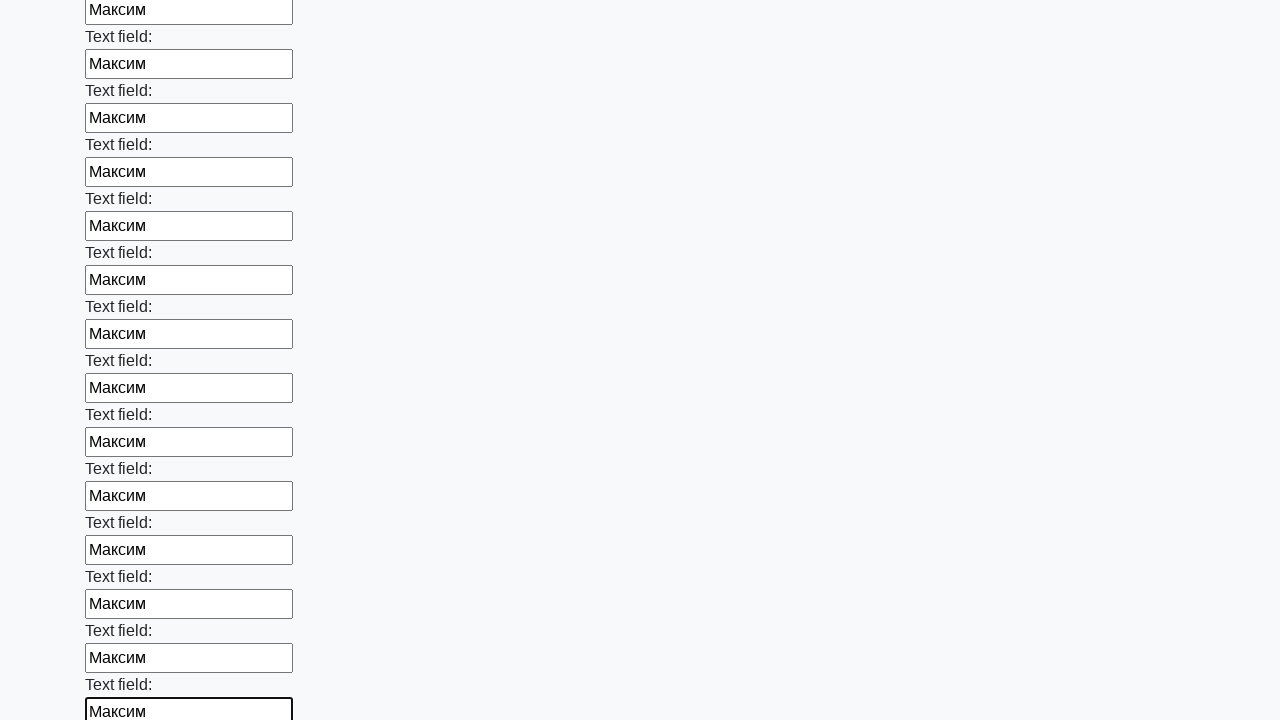

Filled input field with name 'Максим' on input >> nth=50
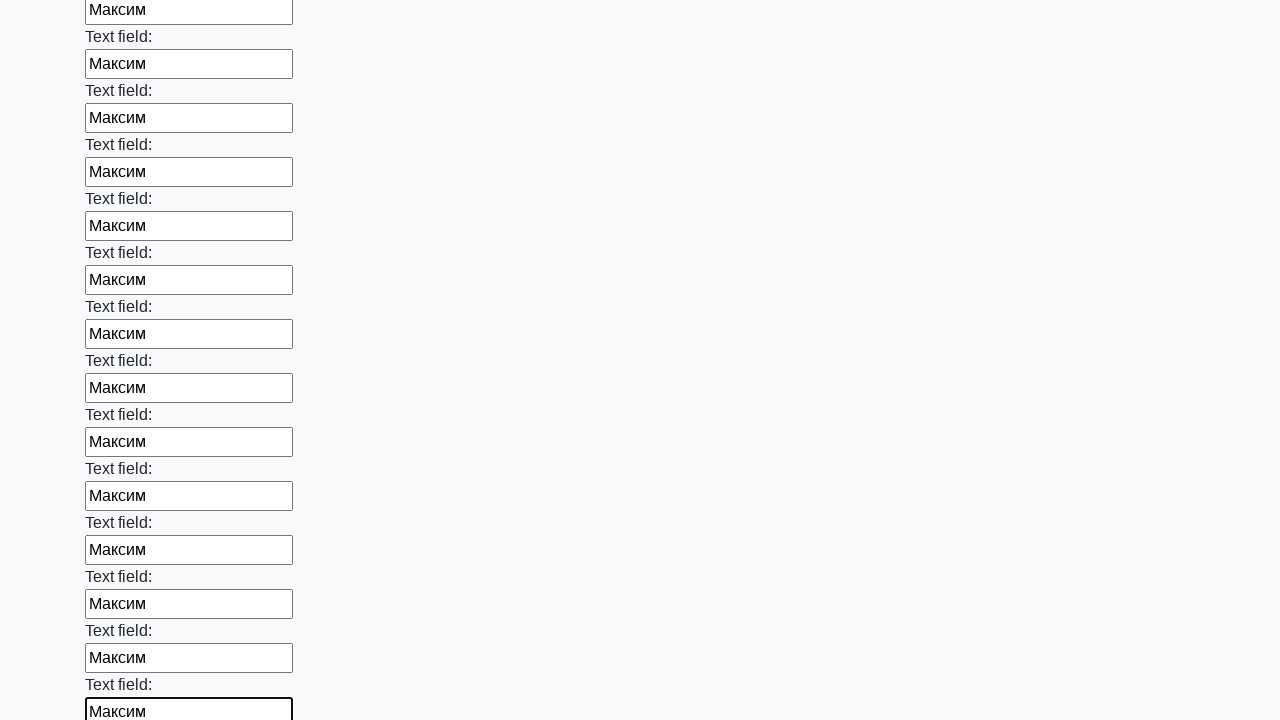

Filled input field with name 'Максим' on input >> nth=51
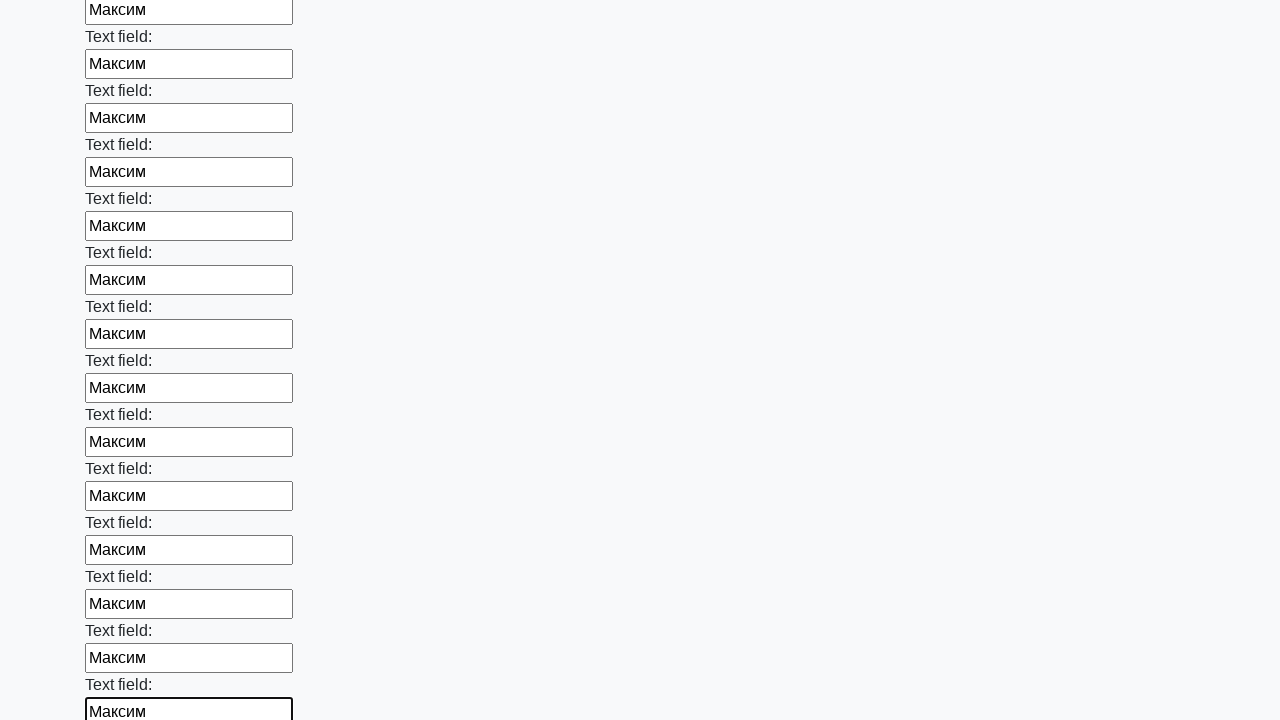

Filled input field with name 'Максим' on input >> nth=52
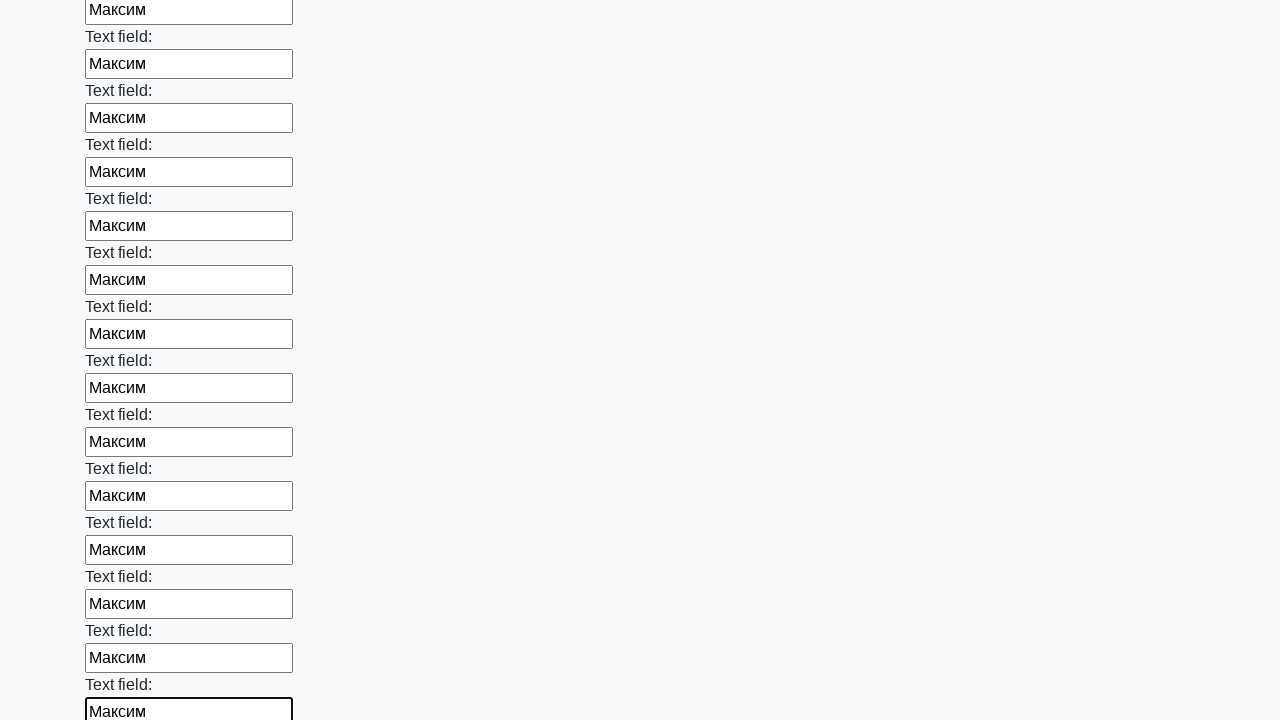

Filled input field with name 'Максим' on input >> nth=53
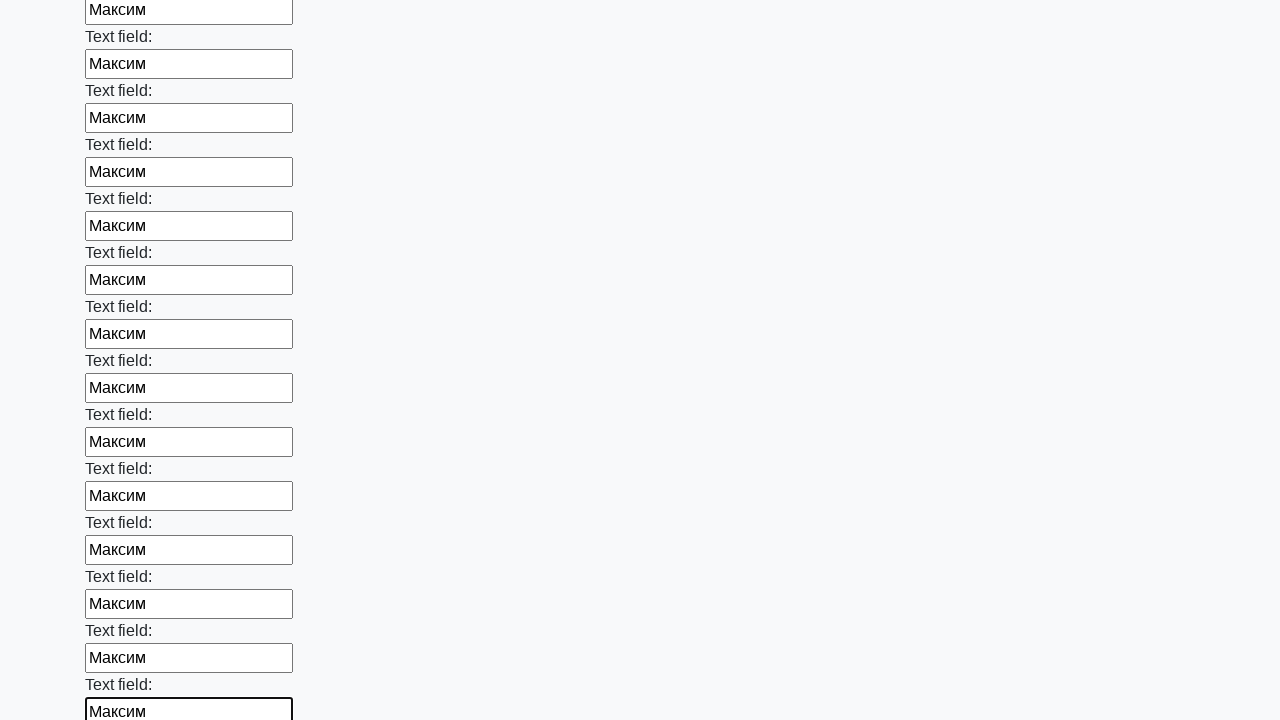

Filled input field with name 'Максим' on input >> nth=54
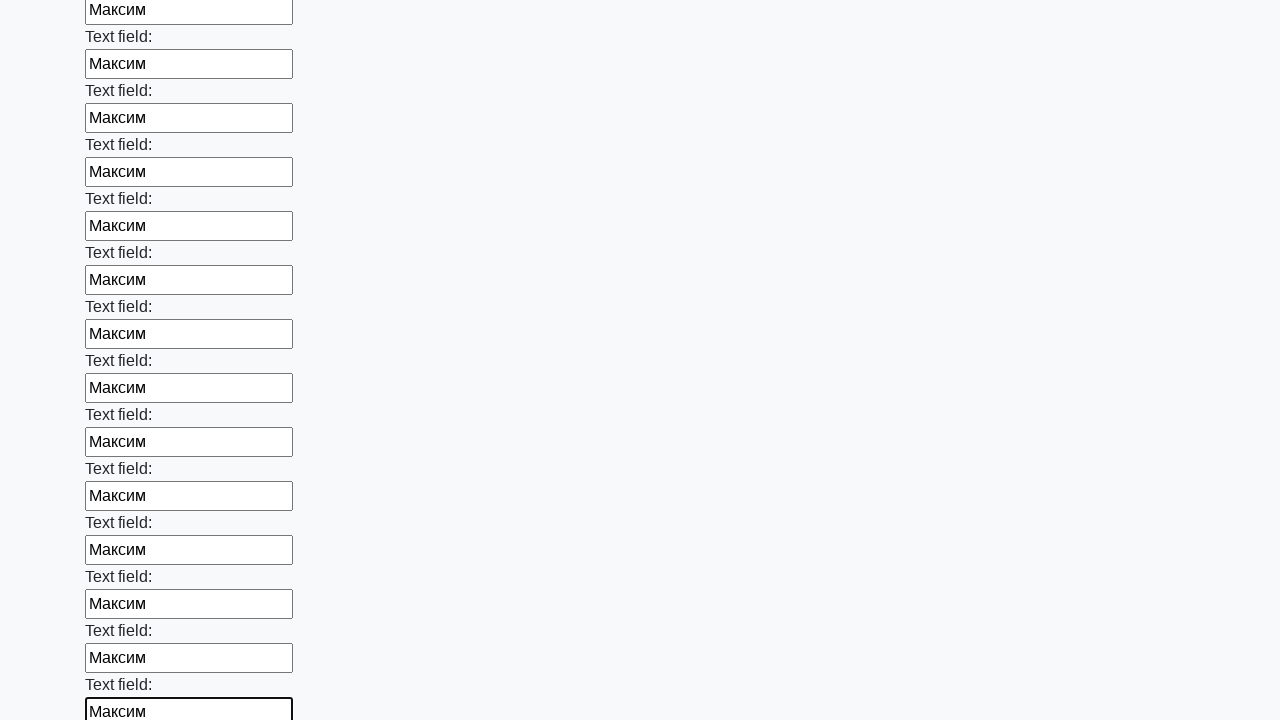

Filled input field with name 'Максим' on input >> nth=55
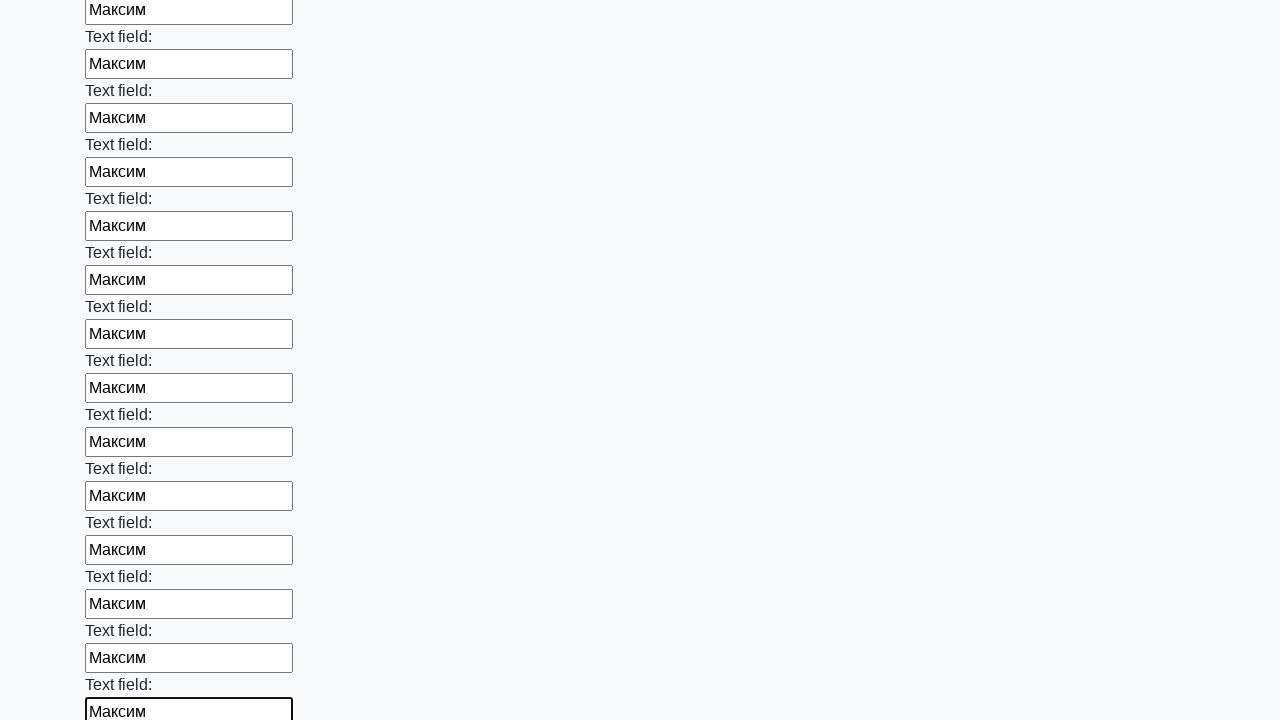

Filled input field with name 'Максим' on input >> nth=56
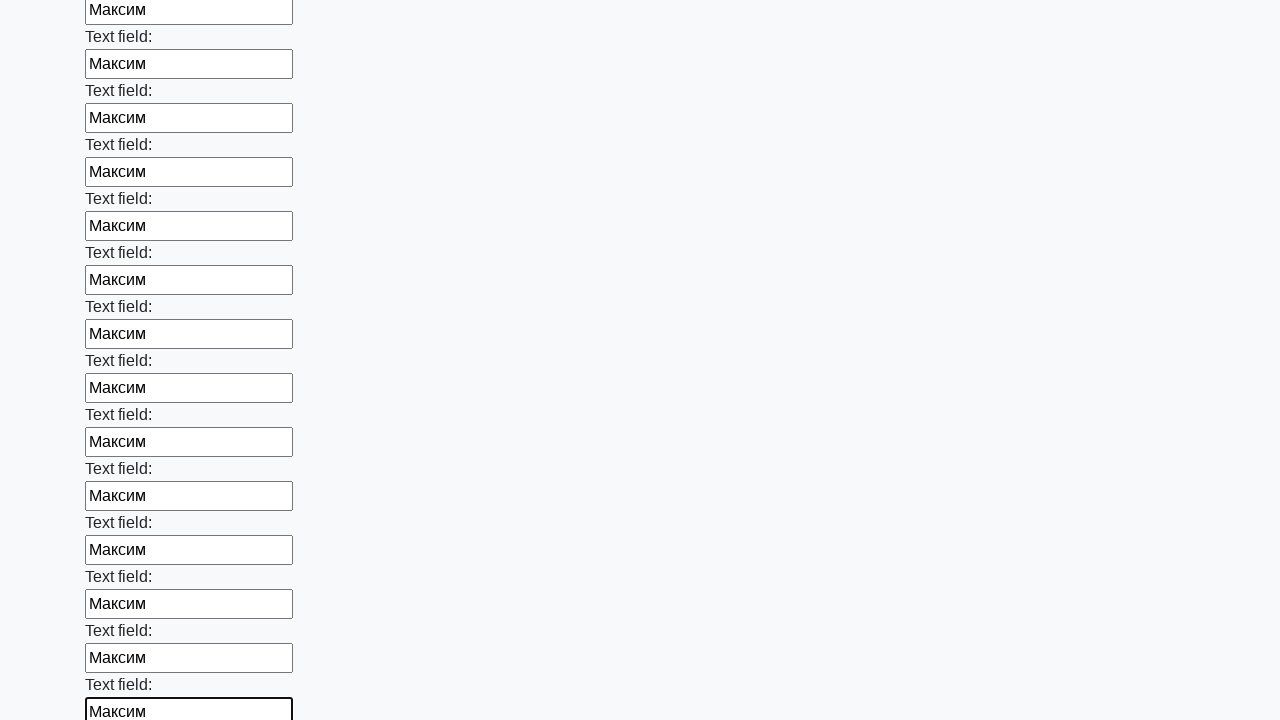

Filled input field with name 'Максим' on input >> nth=57
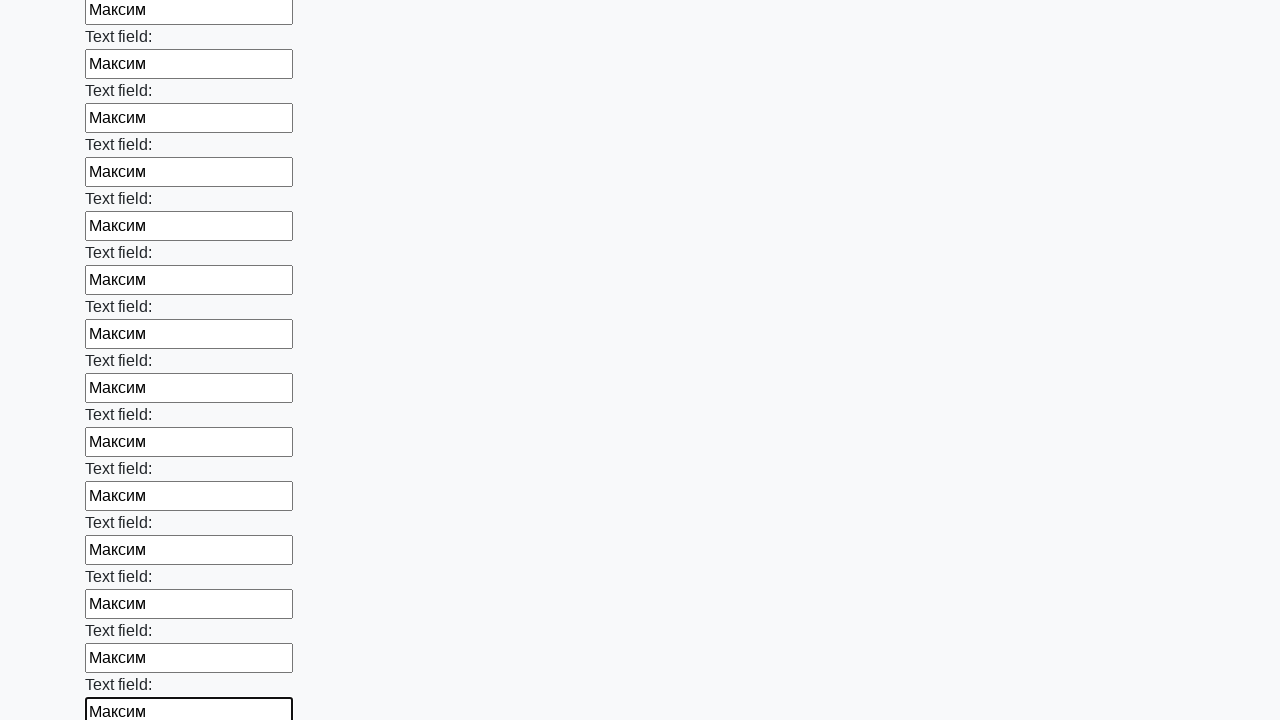

Filled input field with name 'Максим' on input >> nth=58
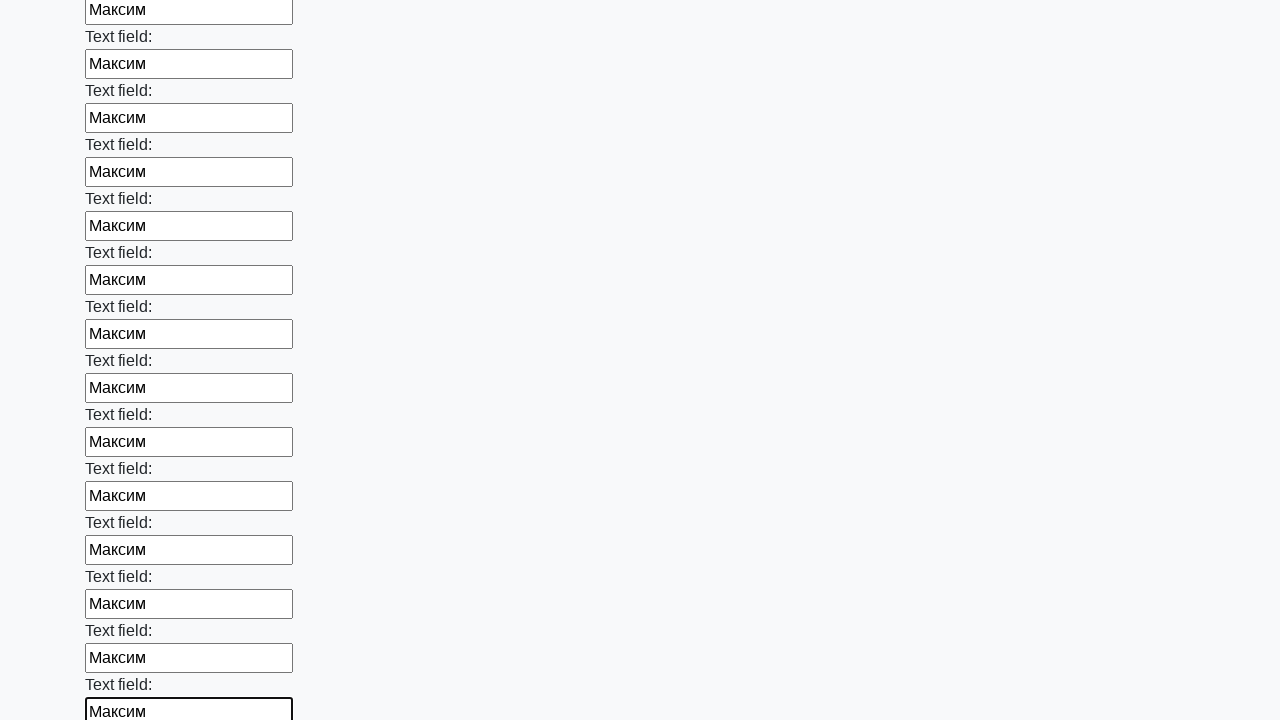

Filled input field with name 'Максим' on input >> nth=59
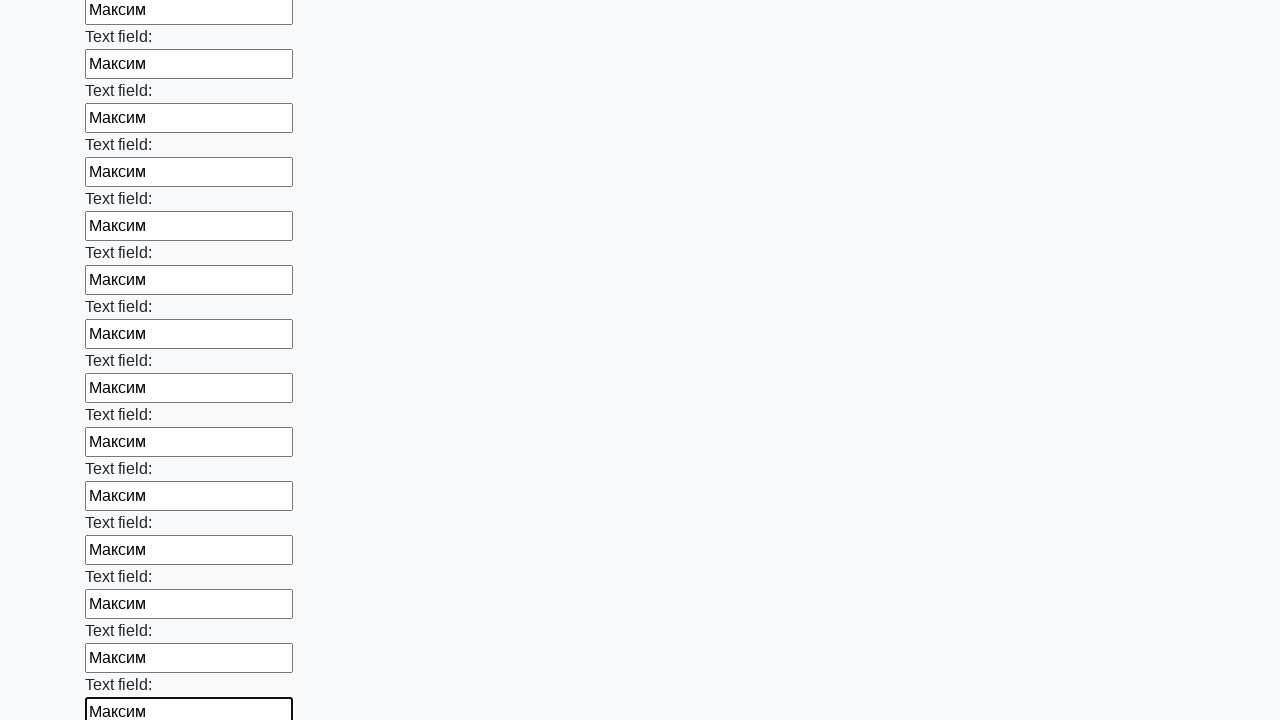

Filled input field with name 'Максим' on input >> nth=60
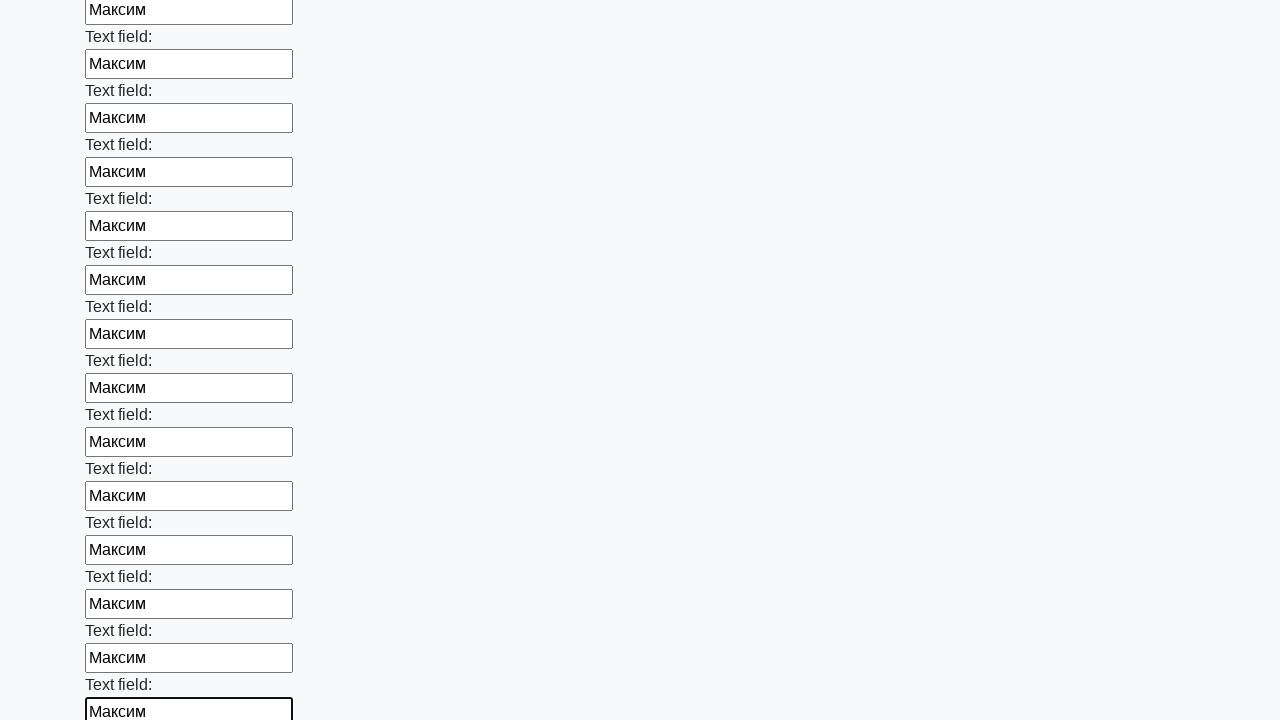

Filled input field with name 'Максим' on input >> nth=61
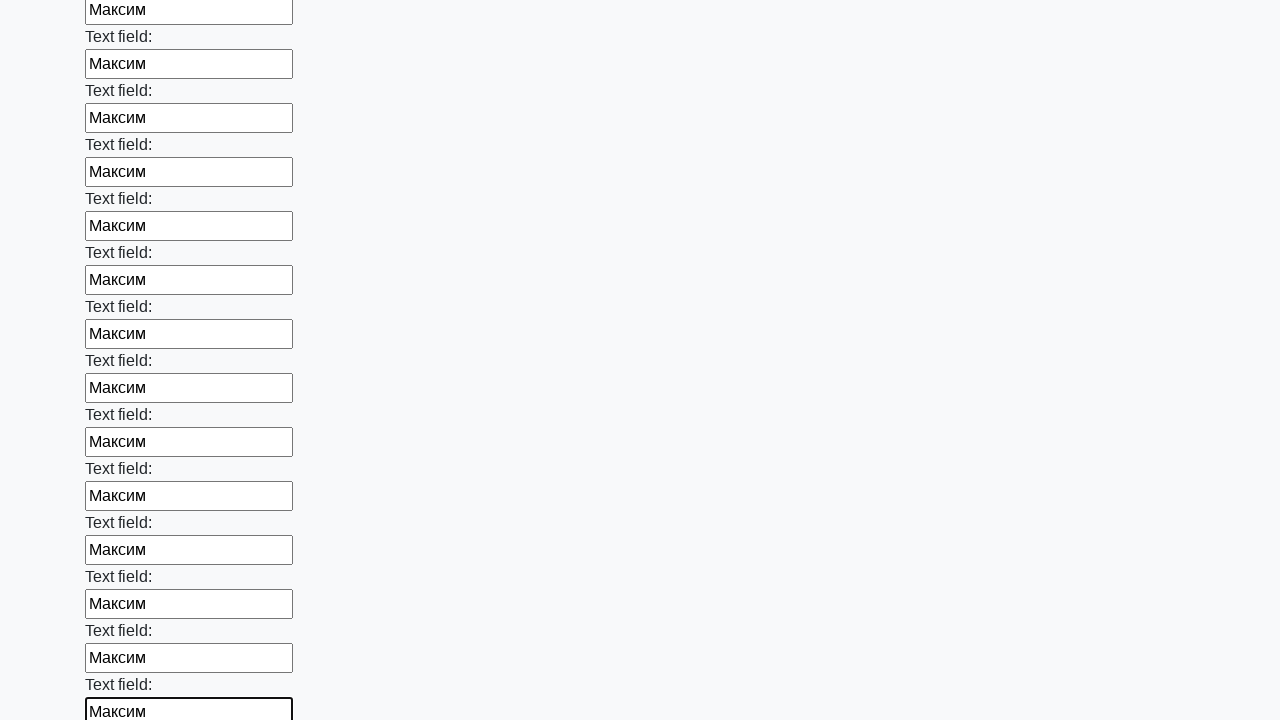

Filled input field with name 'Максим' on input >> nth=62
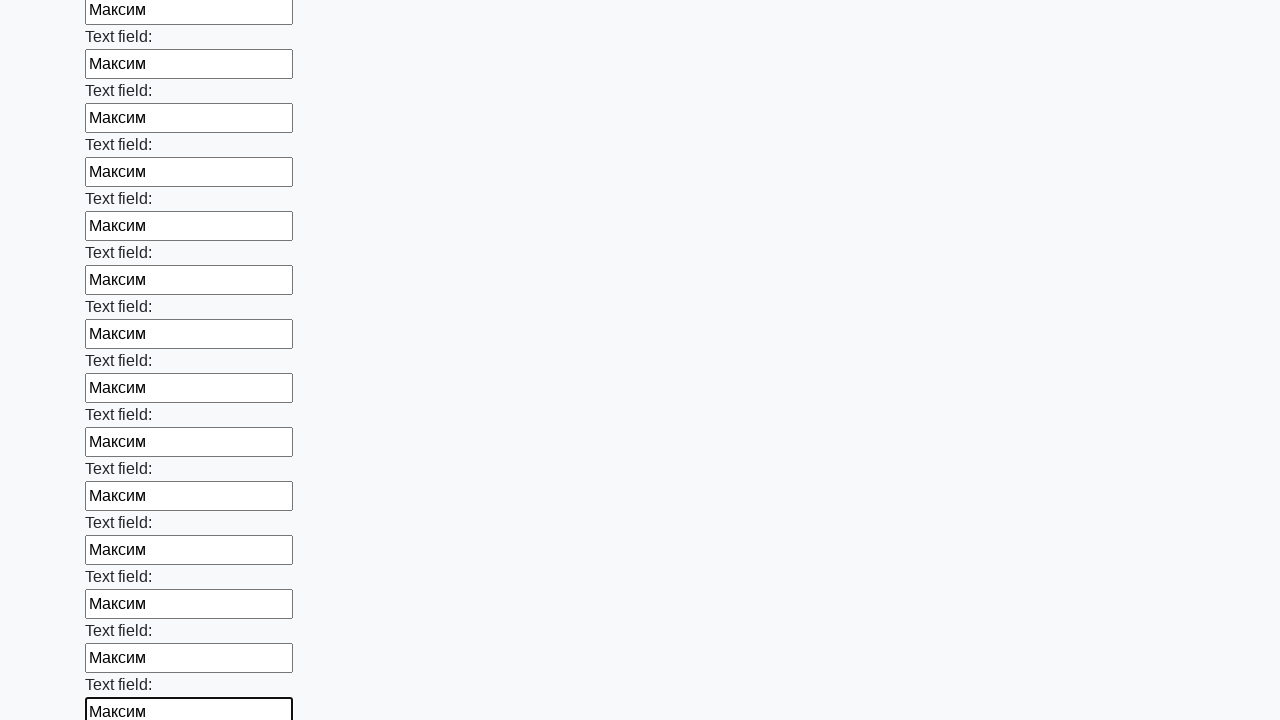

Filled input field with name 'Максим' on input >> nth=63
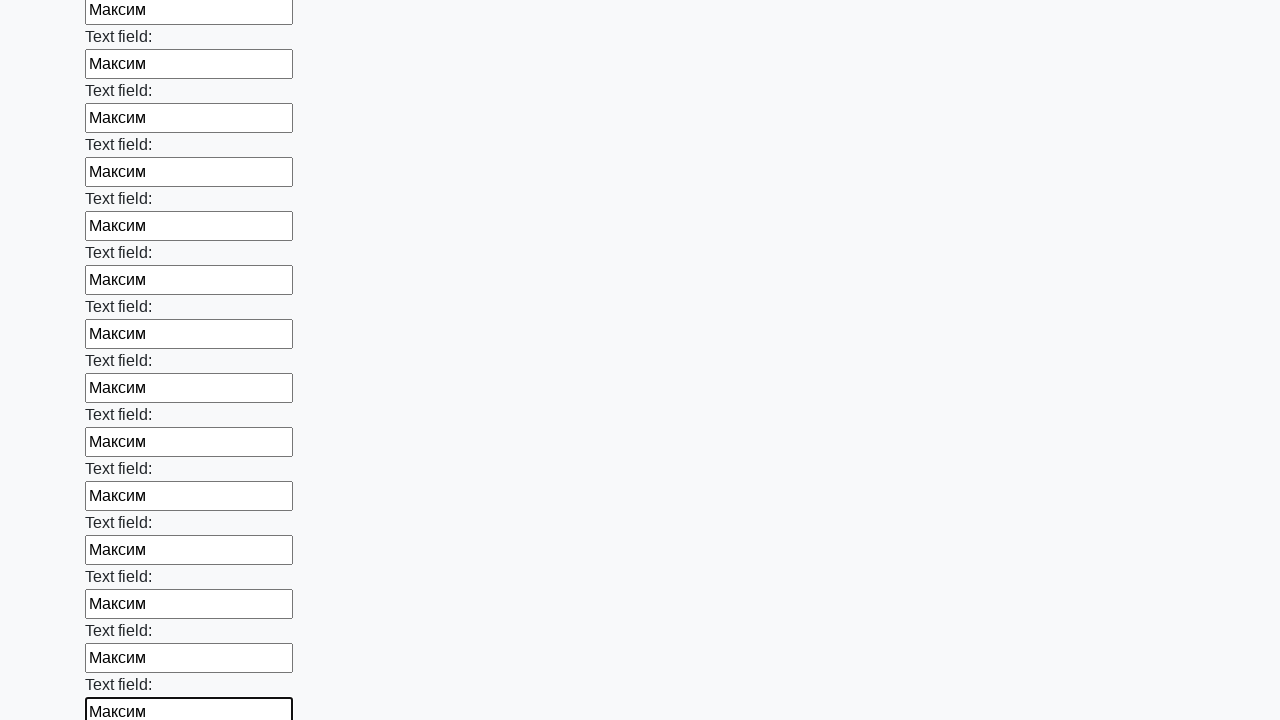

Filled input field with name 'Максим' on input >> nth=64
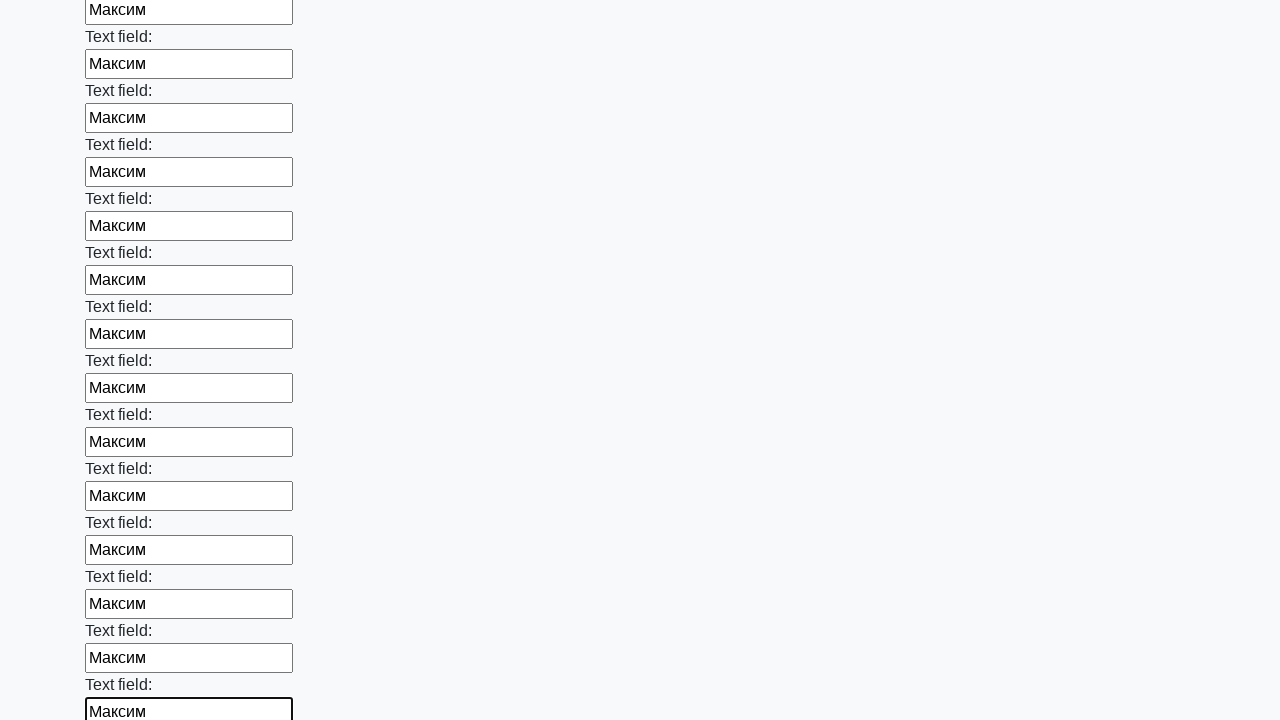

Filled input field with name 'Максим' on input >> nth=65
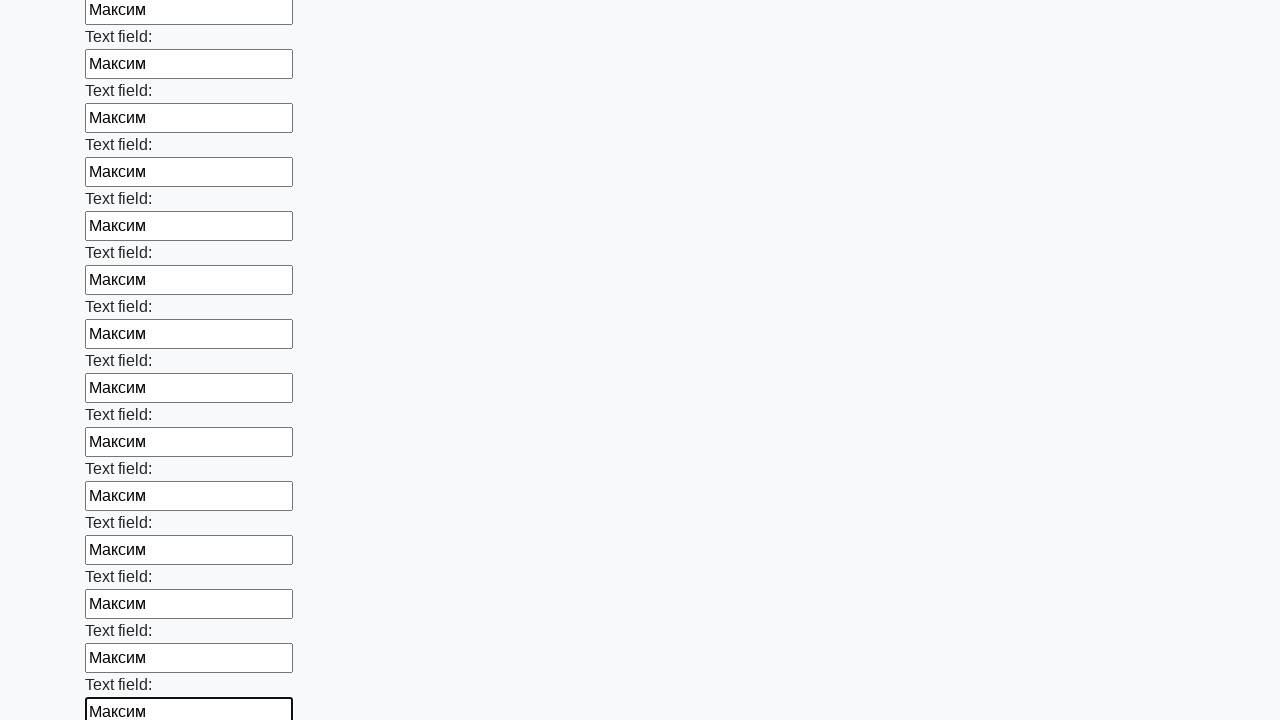

Filled input field with name 'Максим' on input >> nth=66
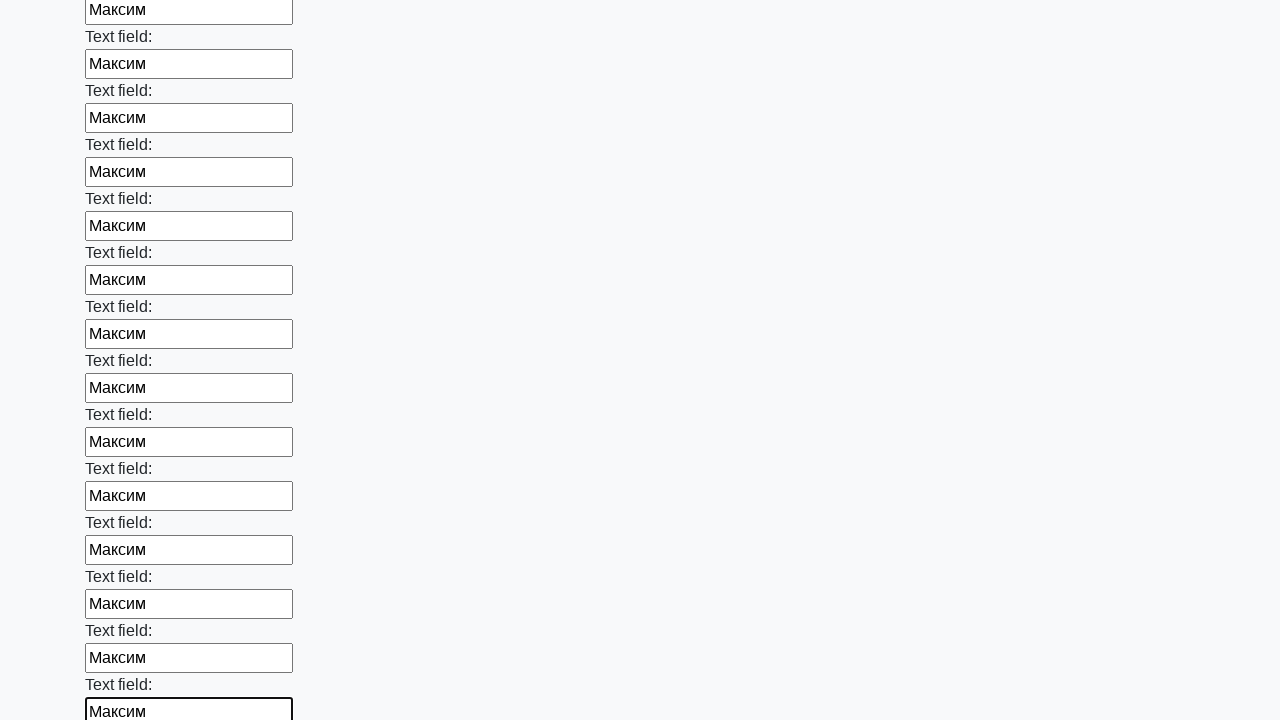

Filled input field with name 'Максим' on input >> nth=67
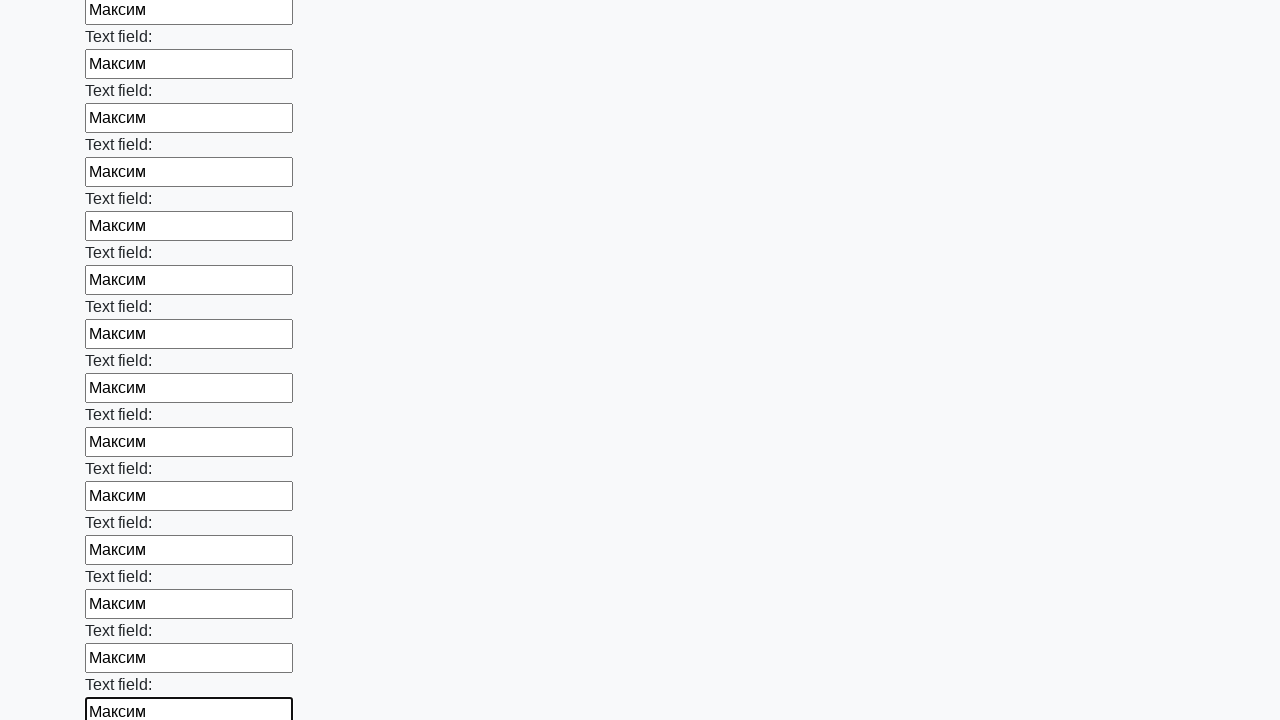

Filled input field with name 'Максим' on input >> nth=68
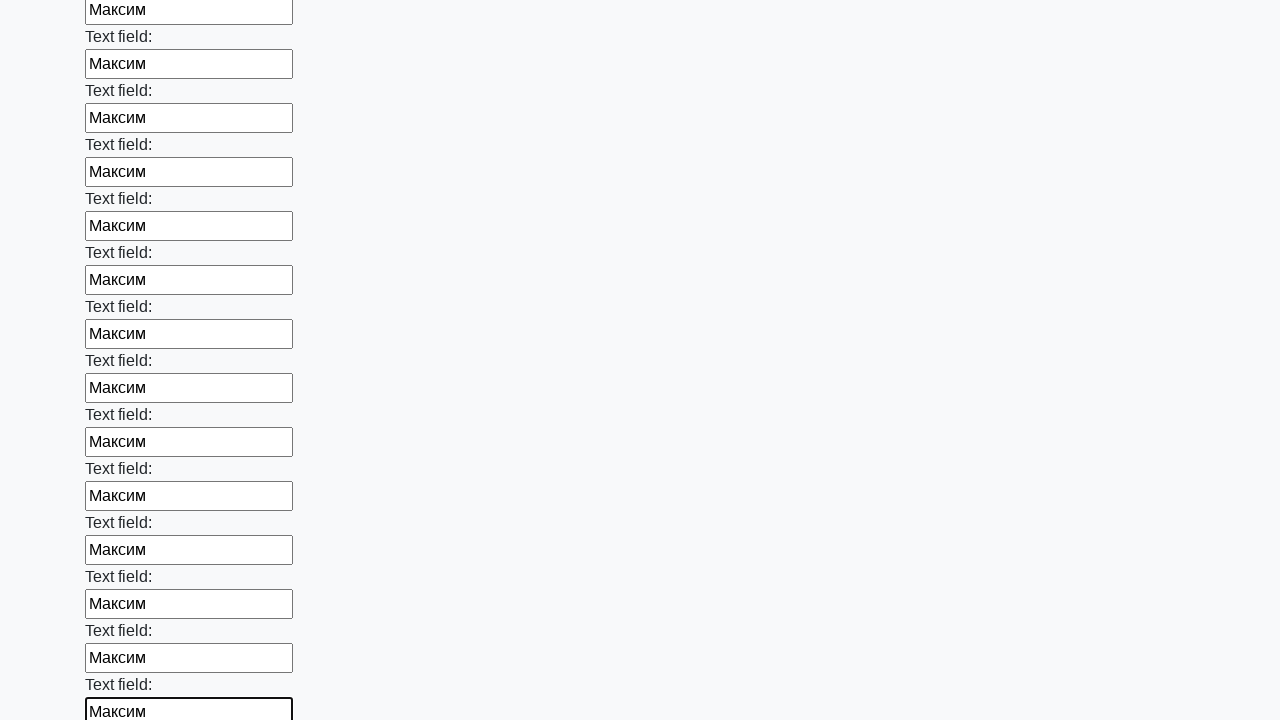

Filled input field with name 'Максим' on input >> nth=69
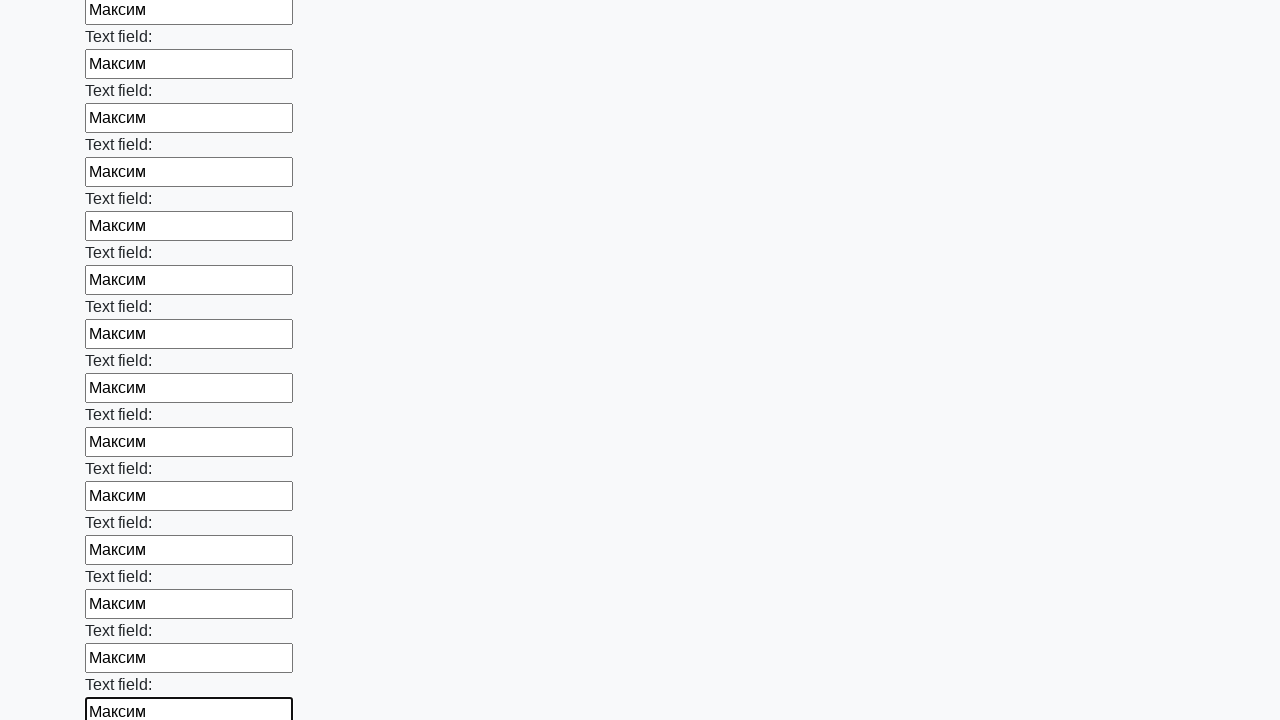

Filled input field with name 'Максим' on input >> nth=70
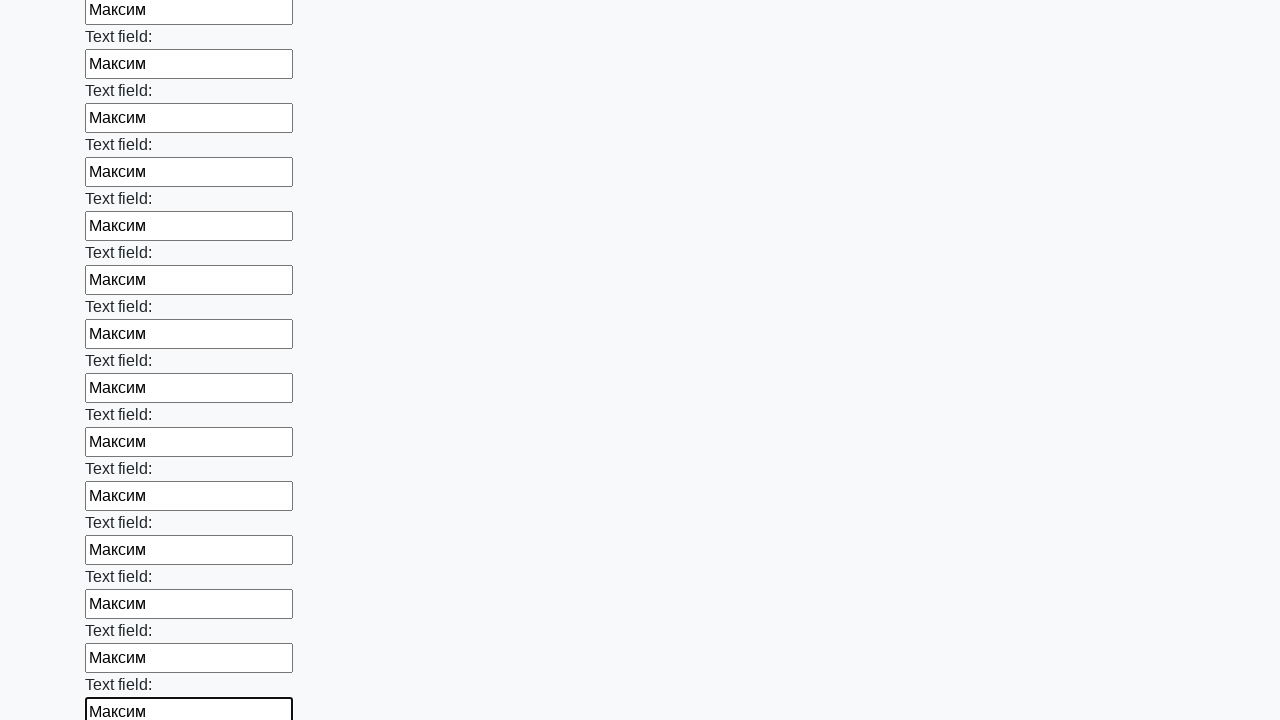

Filled input field with name 'Максим' on input >> nth=71
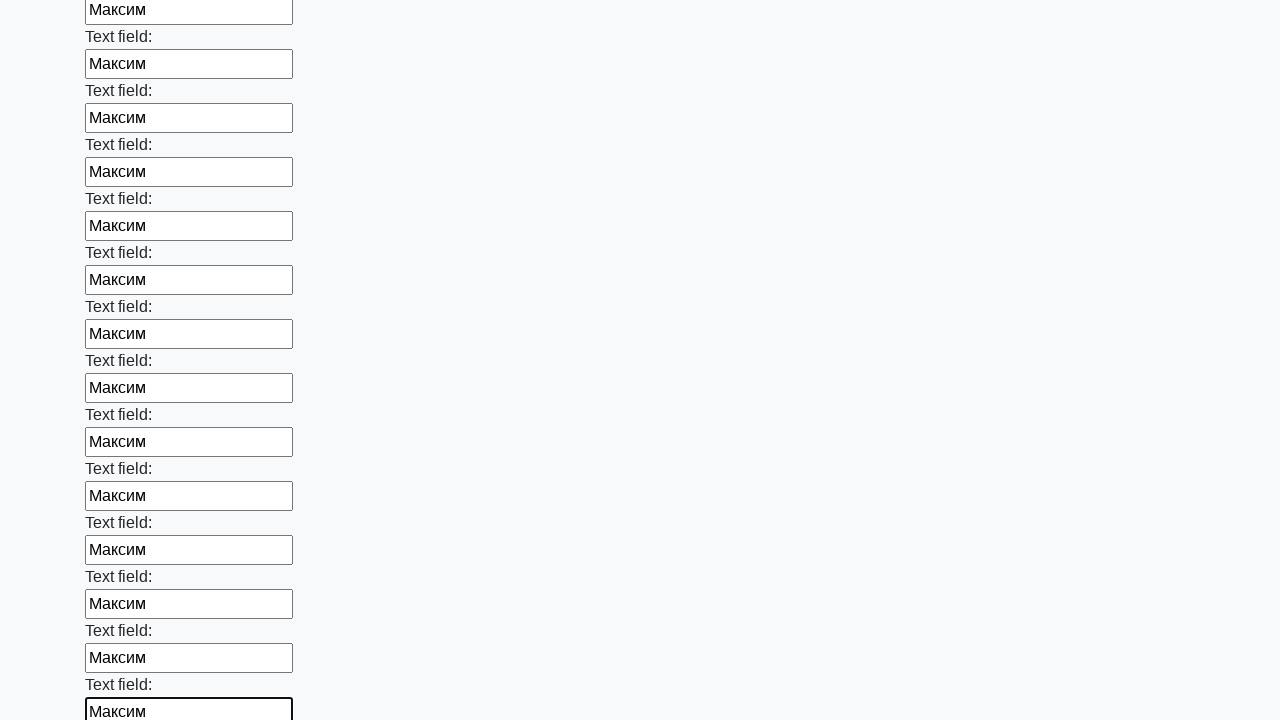

Filled input field with name 'Максим' on input >> nth=72
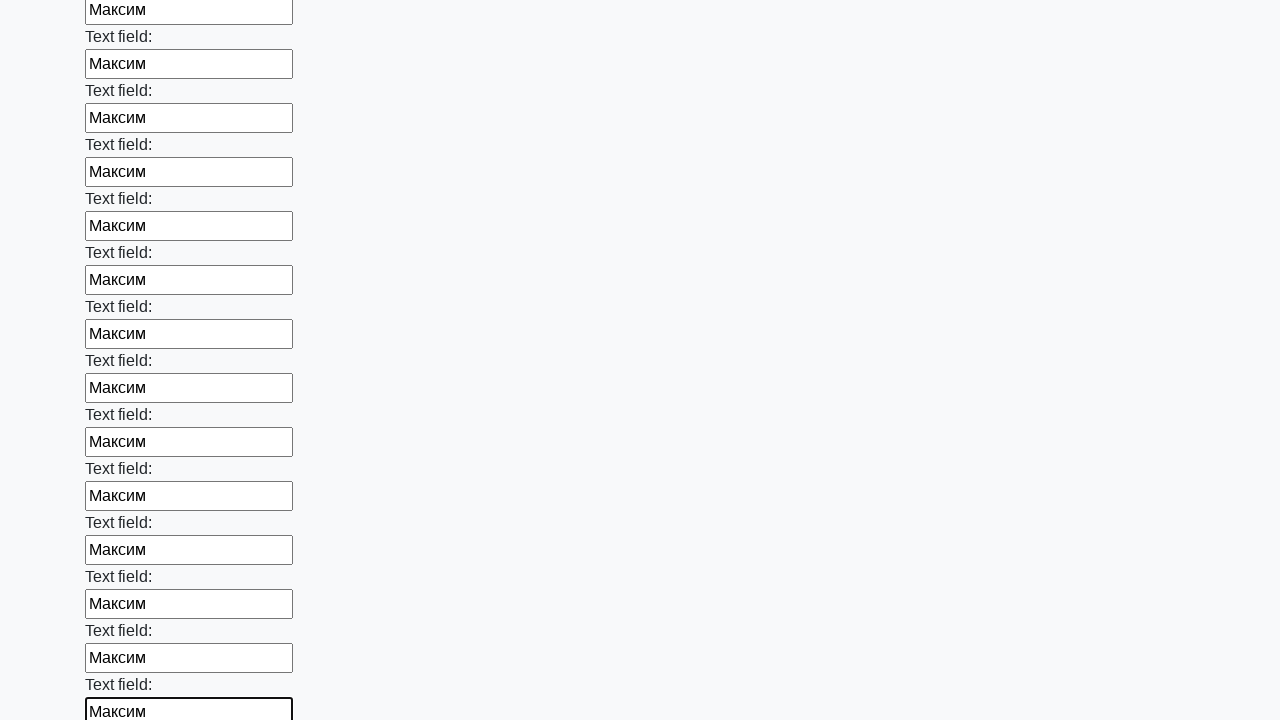

Filled input field with name 'Максим' on input >> nth=73
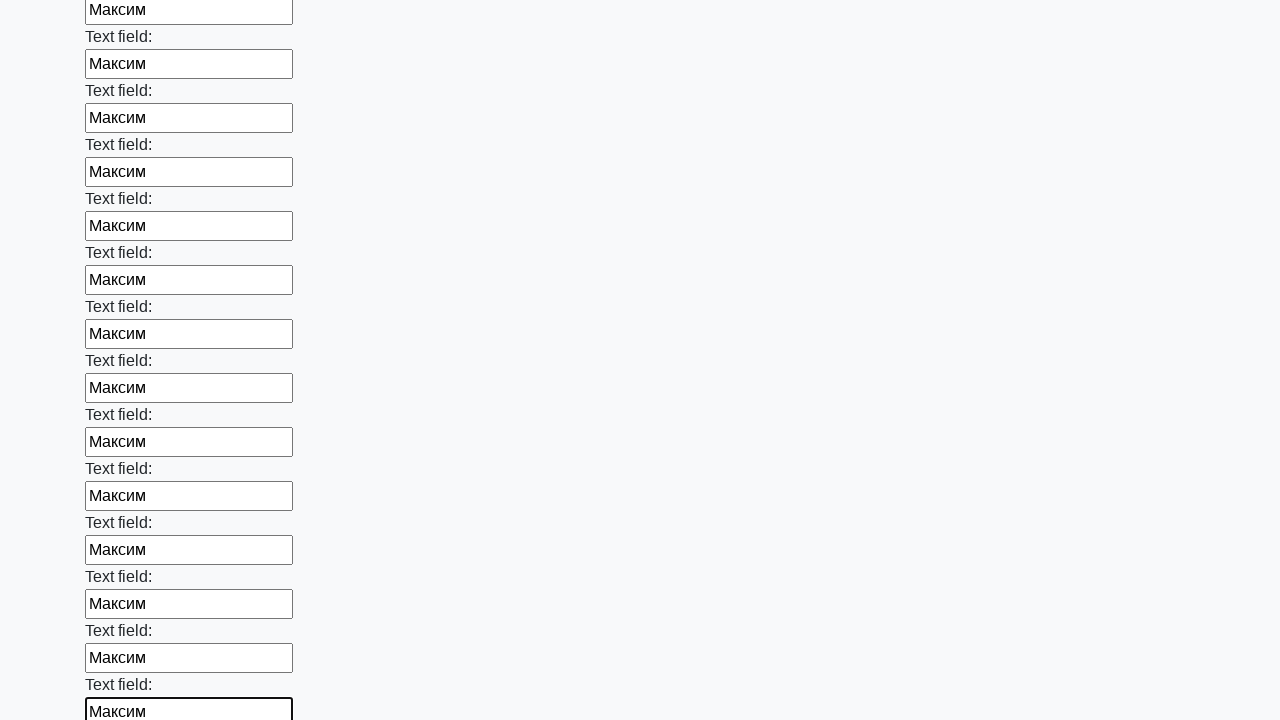

Filled input field with name 'Максим' on input >> nth=74
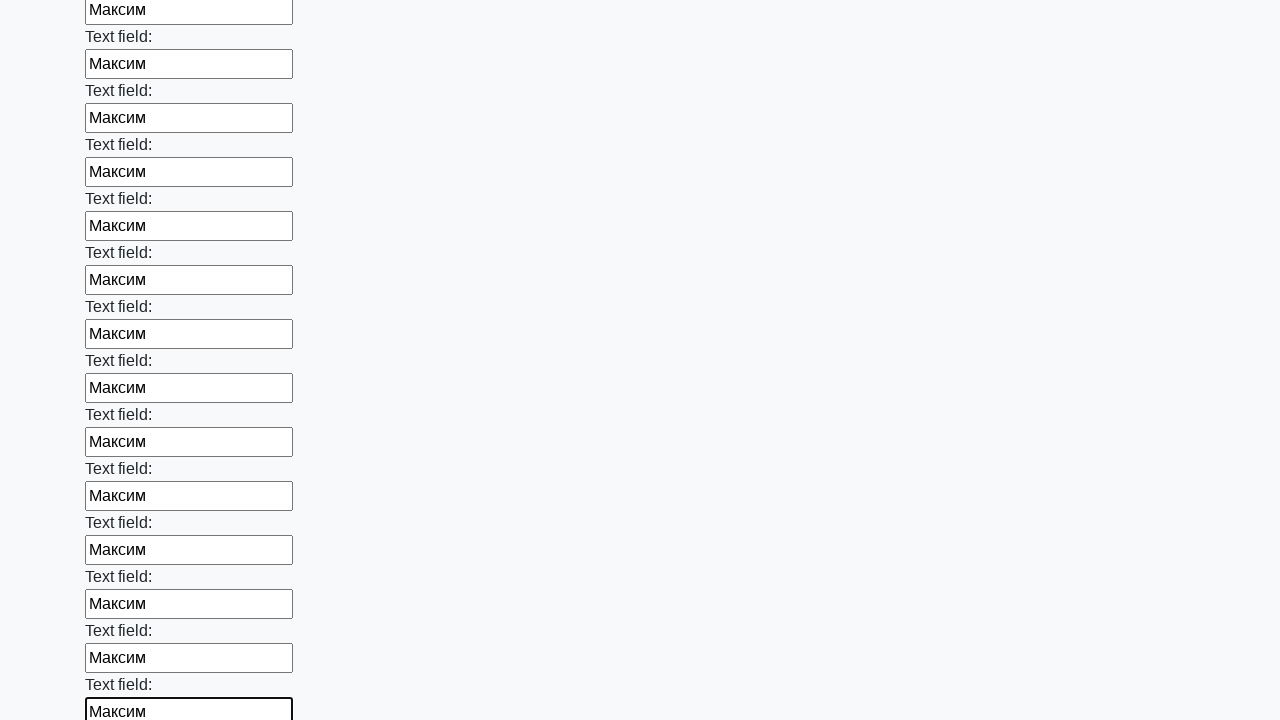

Filled input field with name 'Максим' on input >> nth=75
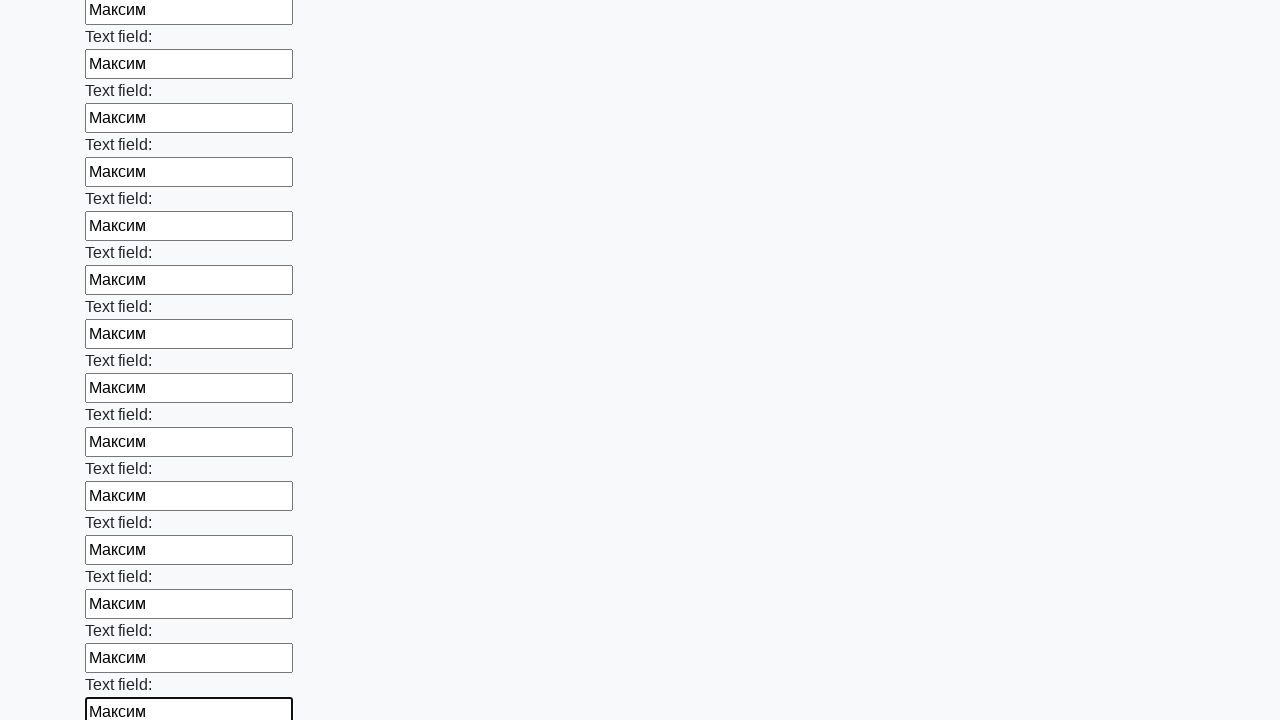

Filled input field with name 'Максим' on input >> nth=76
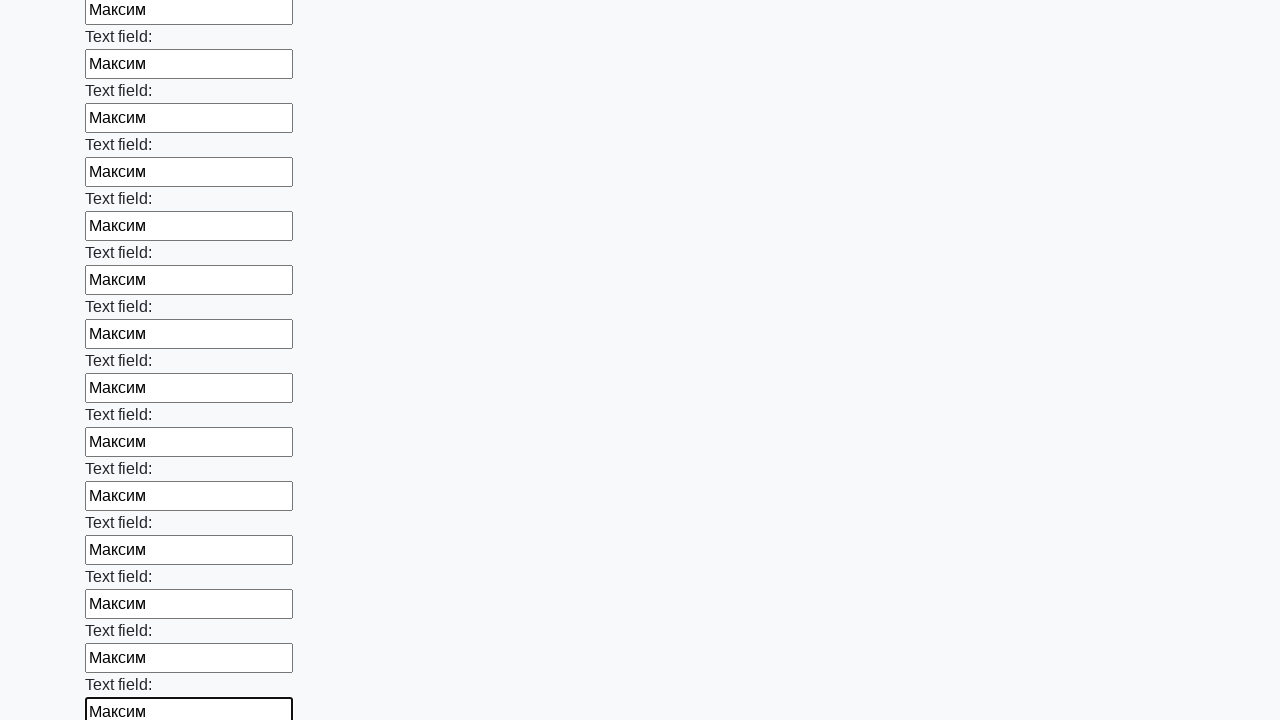

Filled input field with name 'Максим' on input >> nth=77
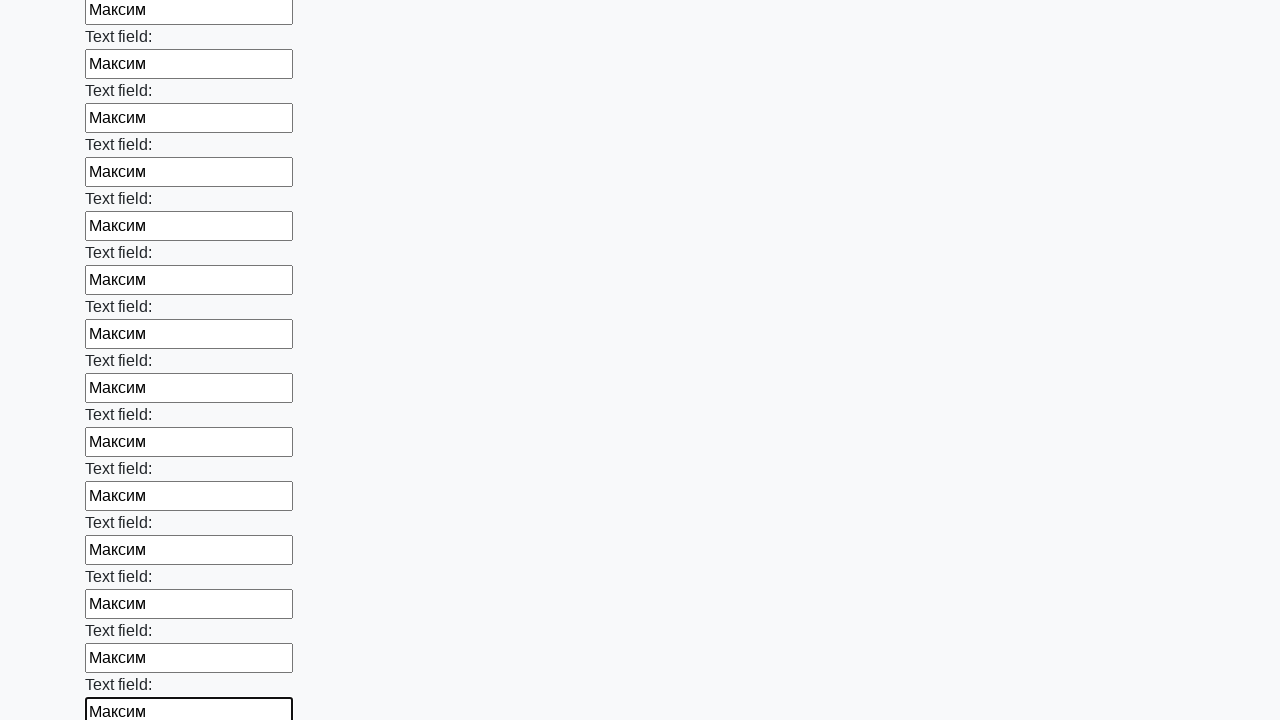

Filled input field with name 'Максим' on input >> nth=78
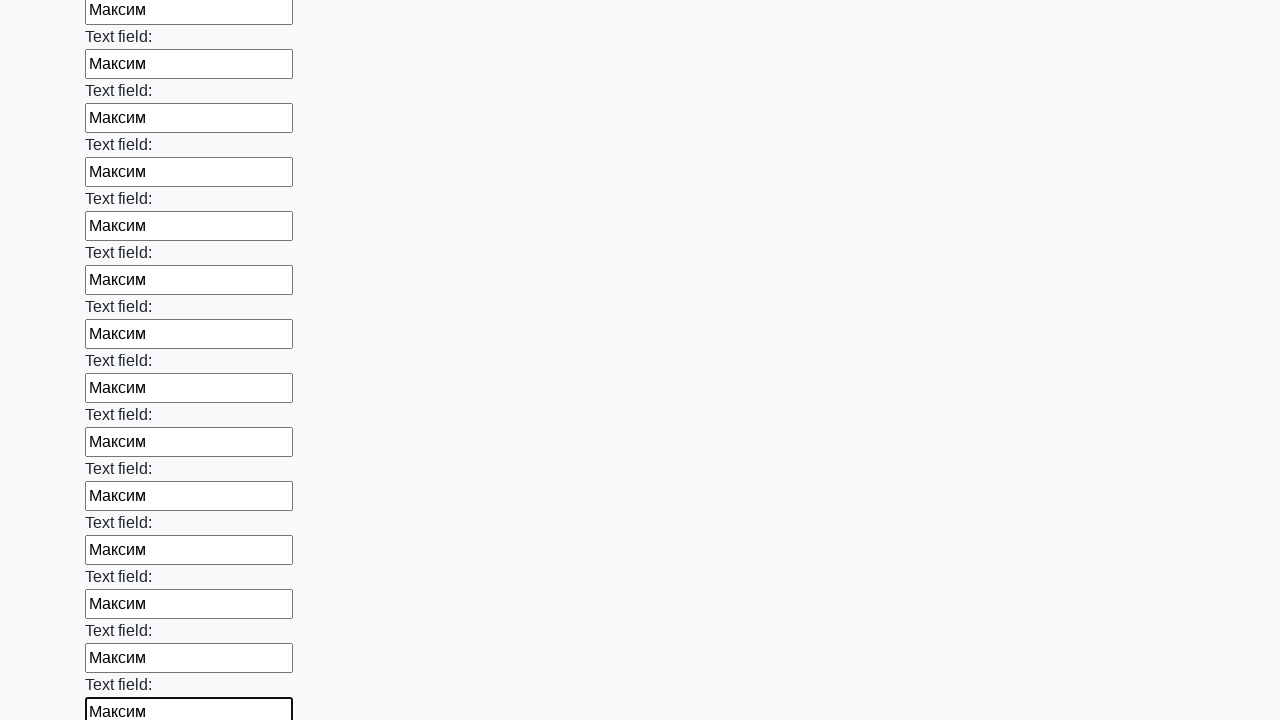

Filled input field with name 'Максим' on input >> nth=79
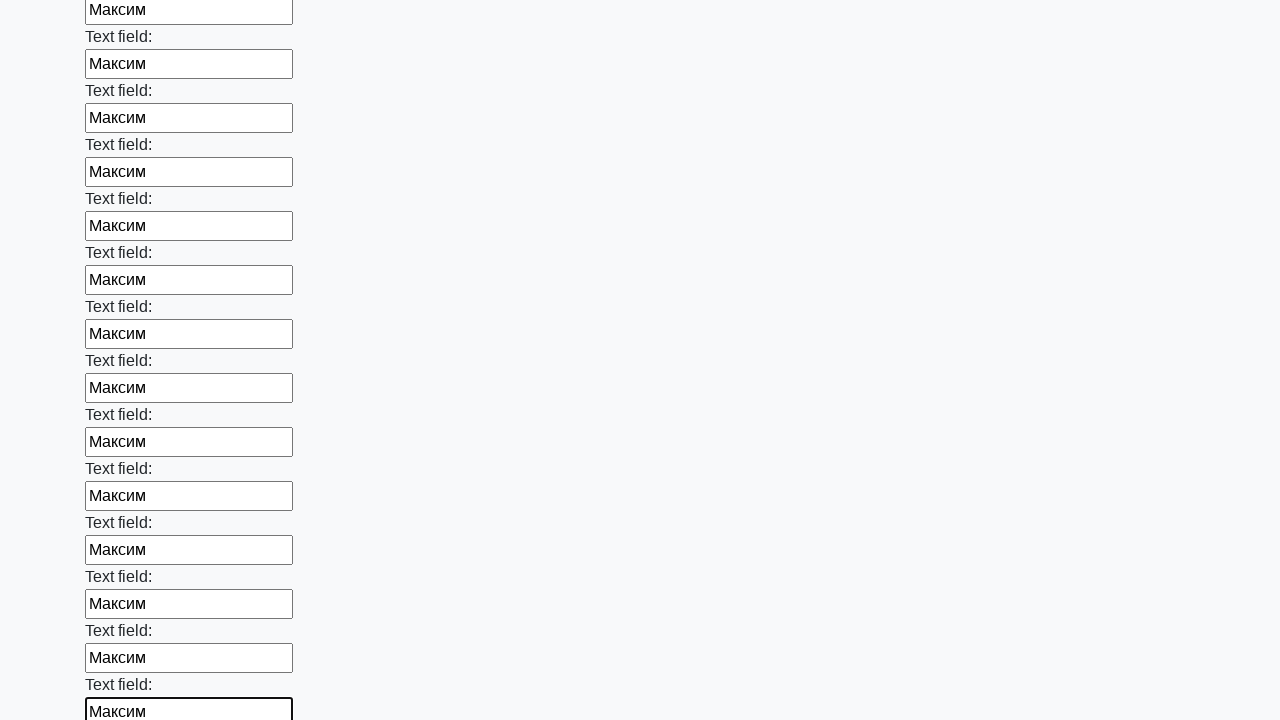

Filled input field with name 'Максим' on input >> nth=80
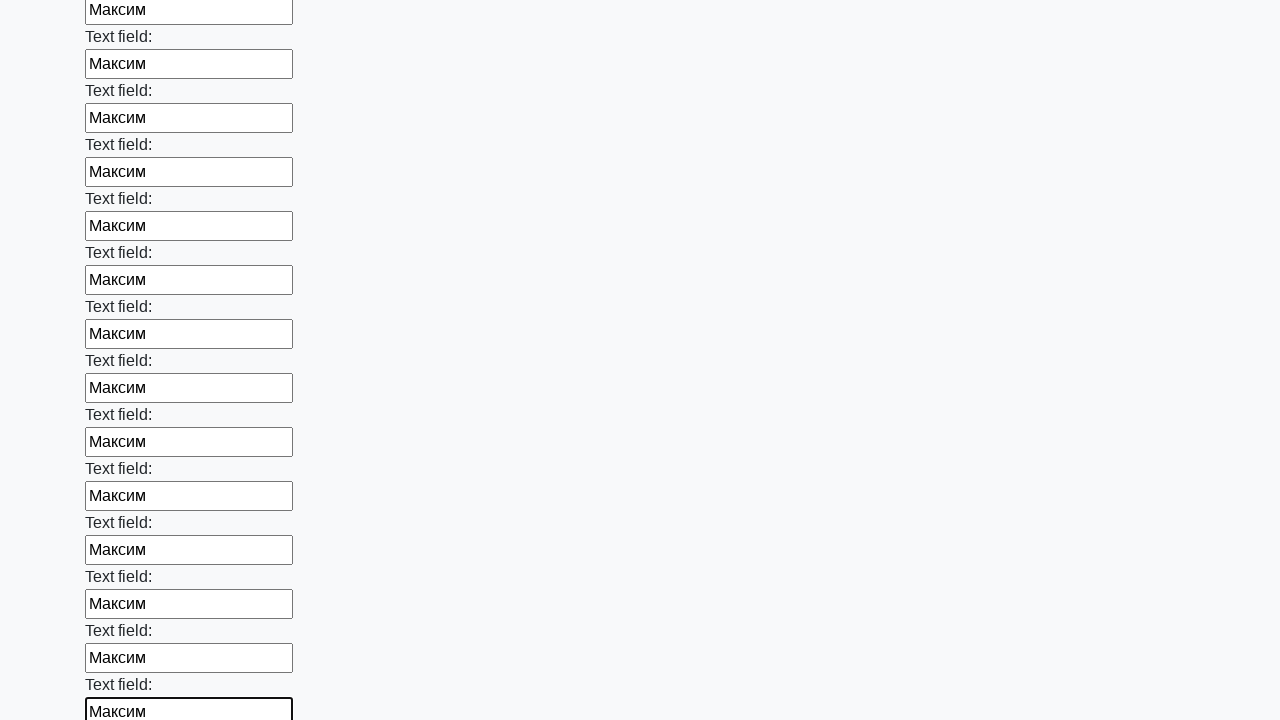

Filled input field with name 'Максим' on input >> nth=81
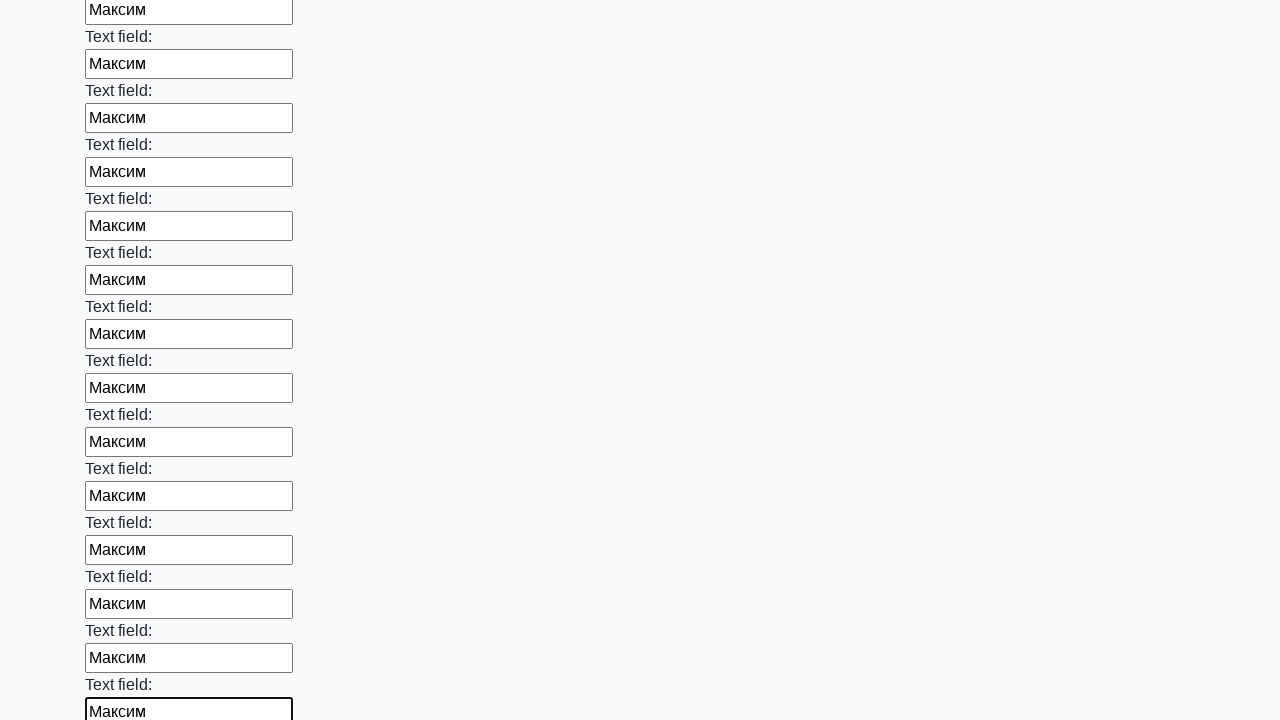

Filled input field with name 'Максим' on input >> nth=82
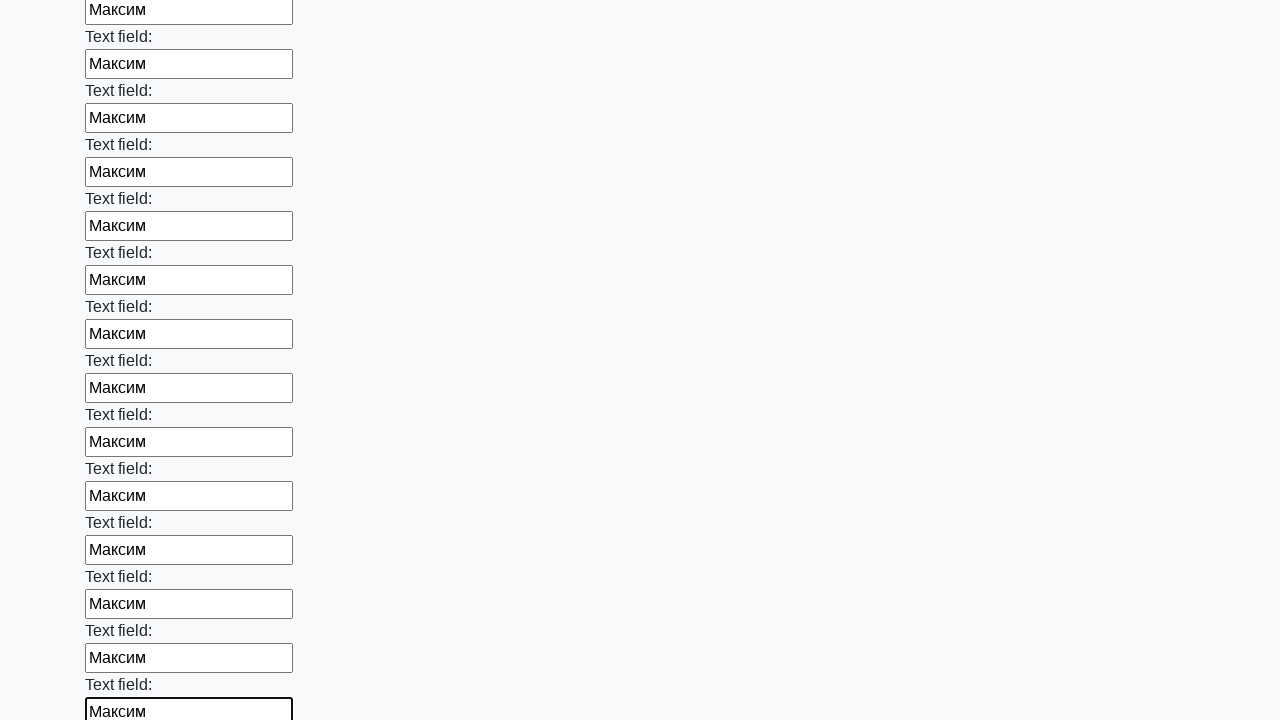

Filled input field with name 'Максим' on input >> nth=83
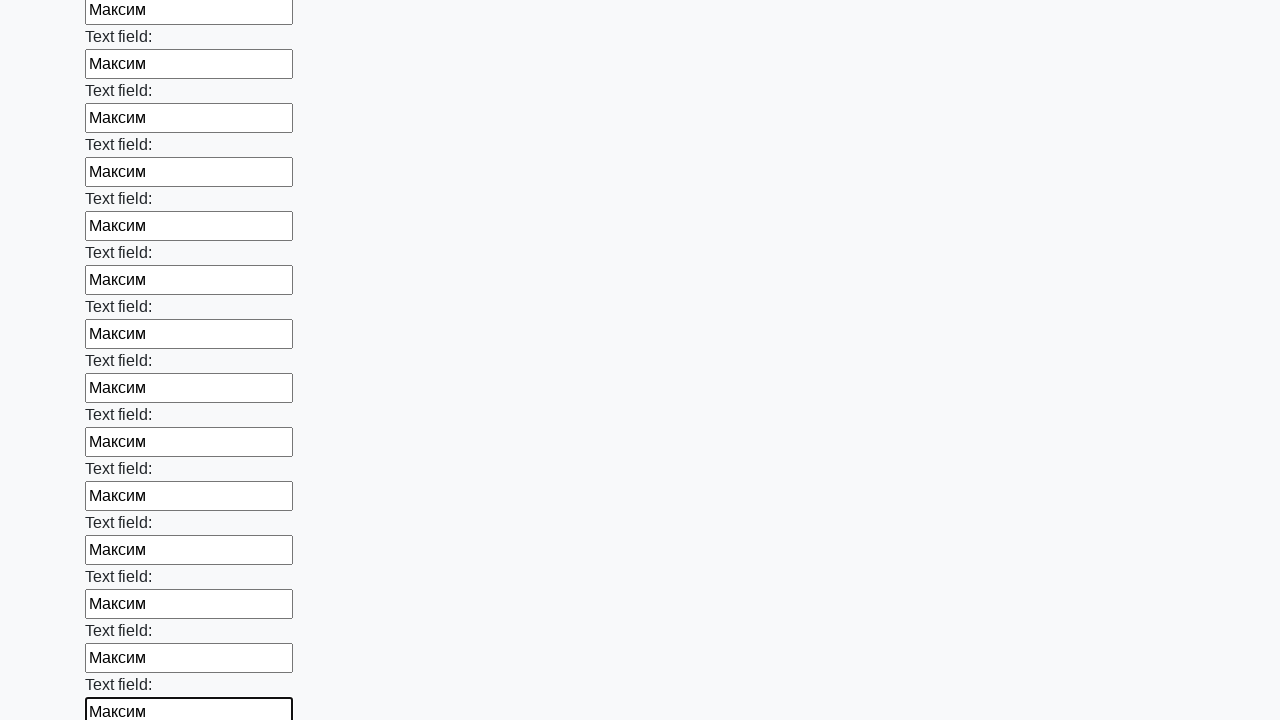

Filled input field with name 'Максим' on input >> nth=84
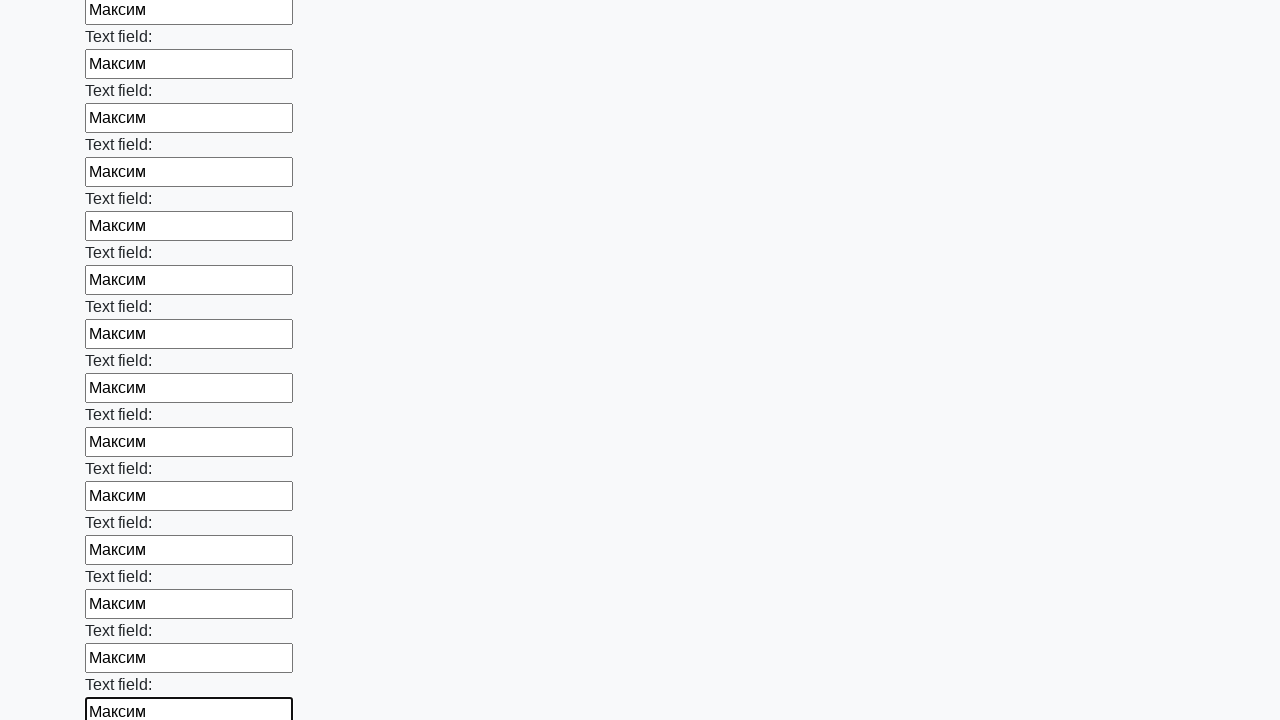

Filled input field with name 'Максим' on input >> nth=85
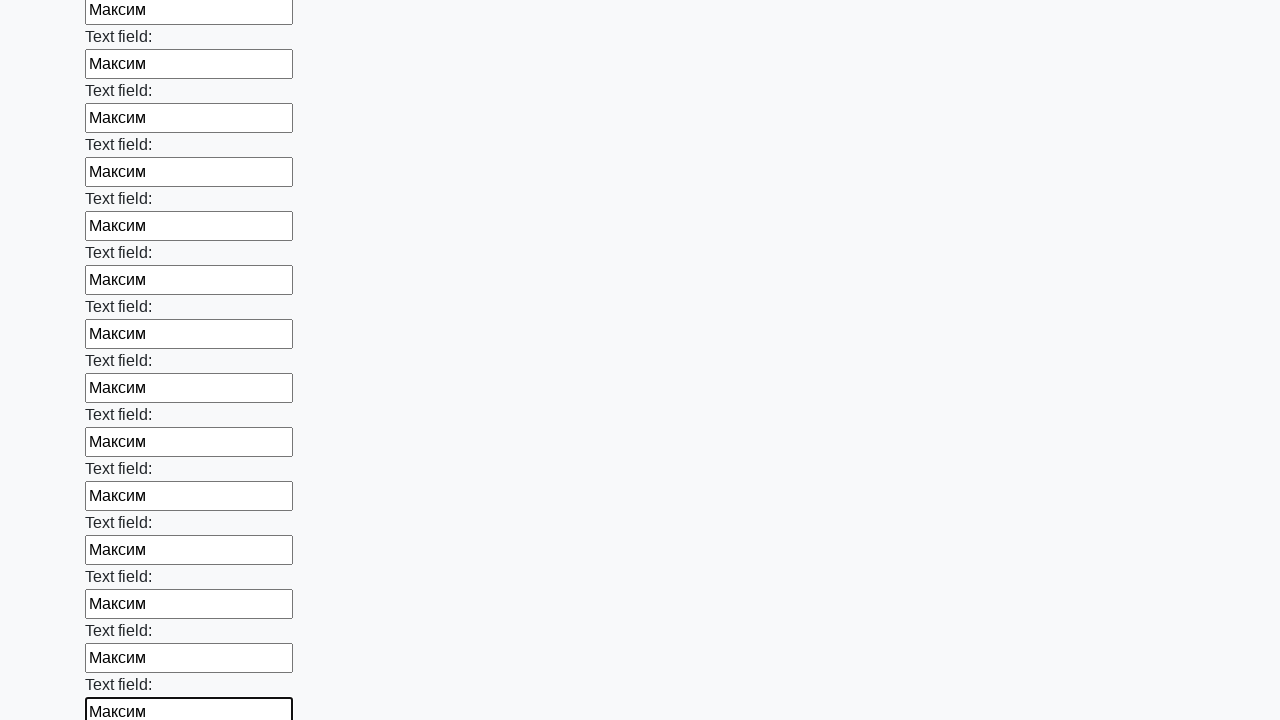

Filled input field with name 'Максим' on input >> nth=86
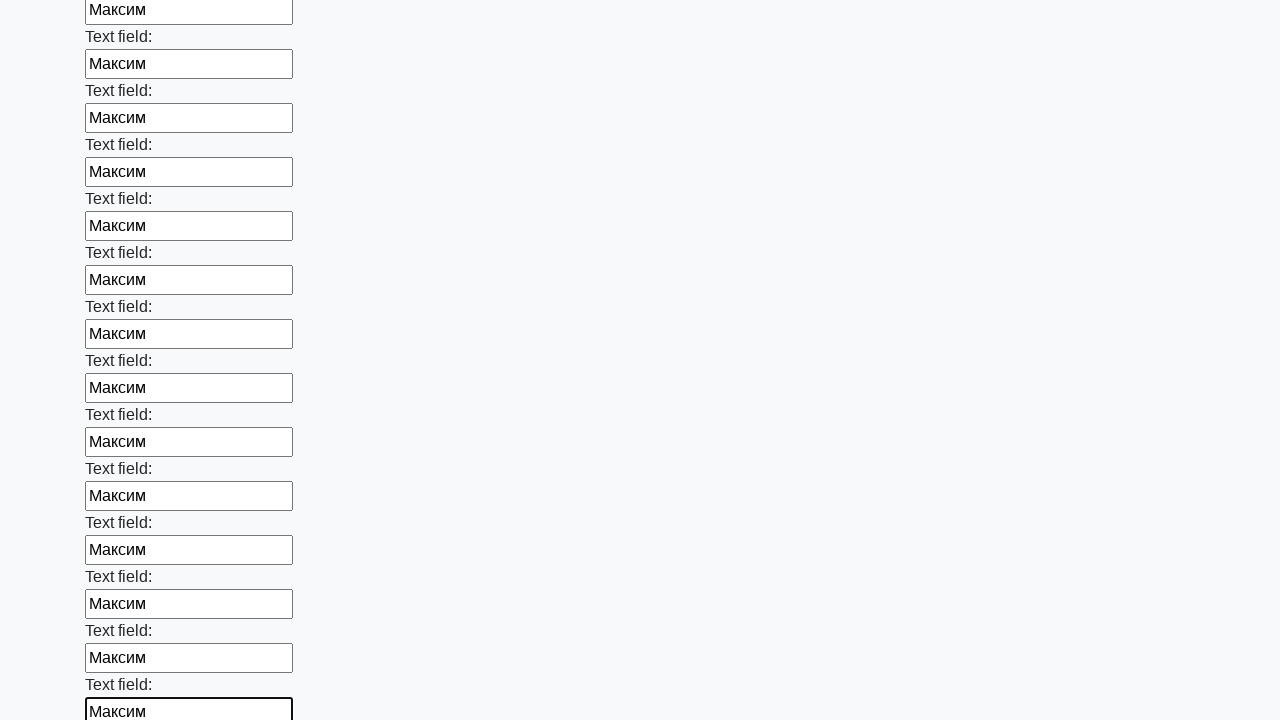

Filled input field with name 'Максим' on input >> nth=87
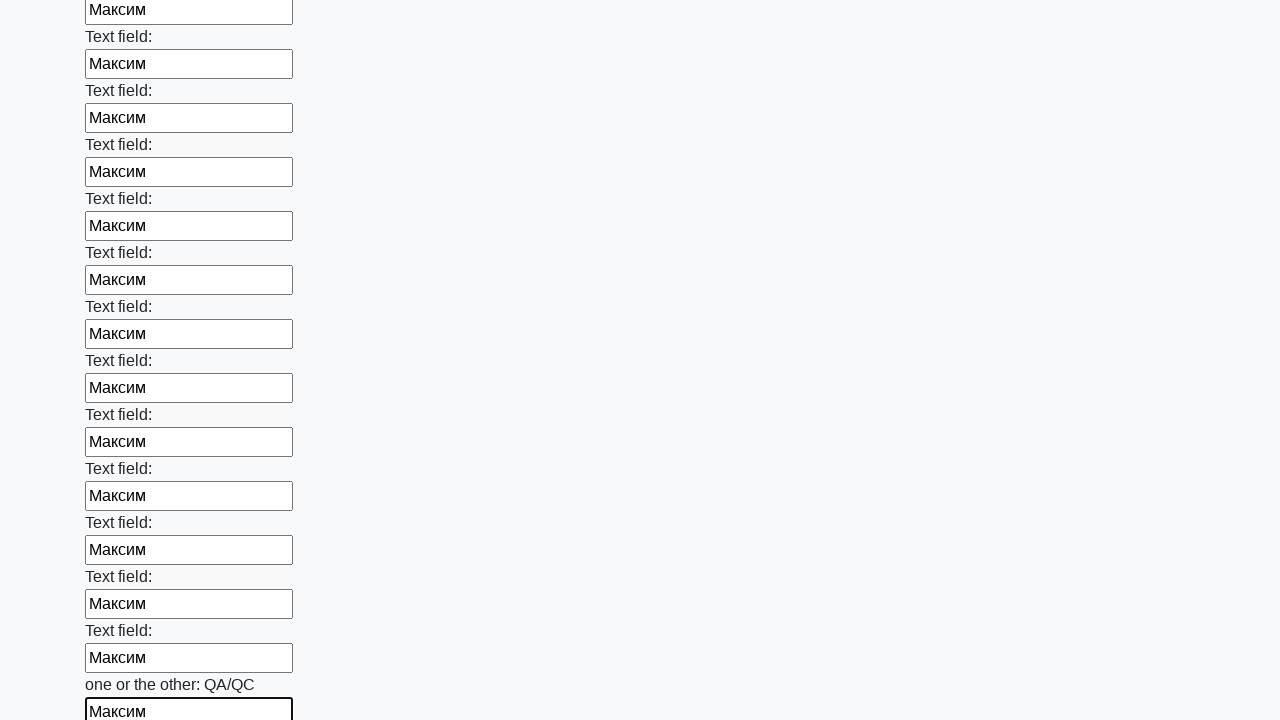

Filled input field with name 'Максим' on input >> nth=88
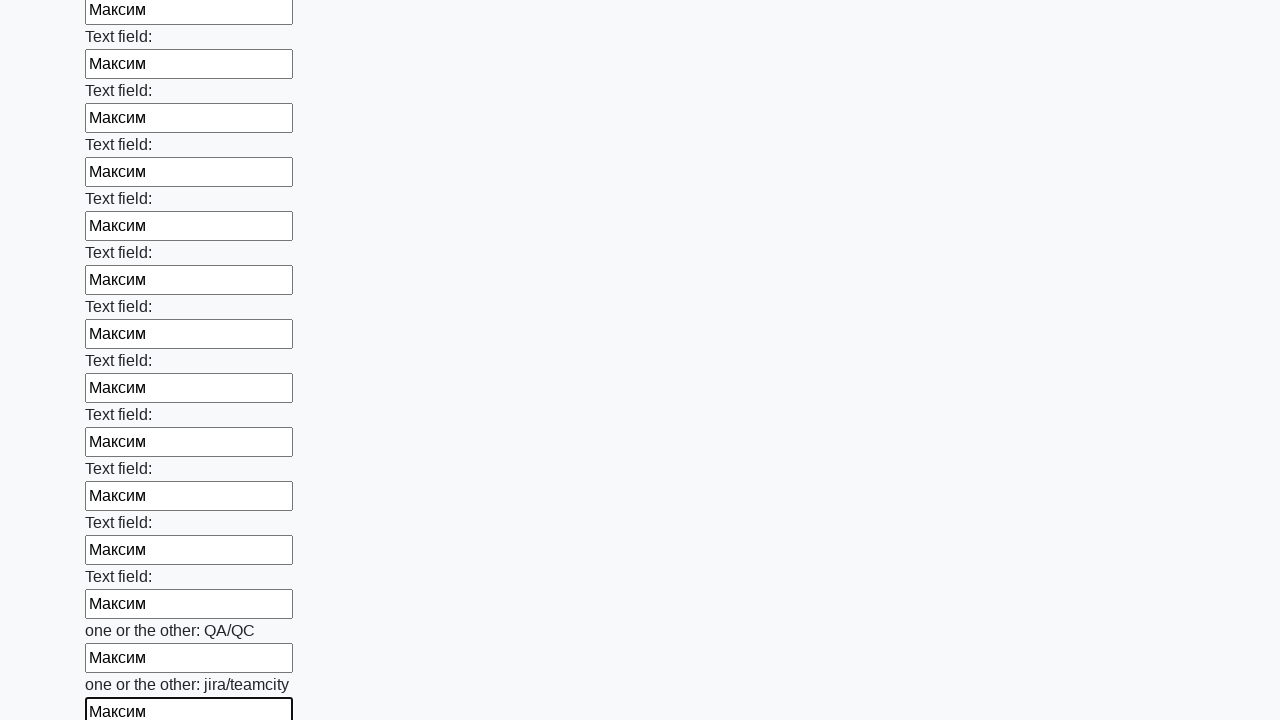

Filled input field with name 'Максим' on input >> nth=89
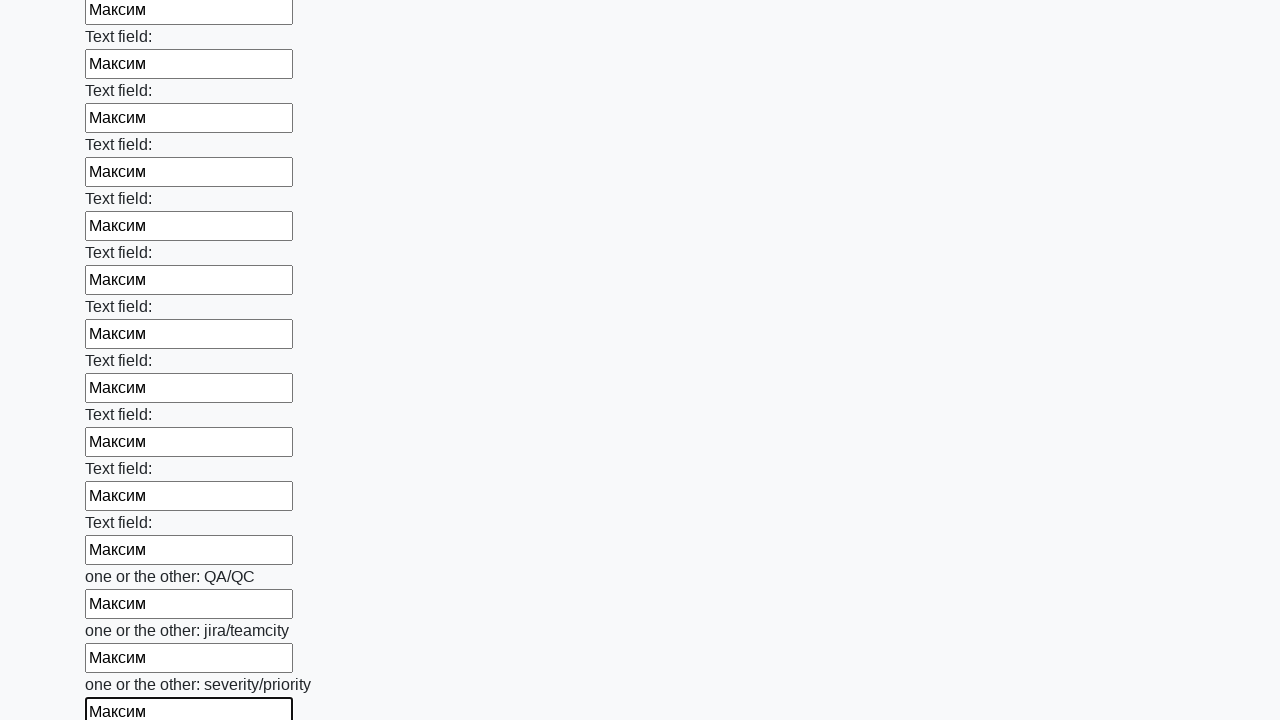

Filled input field with name 'Максим' on input >> nth=90
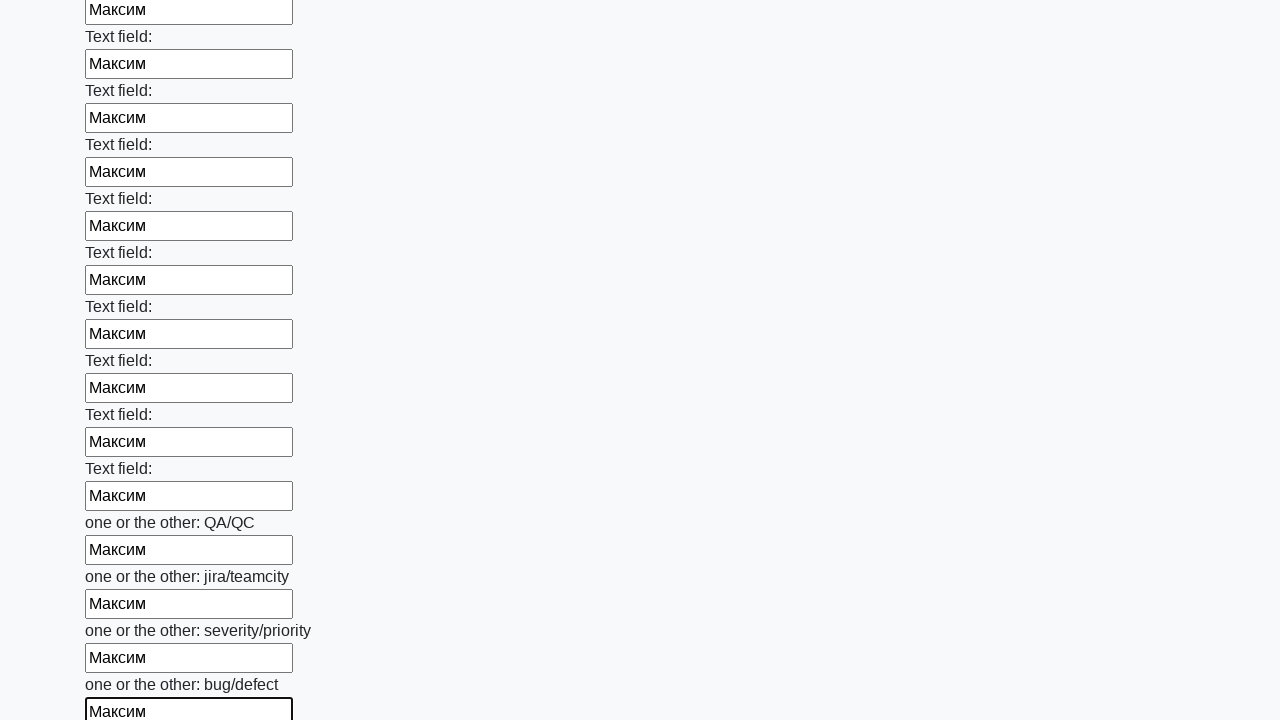

Filled input field with name 'Максим' on input >> nth=91
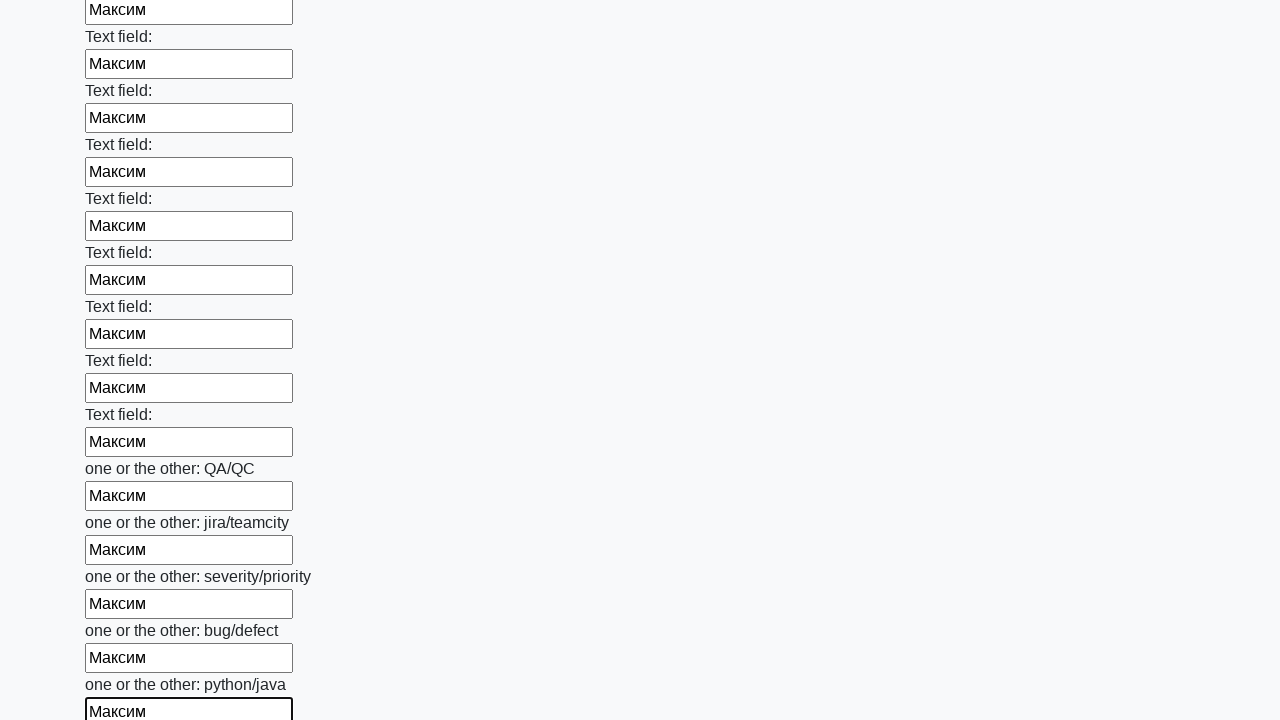

Filled input field with name 'Максим' on input >> nth=92
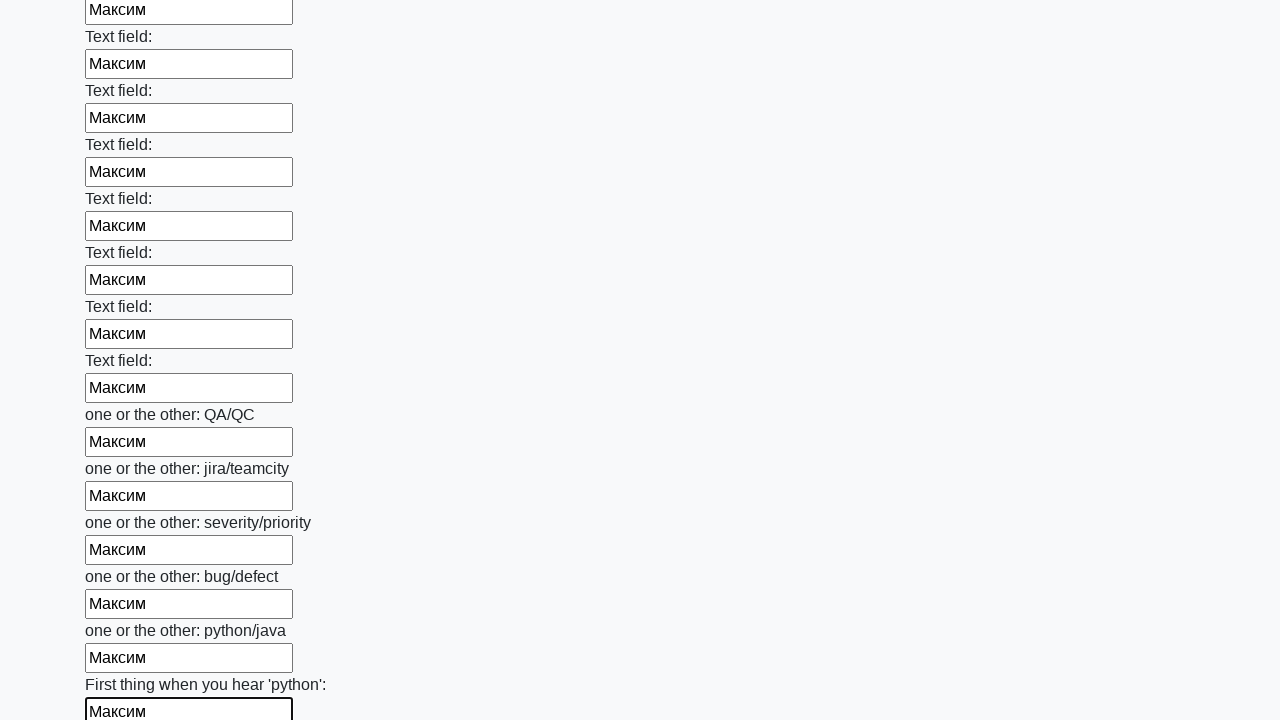

Filled input field with name 'Максим' on input >> nth=93
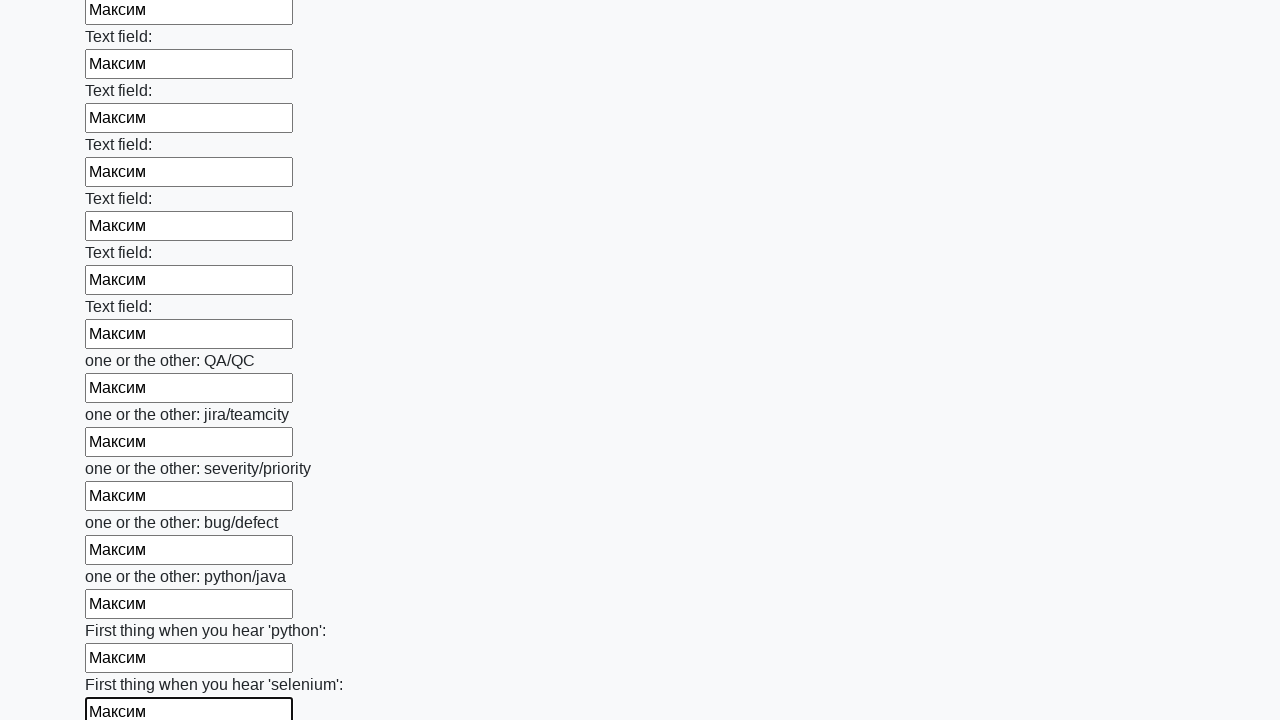

Filled input field with name 'Максим' on input >> nth=94
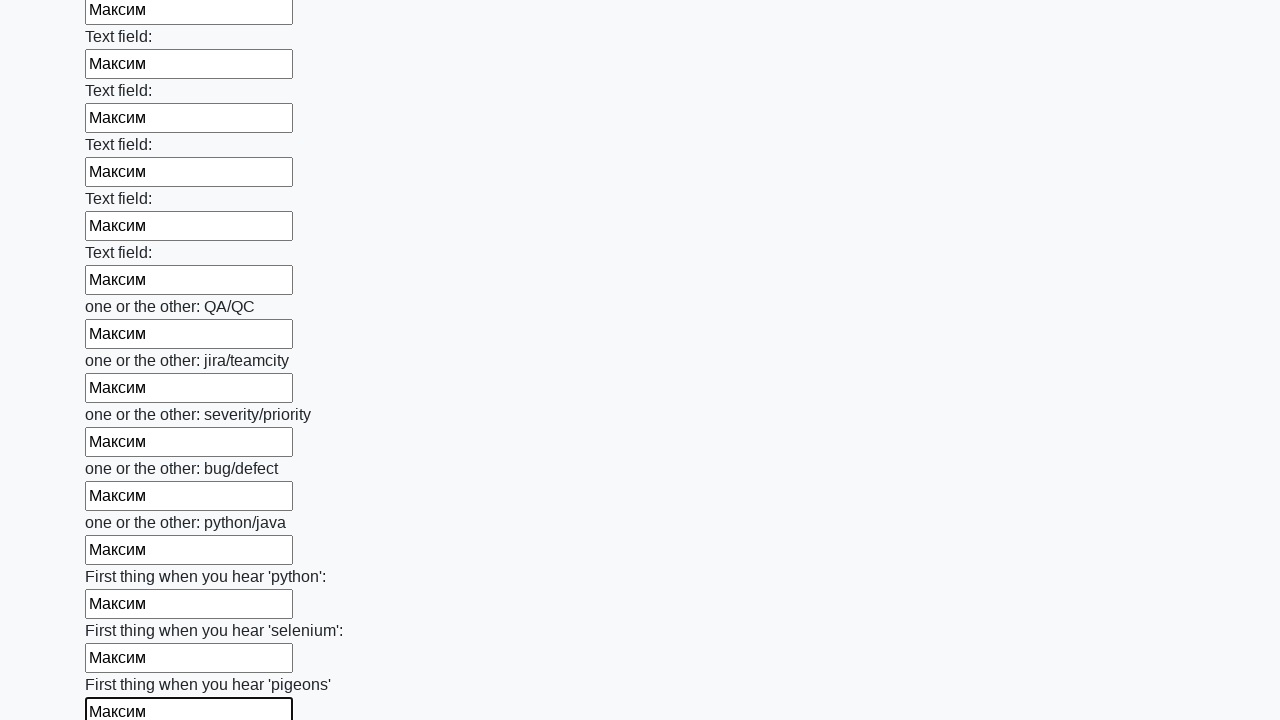

Filled input field with name 'Максим' on input >> nth=95
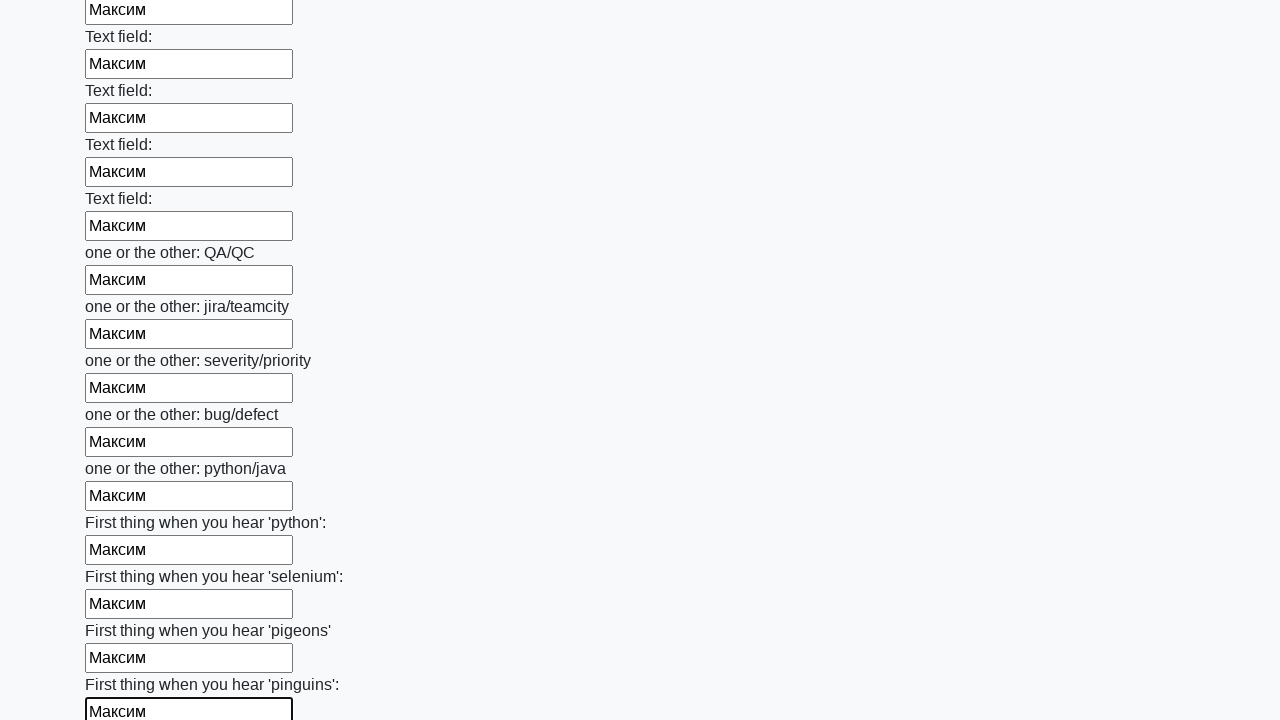

Filled input field with name 'Максим' on input >> nth=96
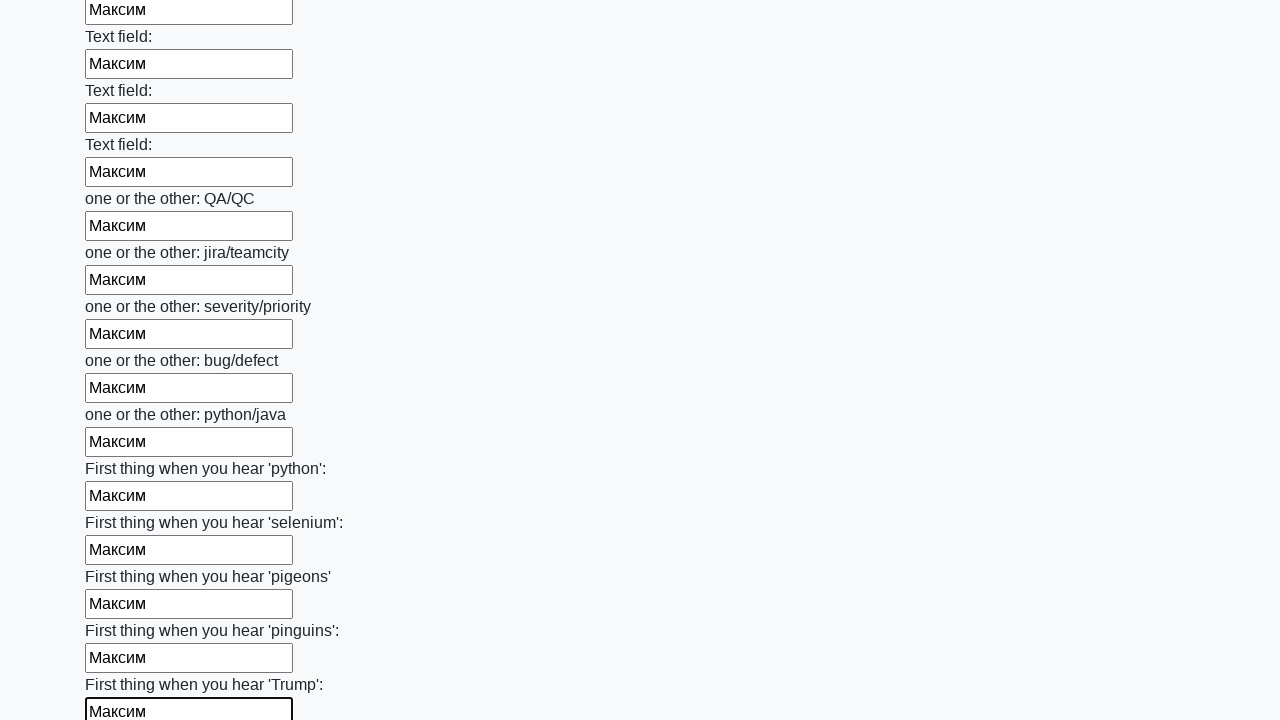

Filled input field with name 'Максим' on input >> nth=97
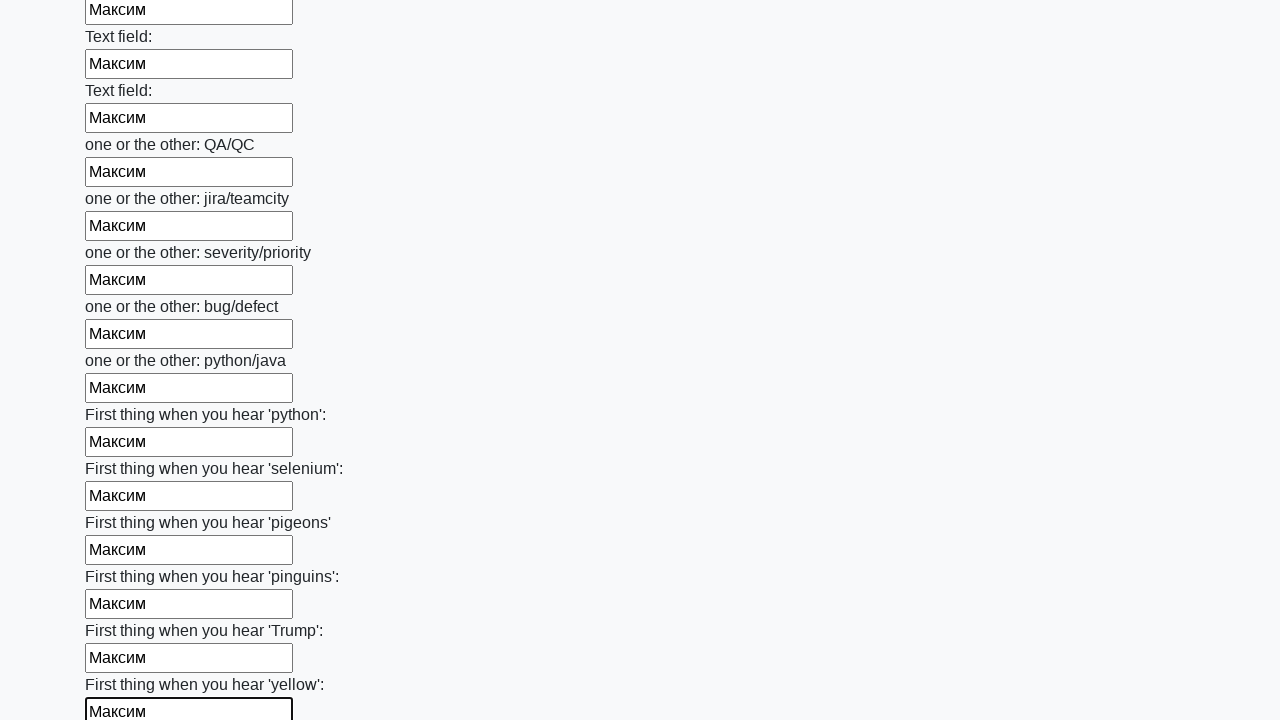

Filled input field with name 'Максим' on input >> nth=98
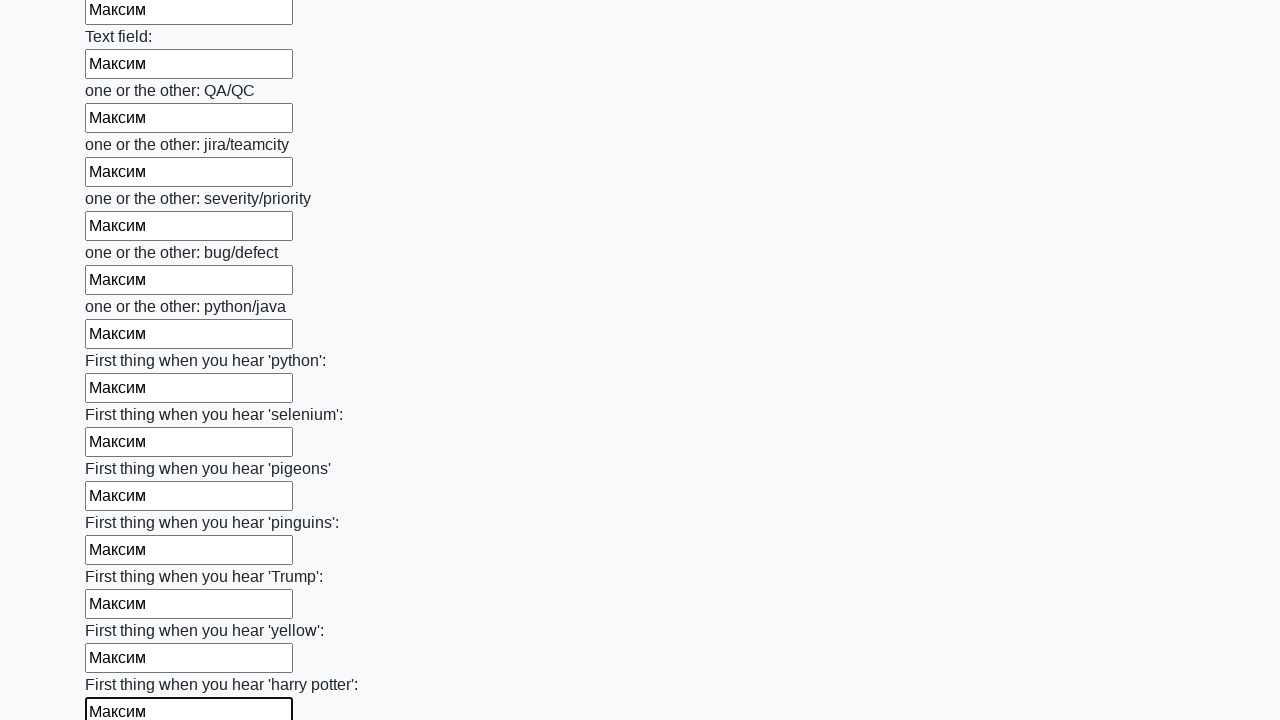

Filled input field with name 'Максим' on input >> nth=99
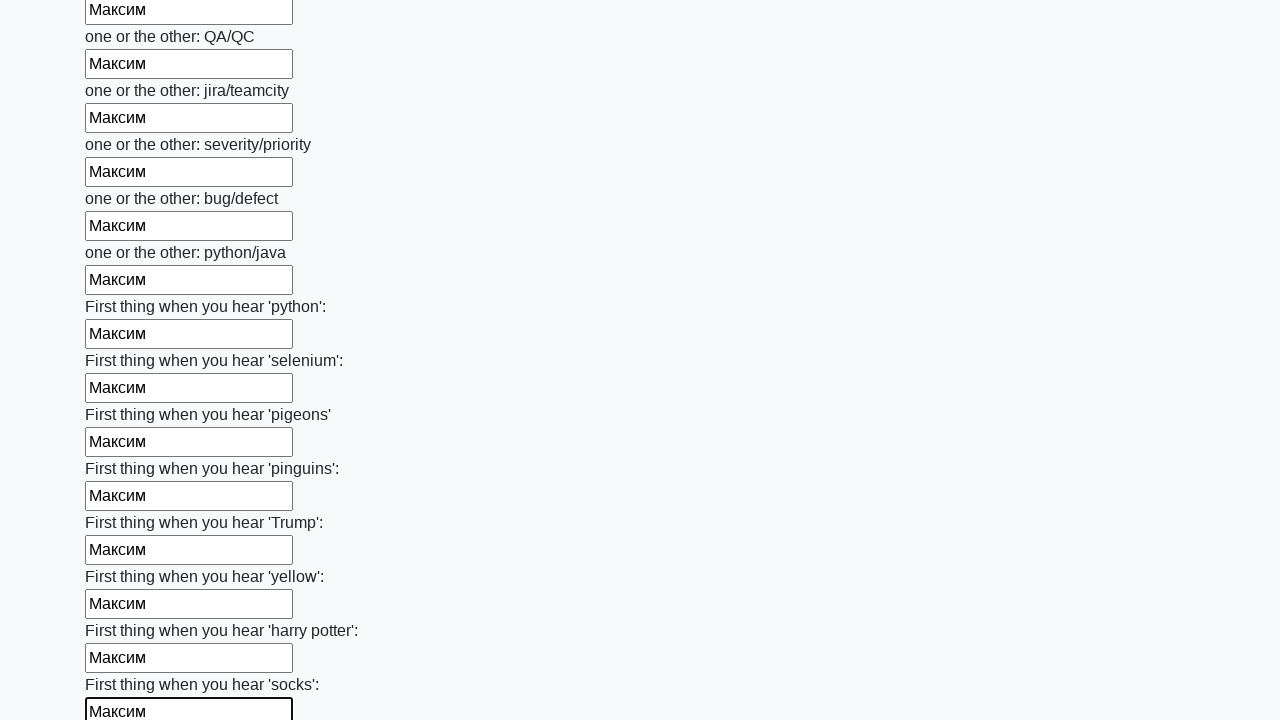

Clicked the submit button at (123, 611) on button.btn
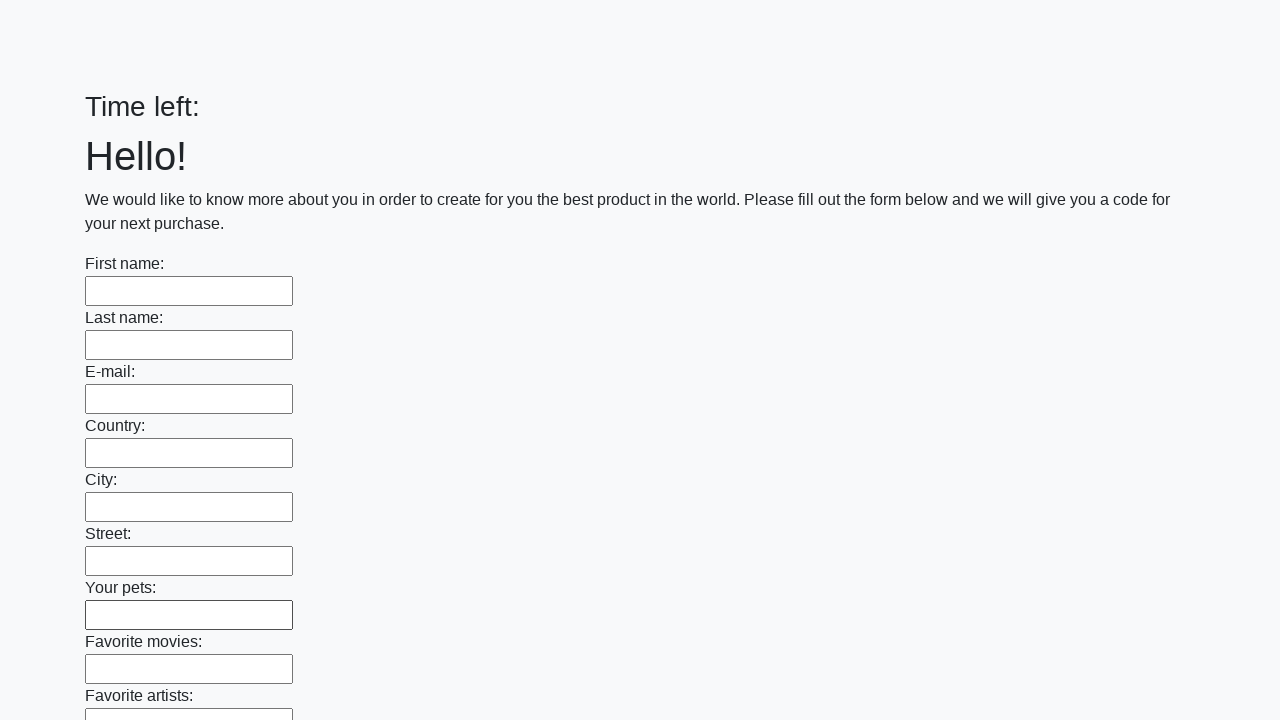

Form submission completed and page loaded
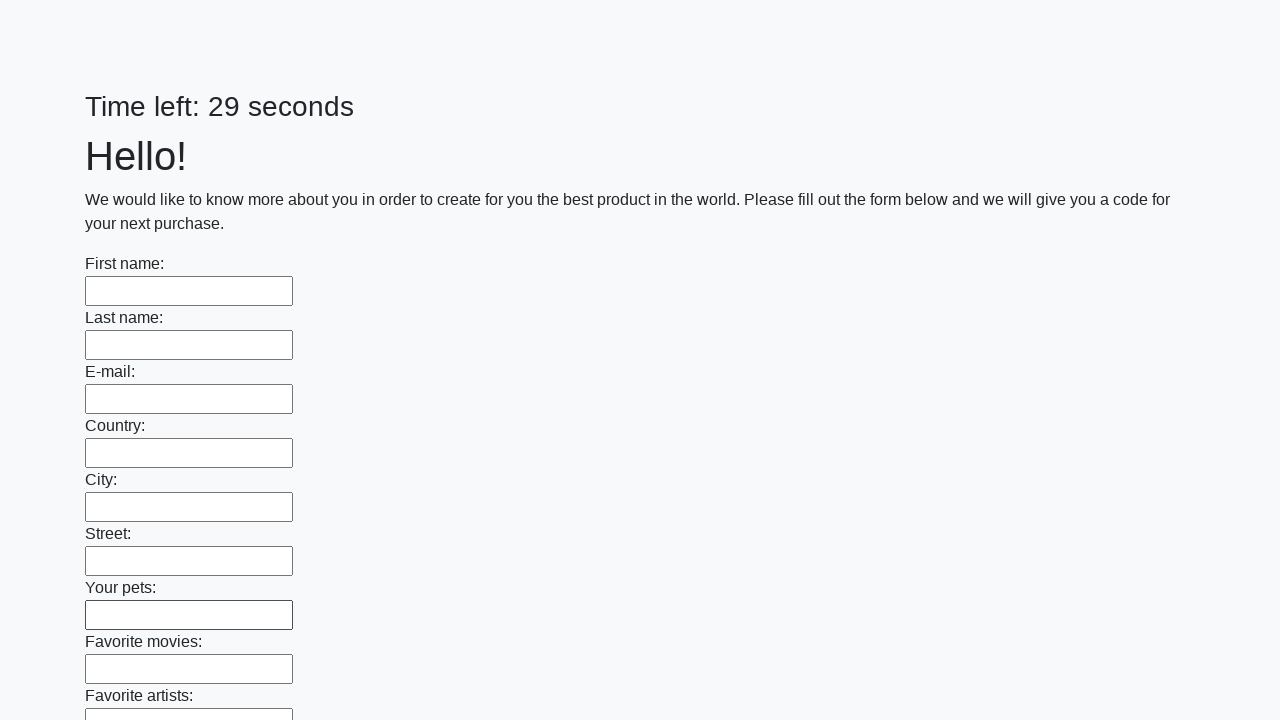

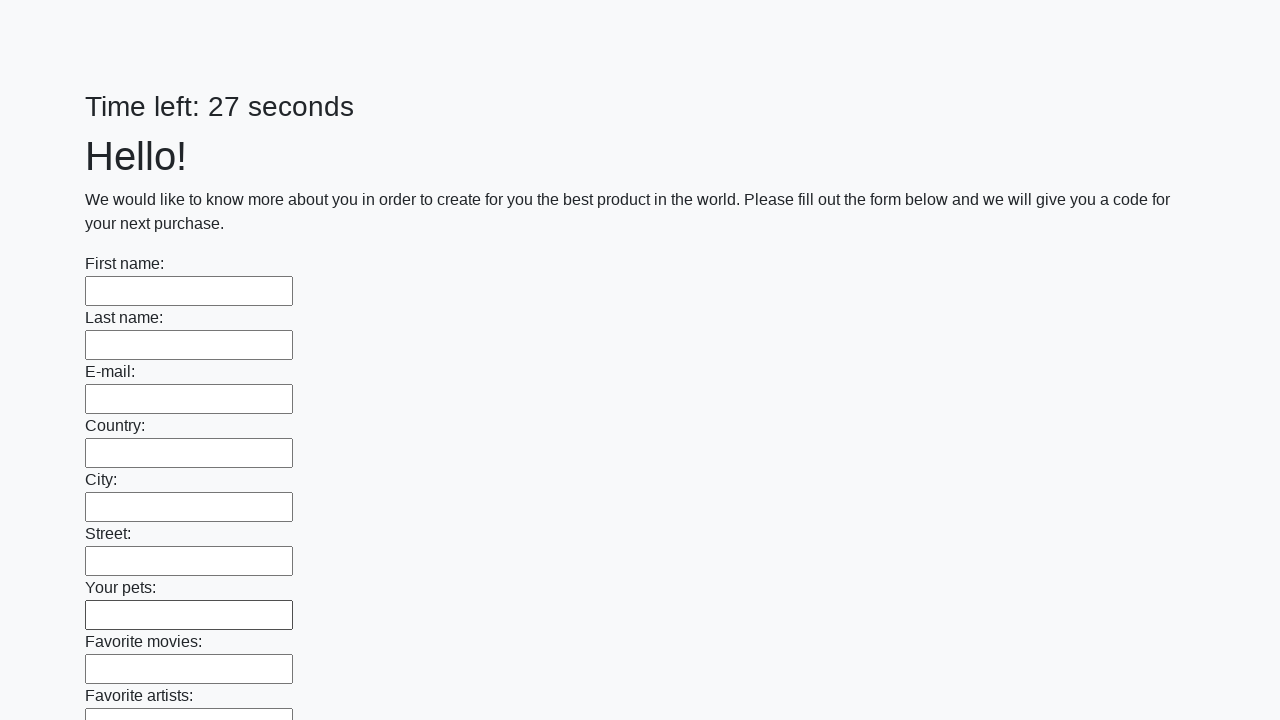